Tests clicking through all answer options for each question in the quiz by iterating through radio buttons

Starting URL: https://draffelberg.github.io/QuizMaster/

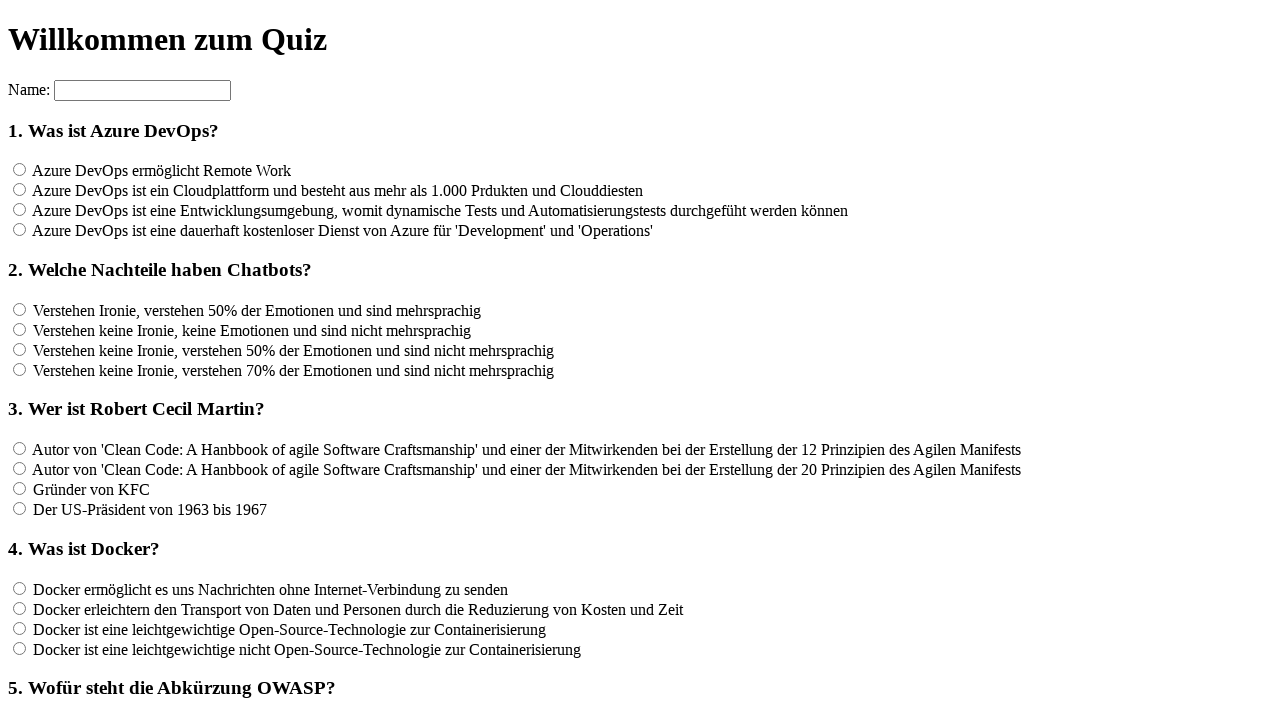

Waited for question headings to load
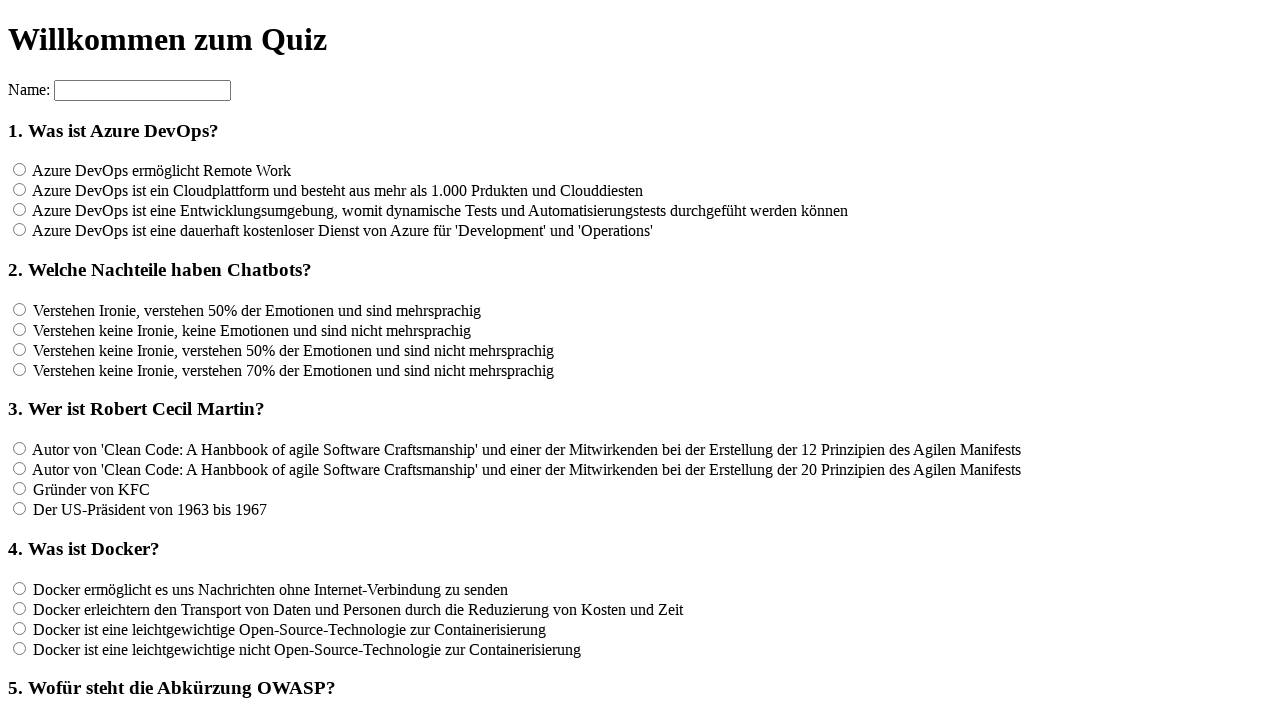

Located all question headings
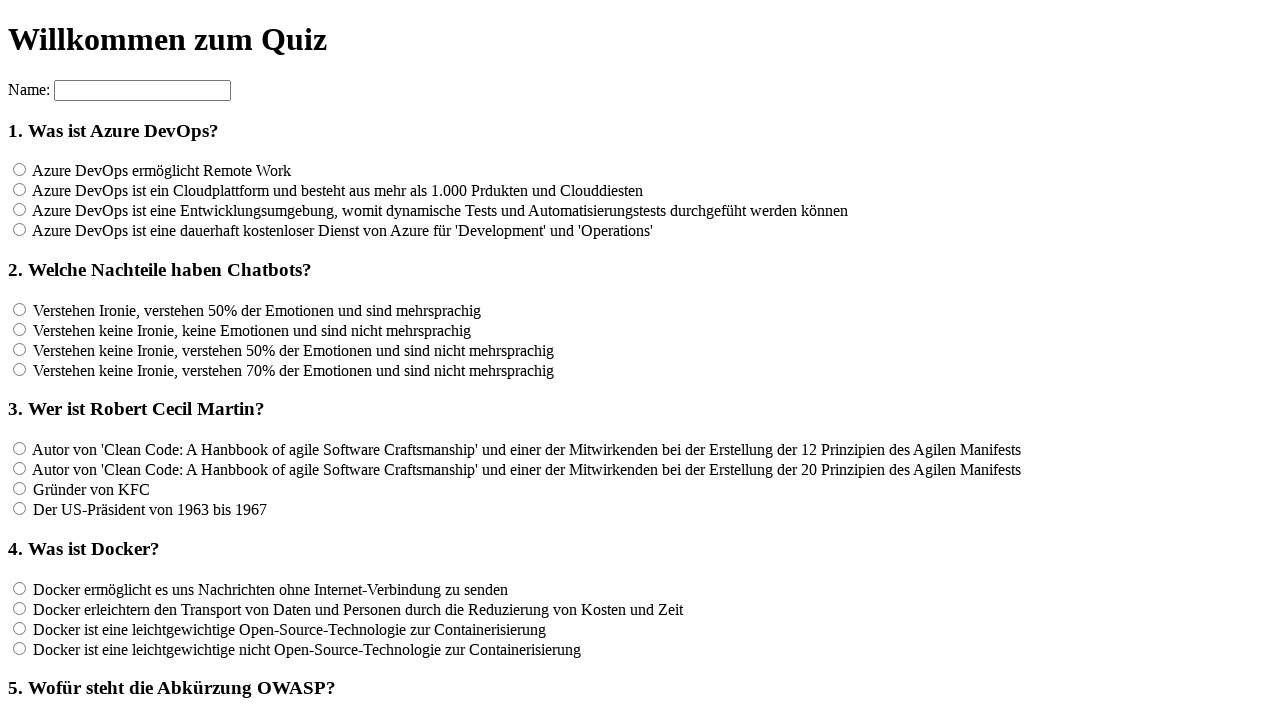

Found 12 questions in the quiz
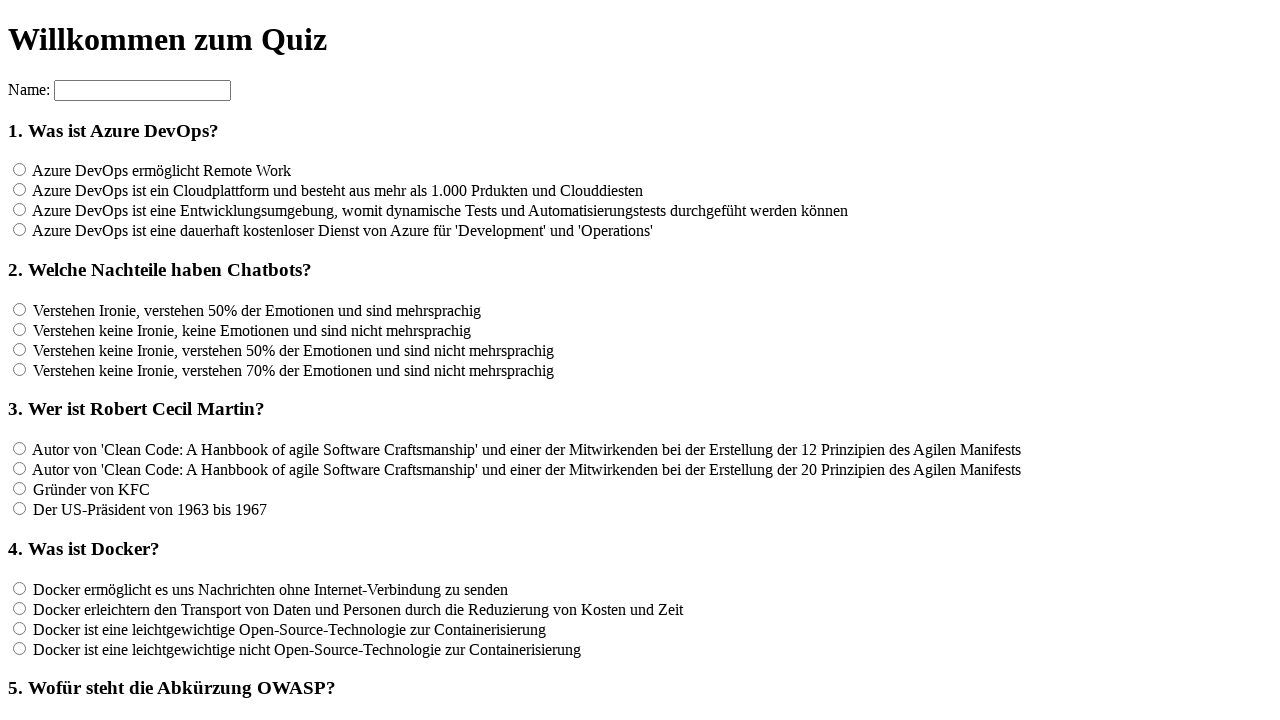

Located all answer options for question 1
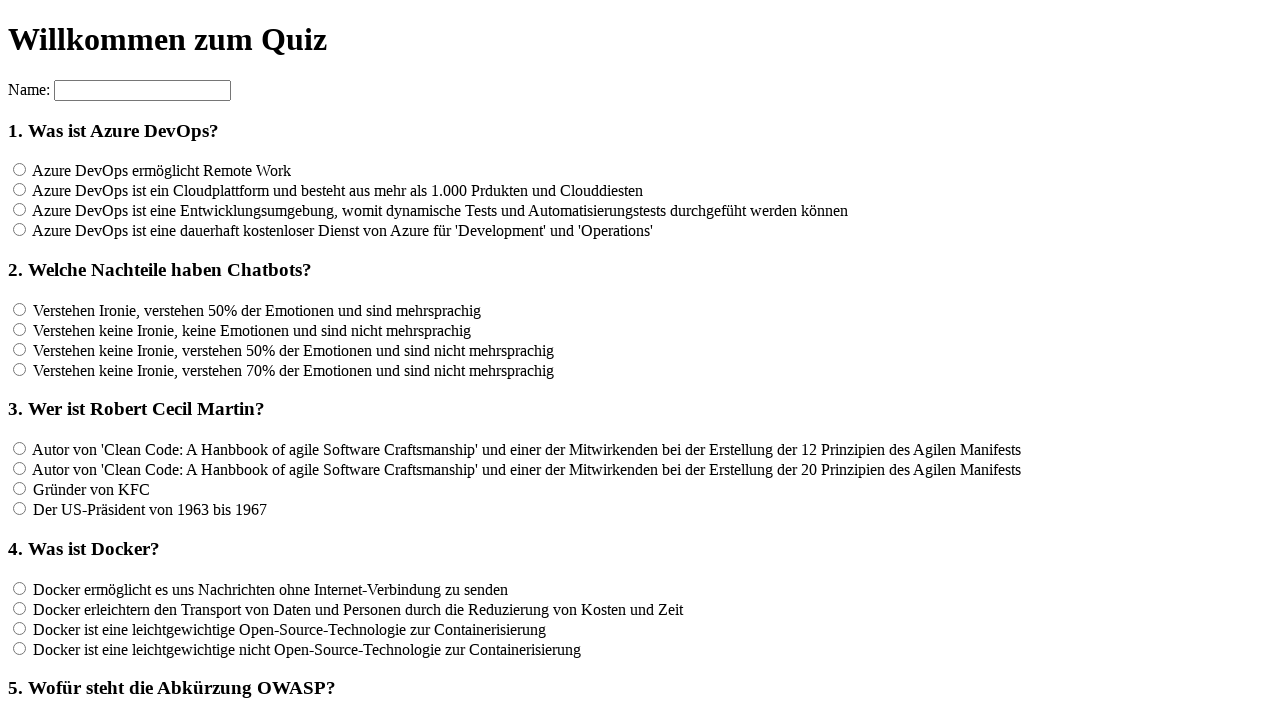

Clicked an answer option for question 1 at (20, 170) on input[name='rf1'] >> nth=0
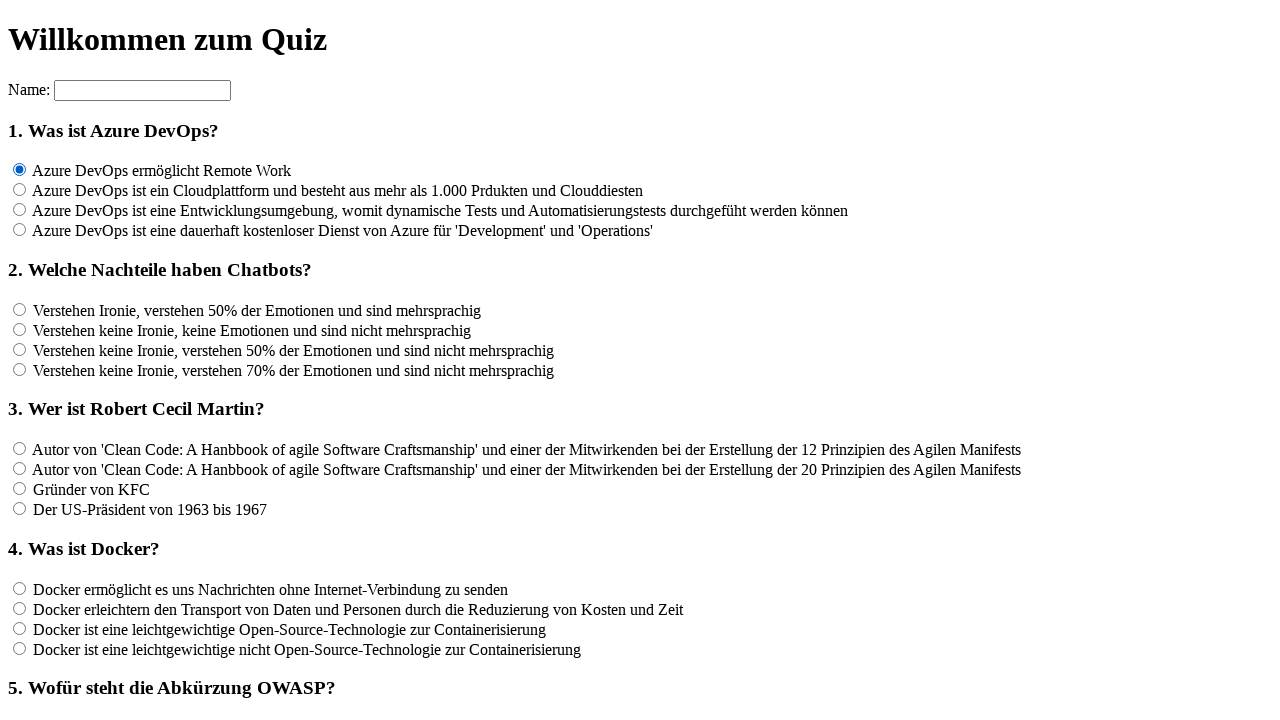

Waited 100ms for any UI updates
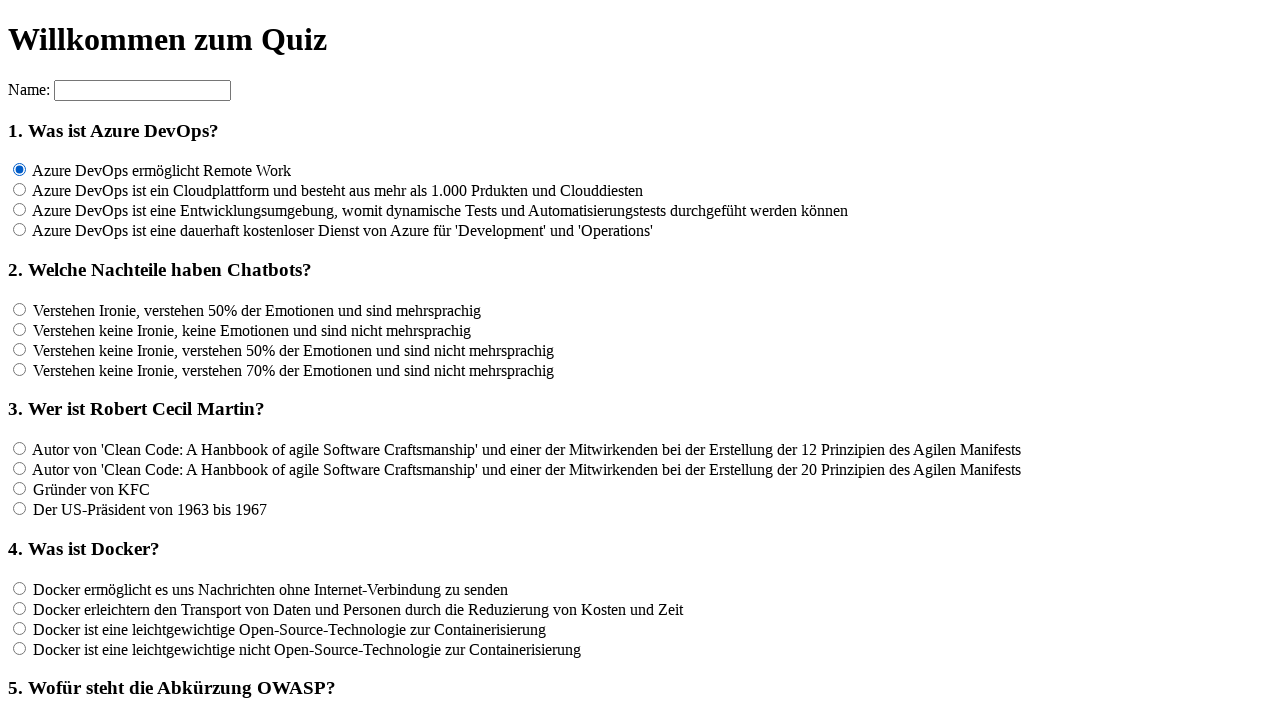

Clicked an answer option for question 1 at (20, 190) on input[name='rf1'] >> nth=1
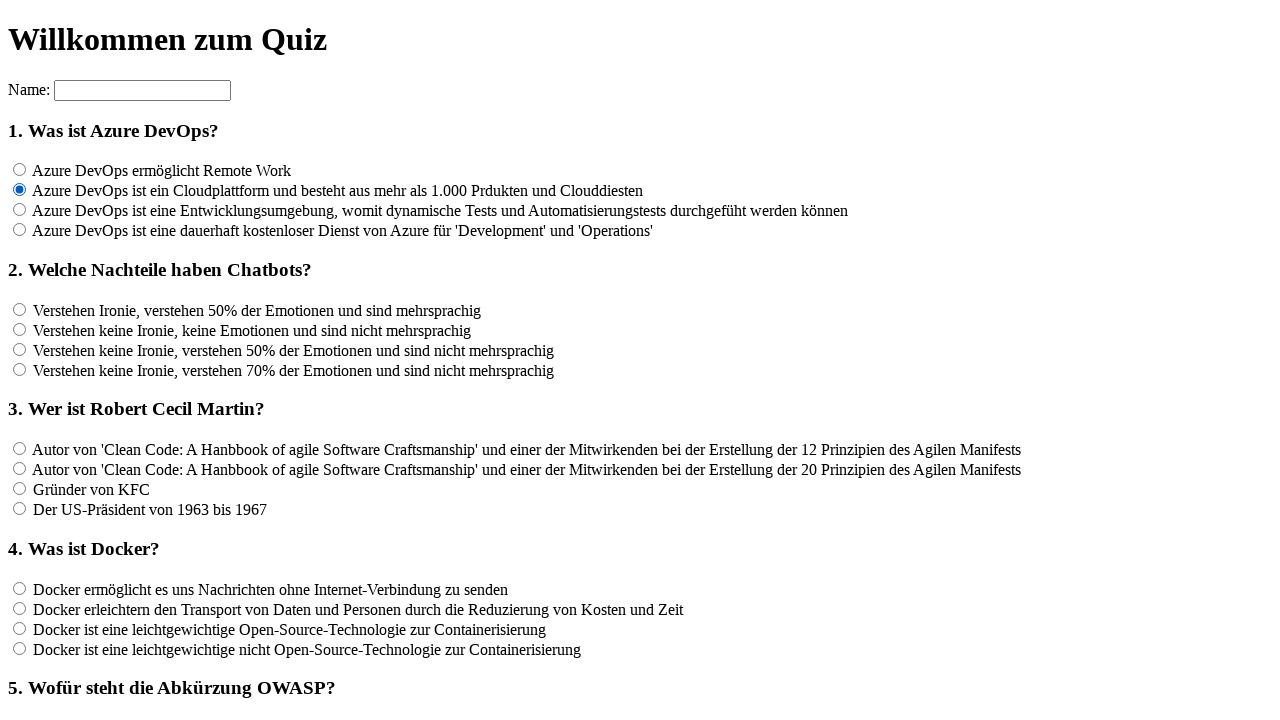

Waited 100ms for any UI updates
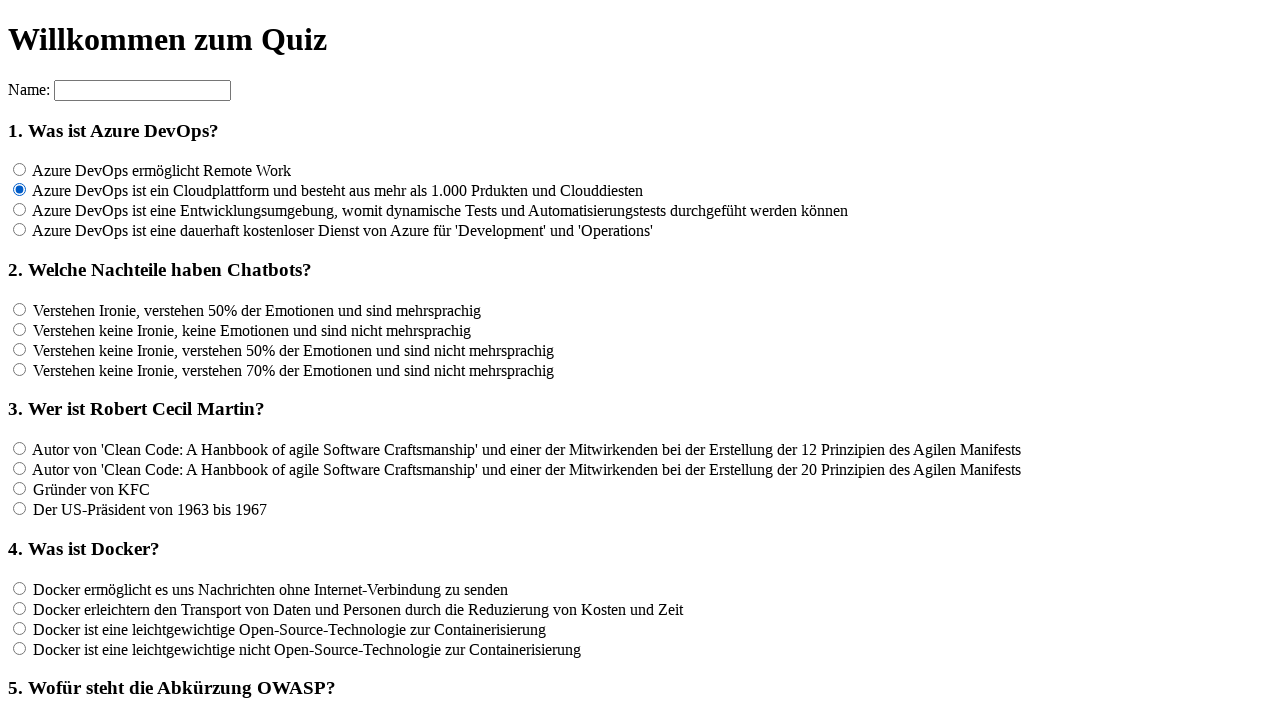

Clicked an answer option for question 1 at (20, 210) on input[name='rf1'] >> nth=2
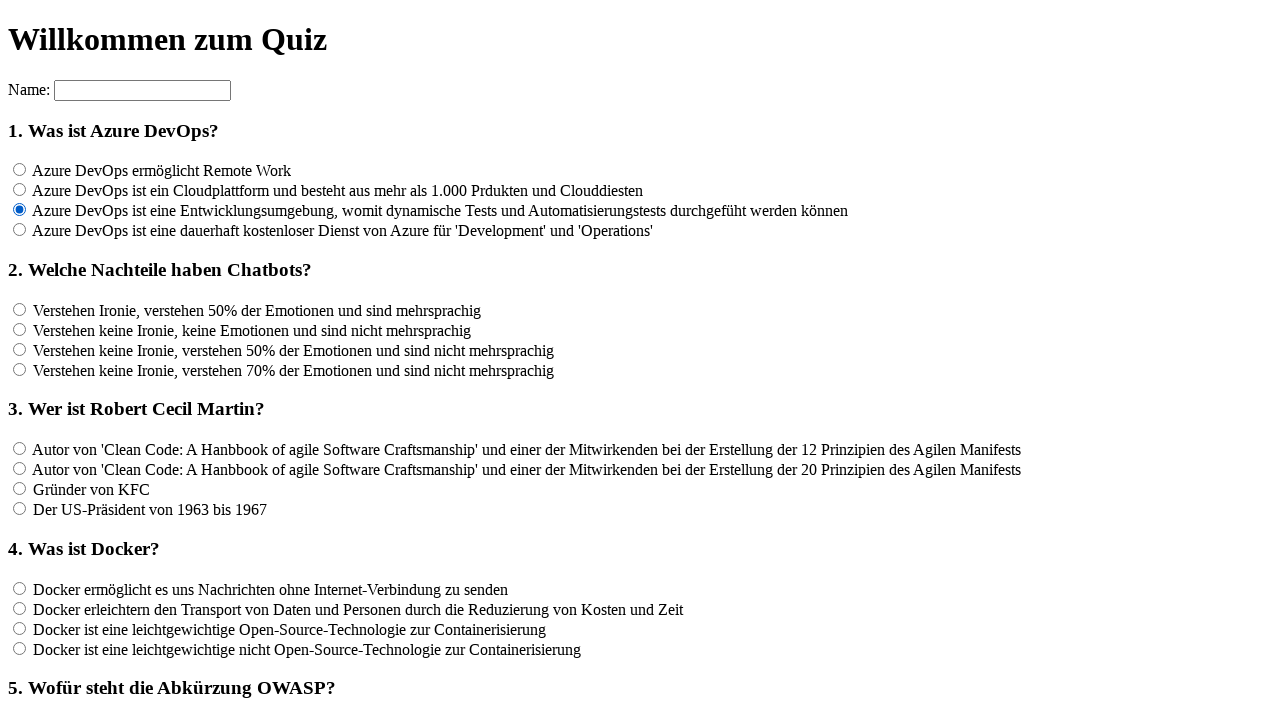

Waited 100ms for any UI updates
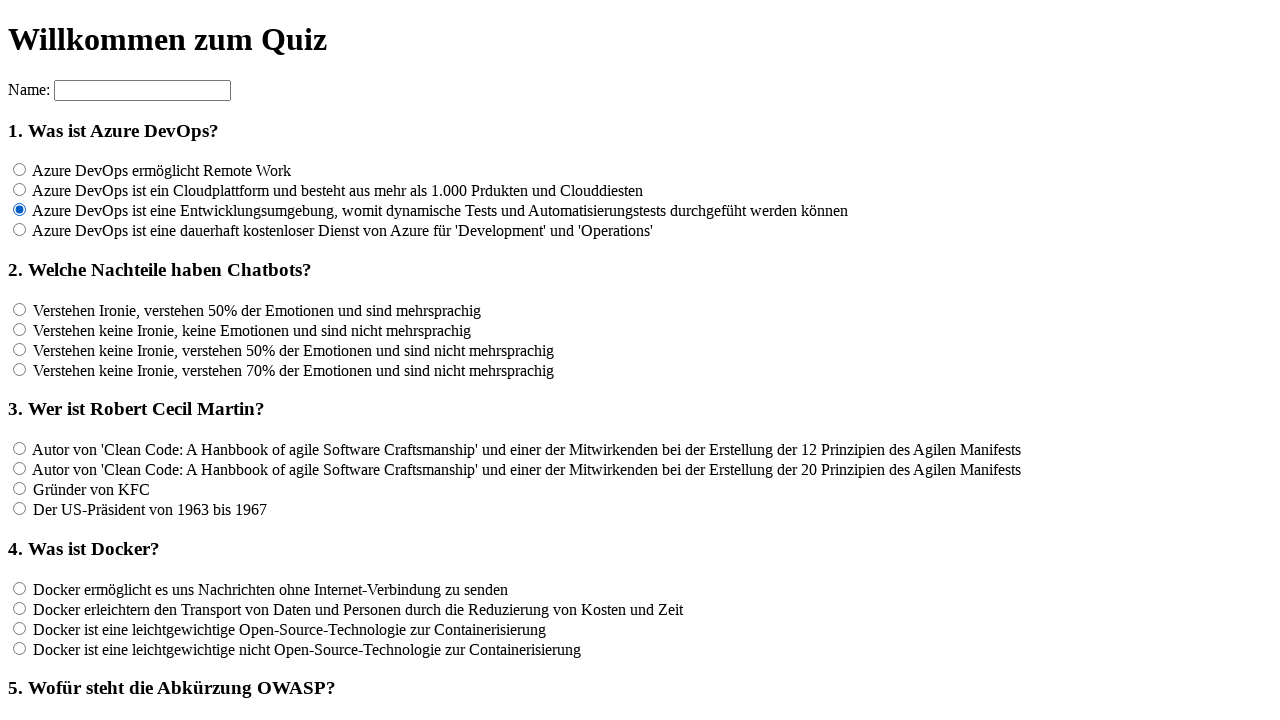

Clicked an answer option for question 1 at (20, 230) on input[name='rf1'] >> nth=3
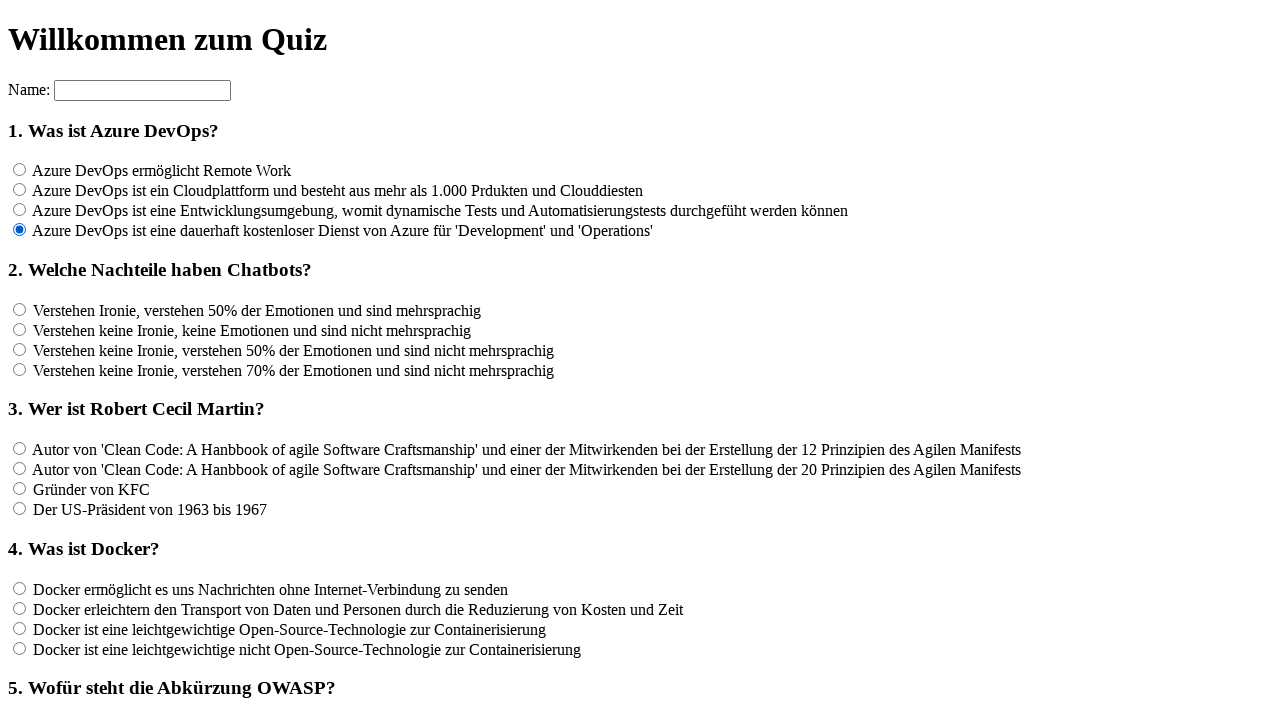

Waited 100ms for any UI updates
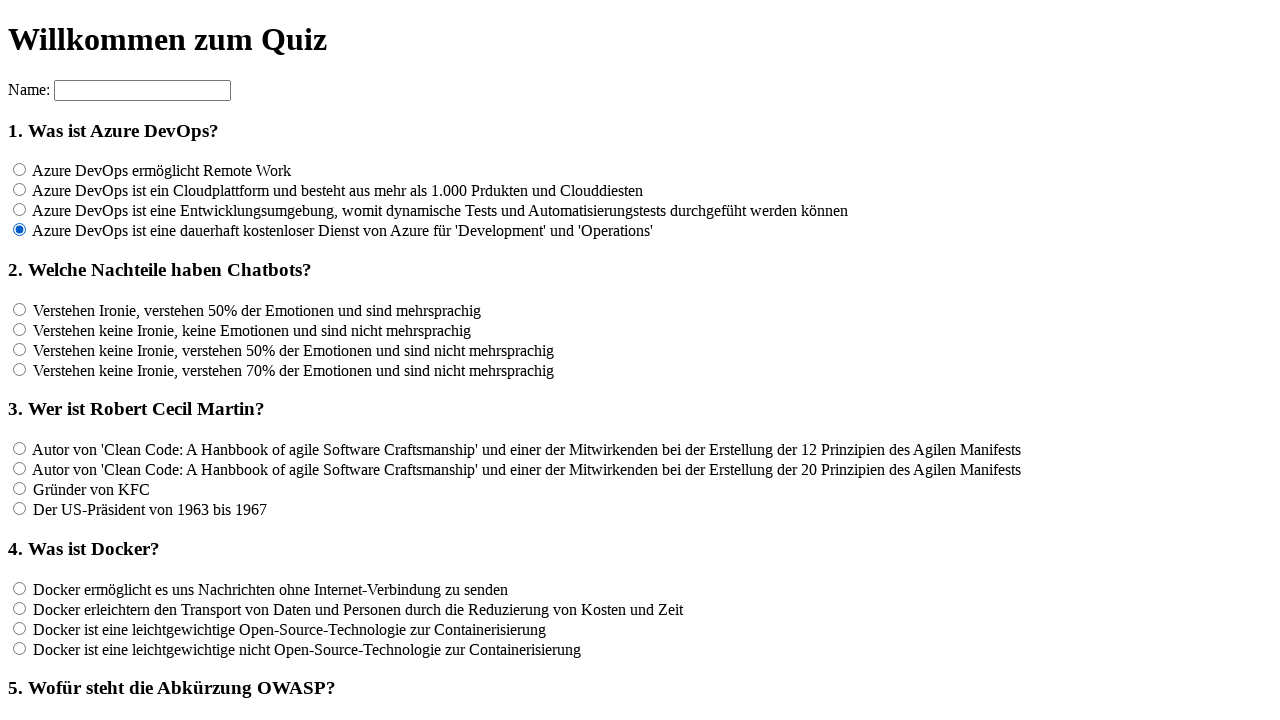

Located all answer options for question 2
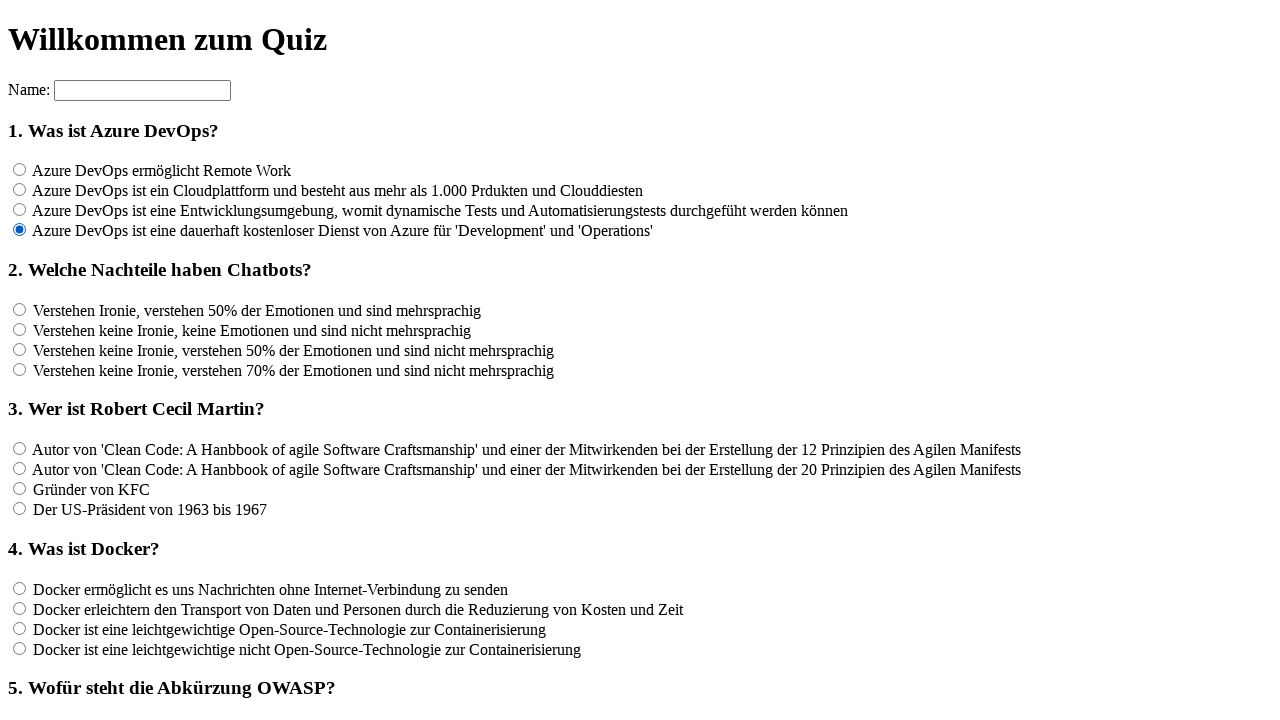

Clicked an answer option for question 2 at (20, 309) on input[name='rf2'] >> nth=0
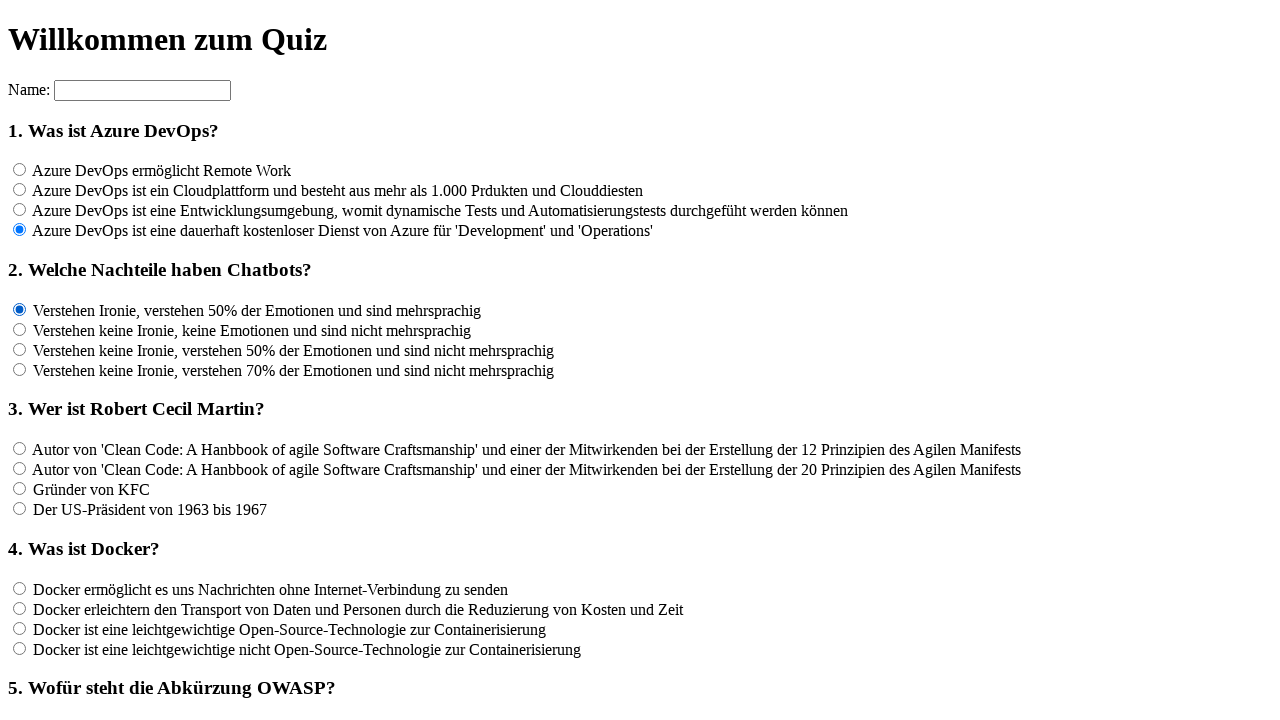

Waited 100ms for any UI updates
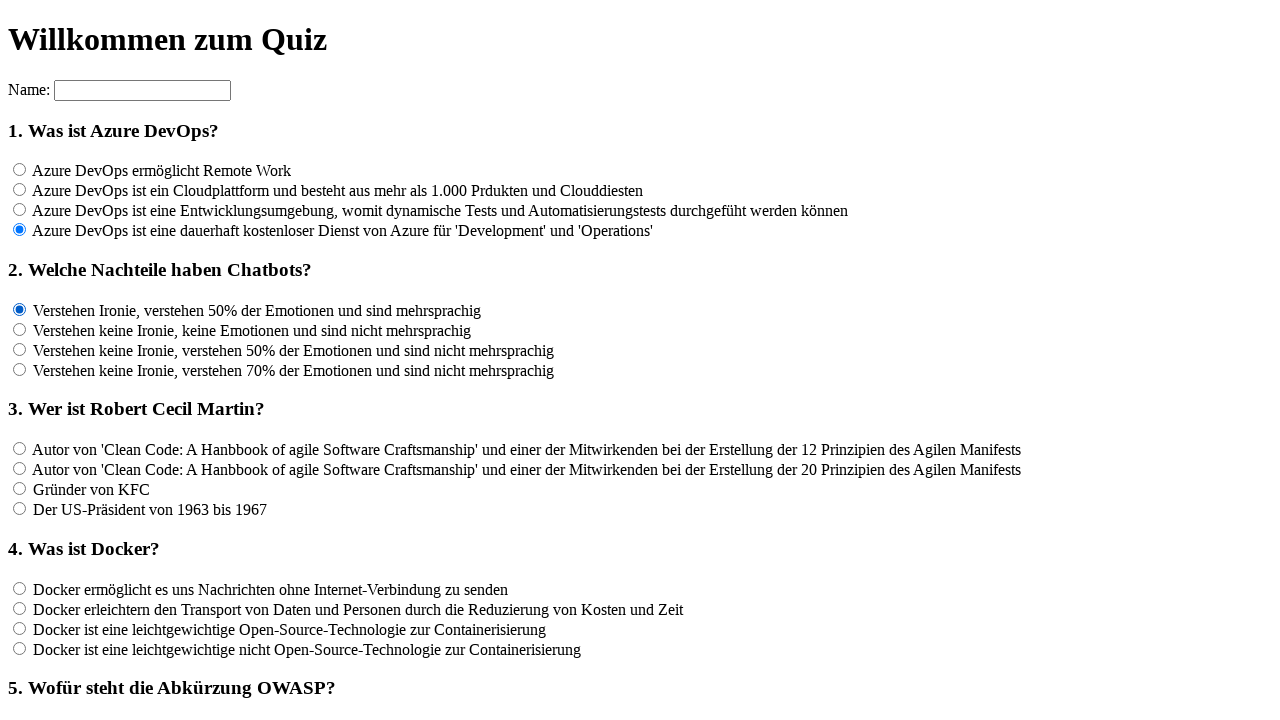

Clicked an answer option for question 2 at (20, 329) on input[name='rf2'] >> nth=1
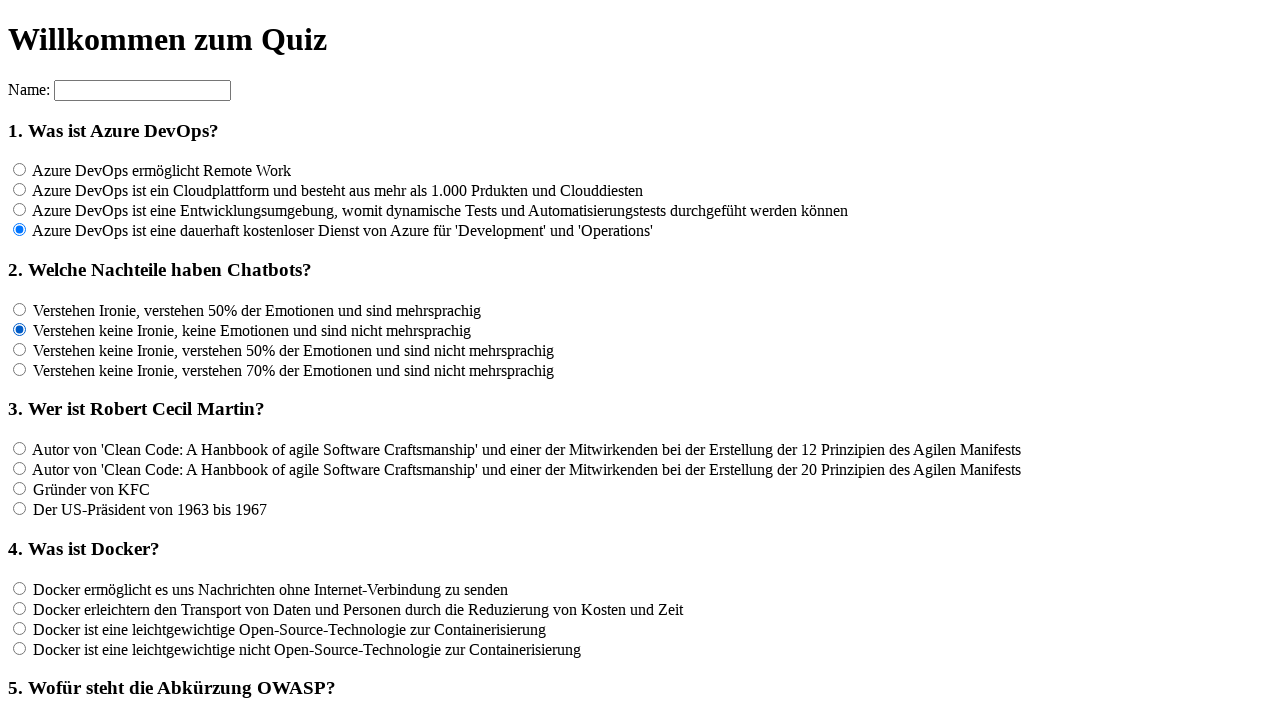

Waited 100ms for any UI updates
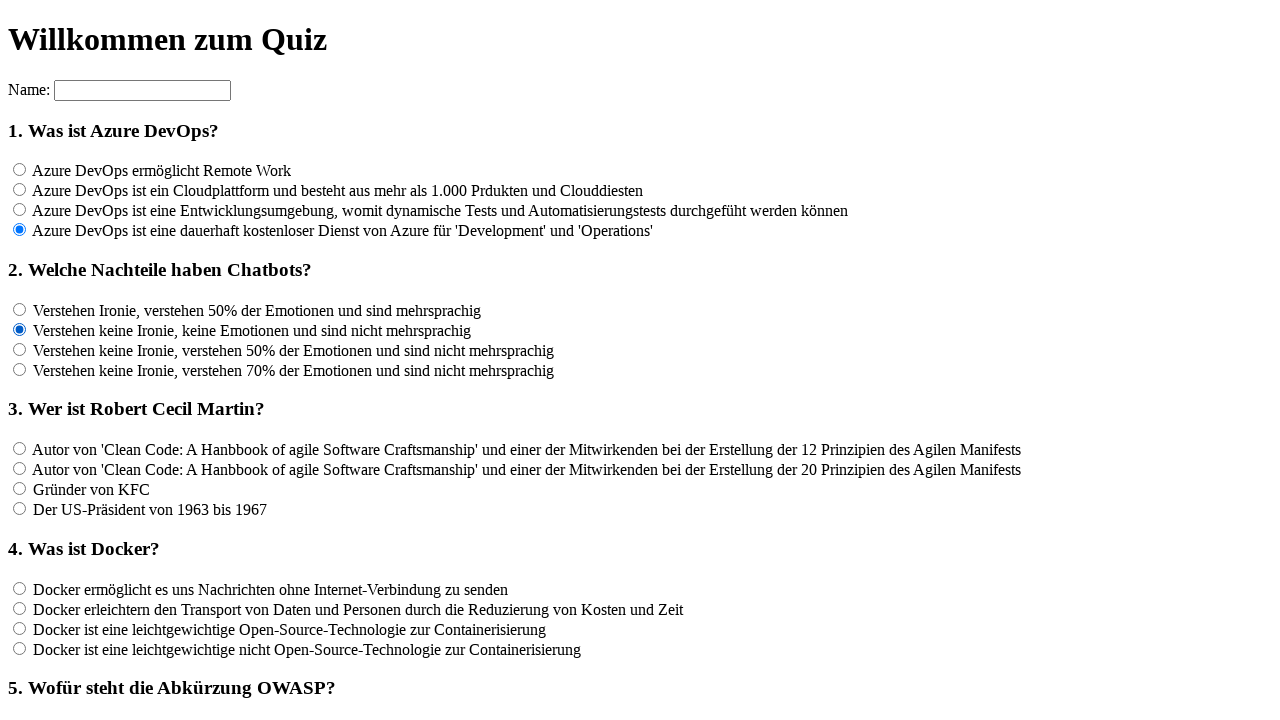

Clicked an answer option for question 2 at (20, 349) on input[name='rf2'] >> nth=2
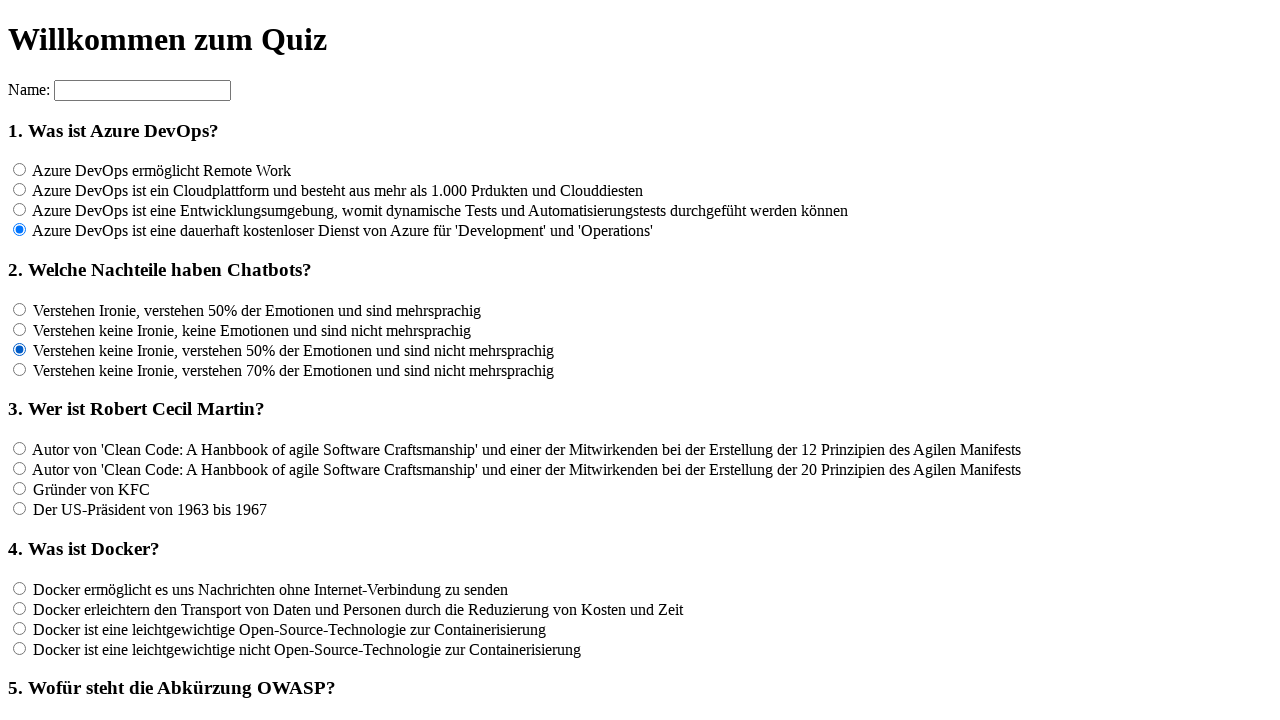

Waited 100ms for any UI updates
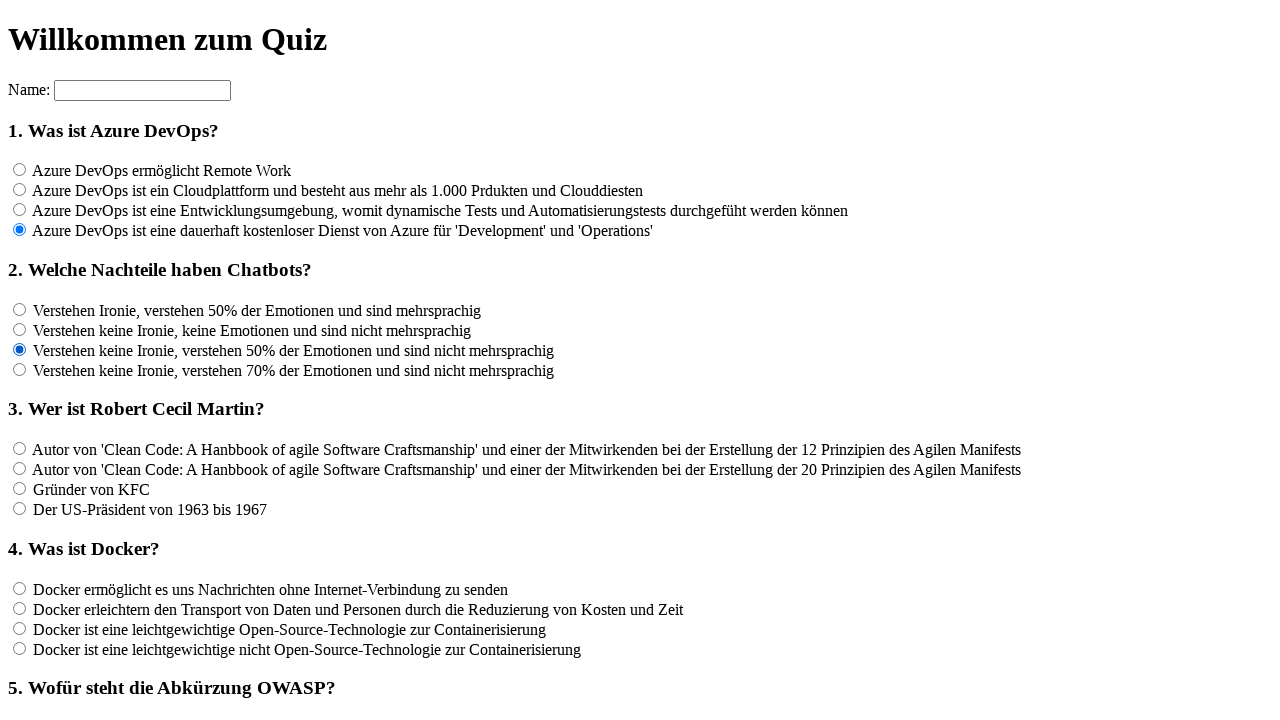

Clicked an answer option for question 2 at (20, 369) on input[name='rf2'] >> nth=3
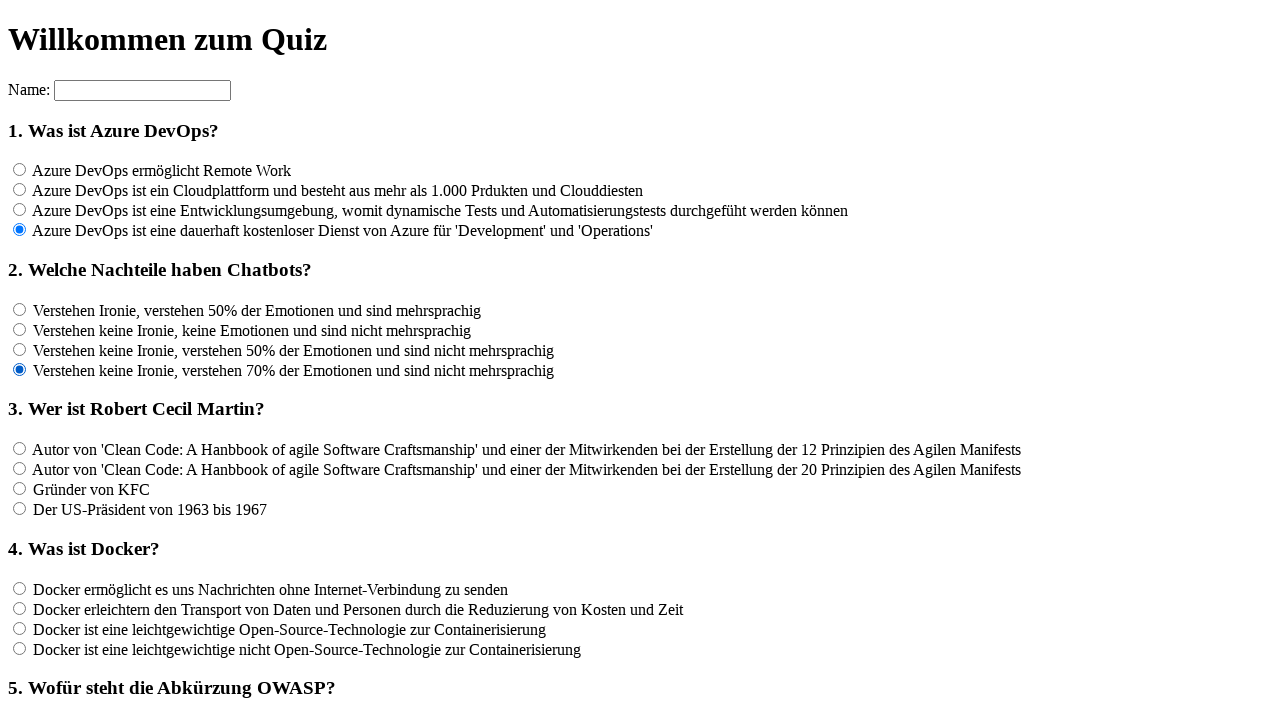

Waited 100ms for any UI updates
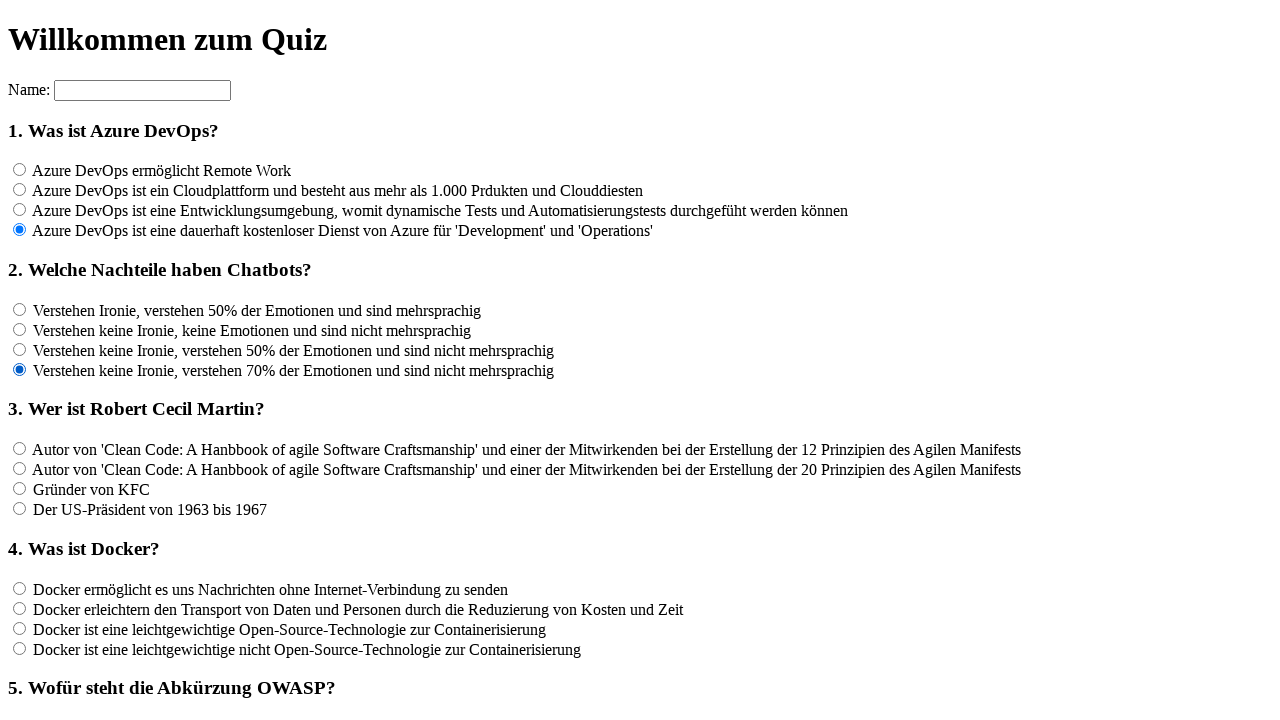

Located all answer options for question 3
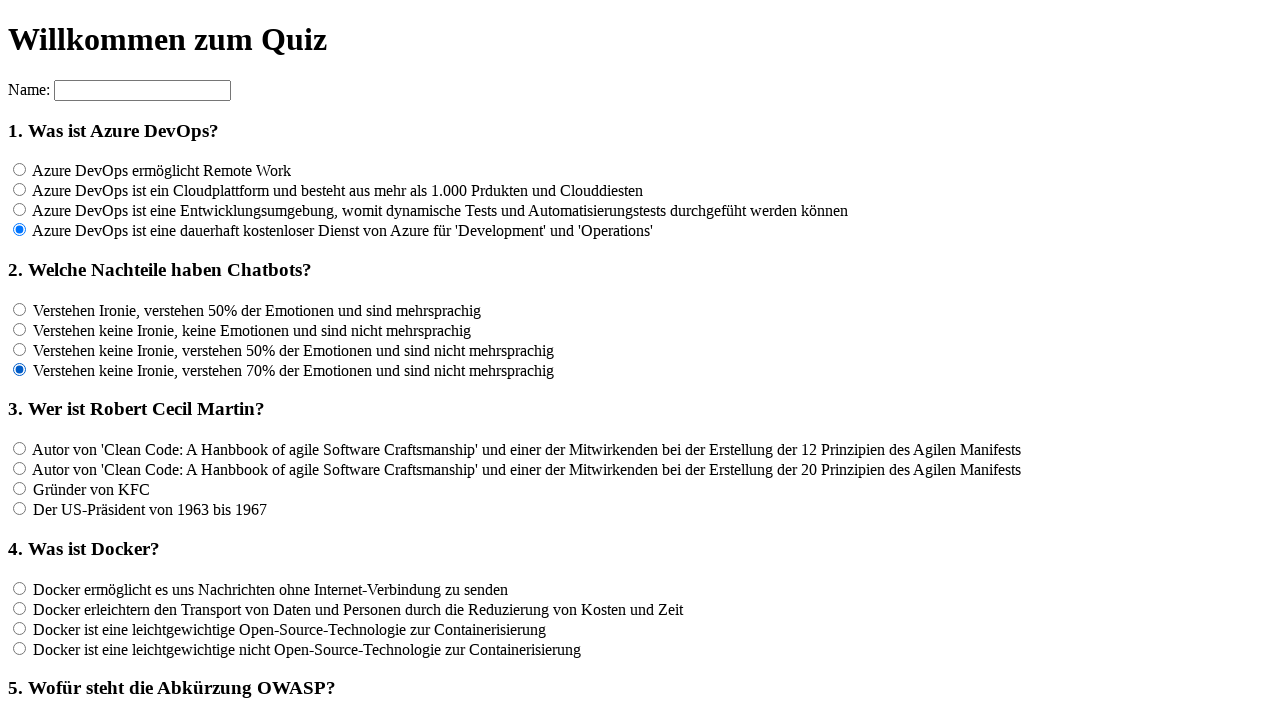

Clicked an answer option for question 3 at (20, 449) on input[name='rf3'] >> nth=0
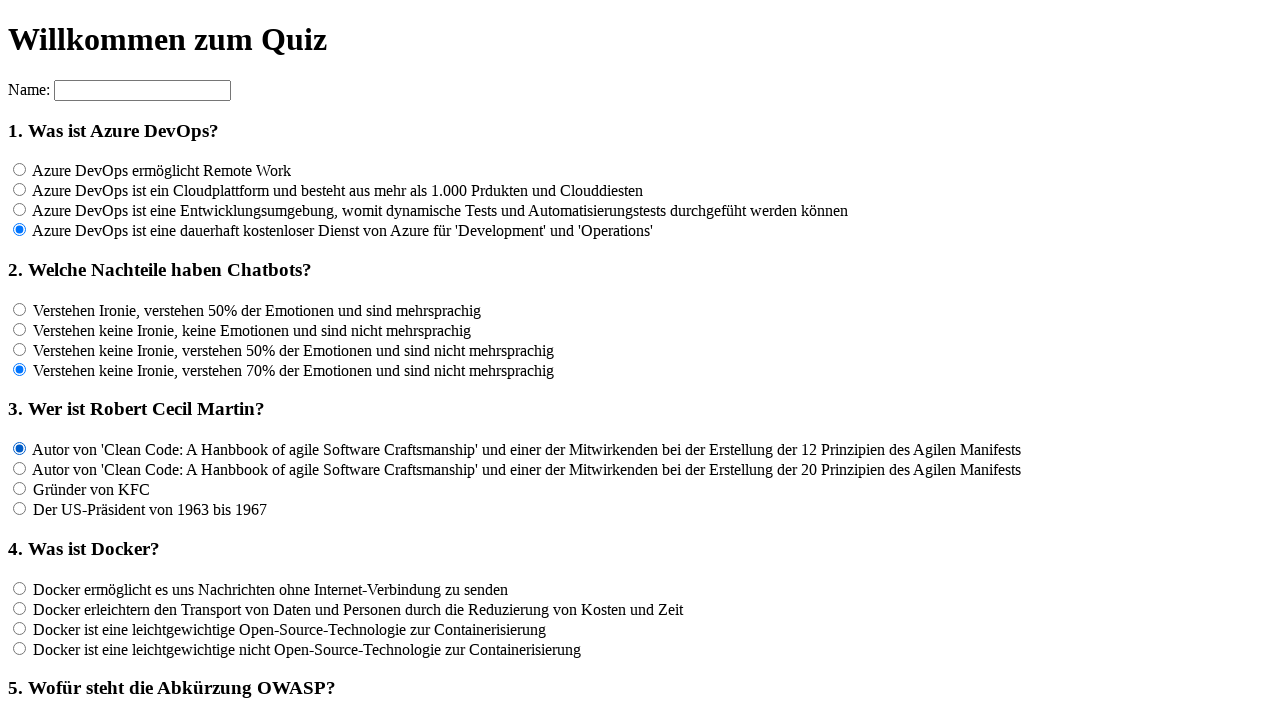

Waited 100ms for any UI updates
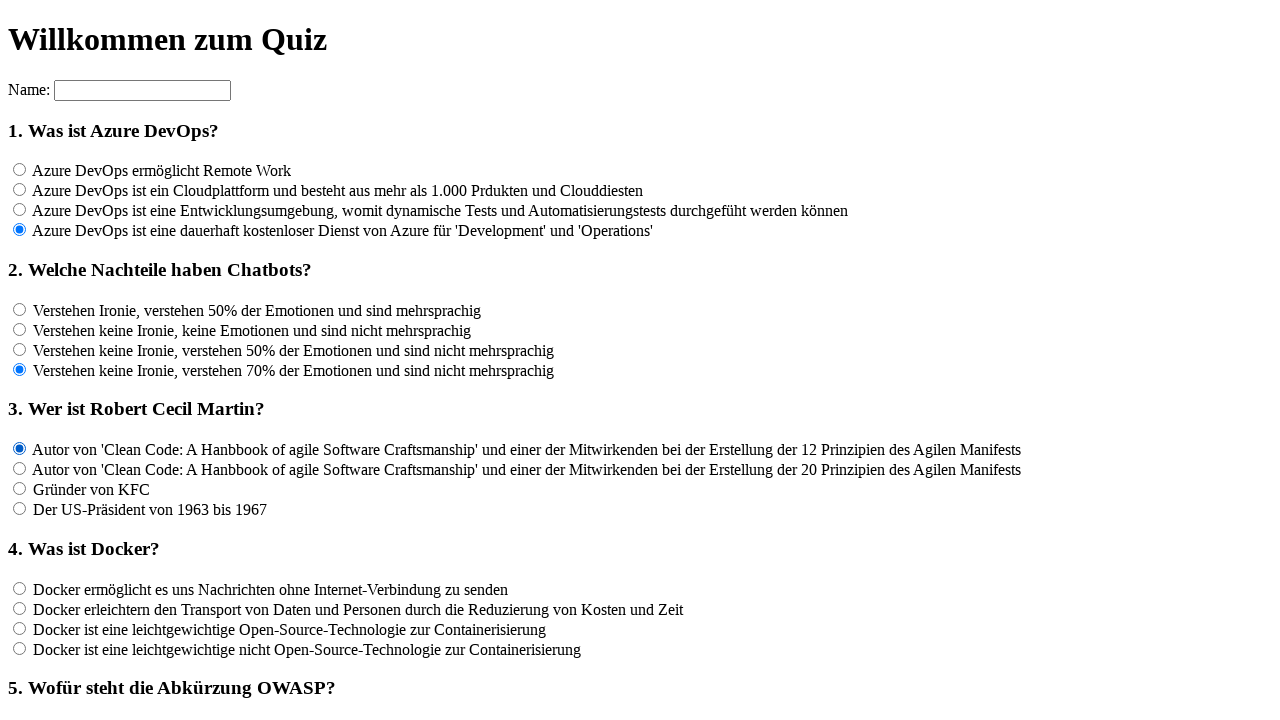

Clicked an answer option for question 3 at (20, 469) on input[name='rf3'] >> nth=1
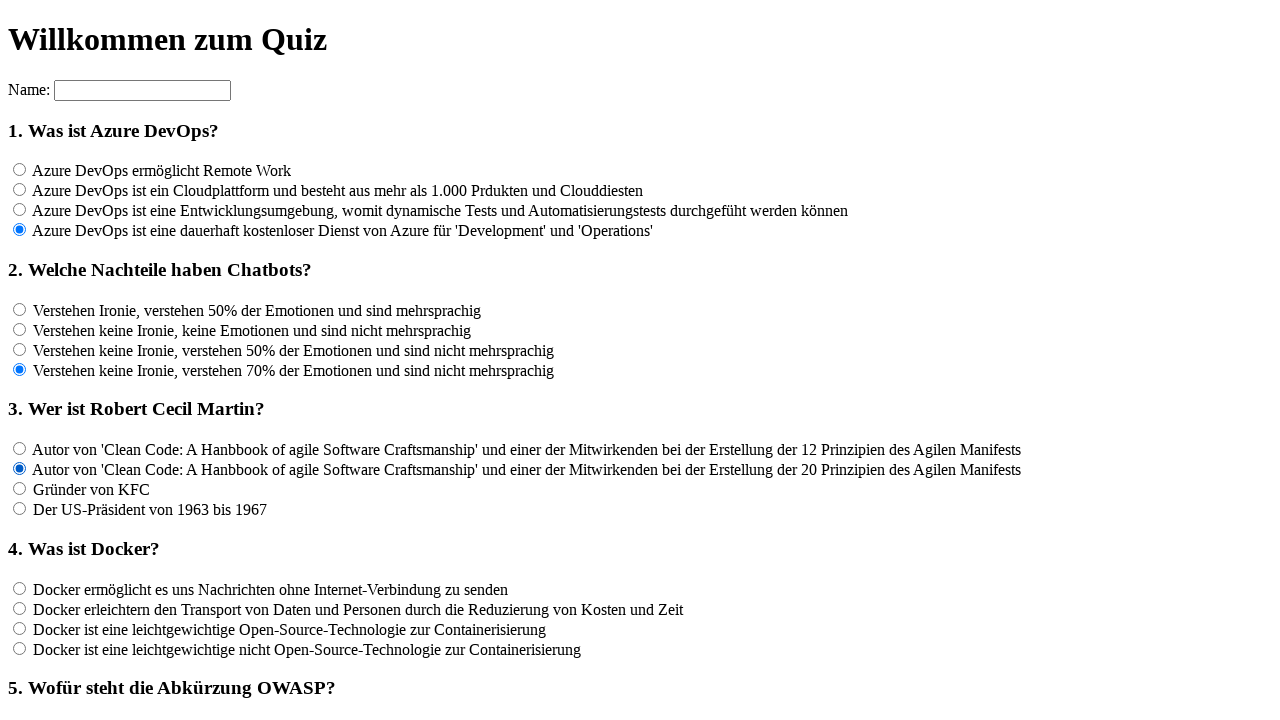

Waited 100ms for any UI updates
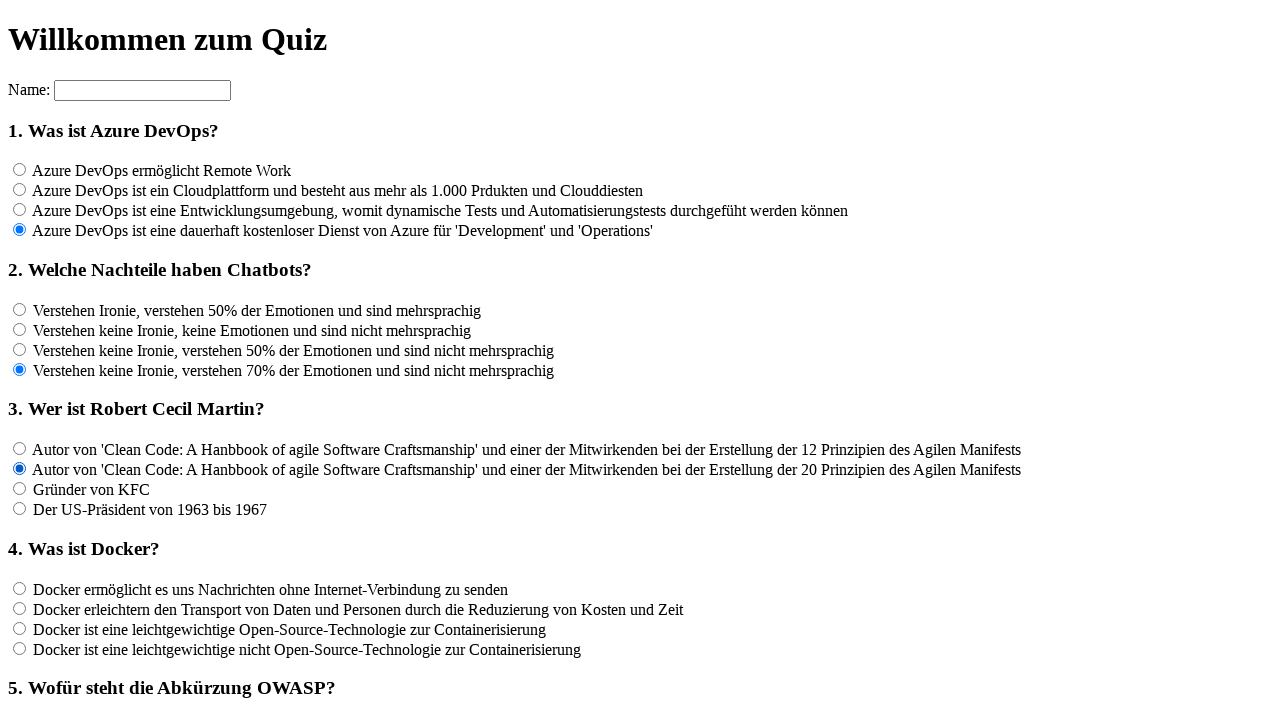

Clicked an answer option for question 3 at (20, 489) on input[name='rf3'] >> nth=2
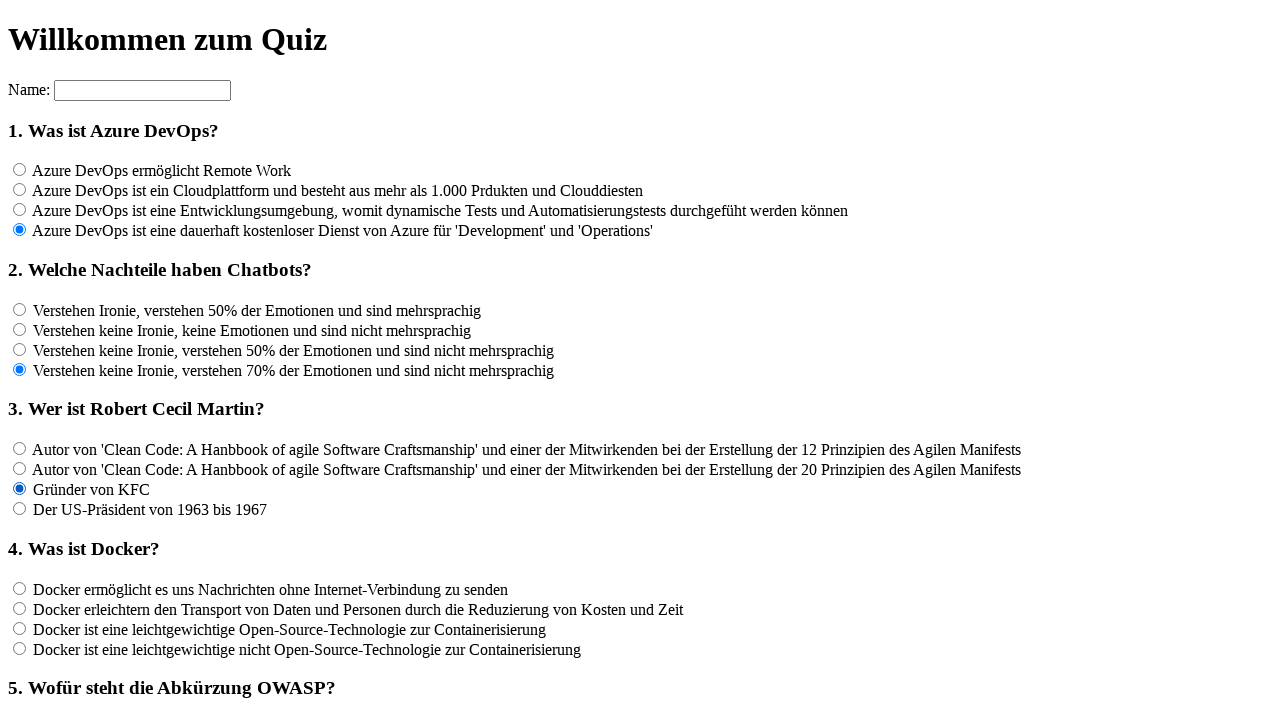

Waited 100ms for any UI updates
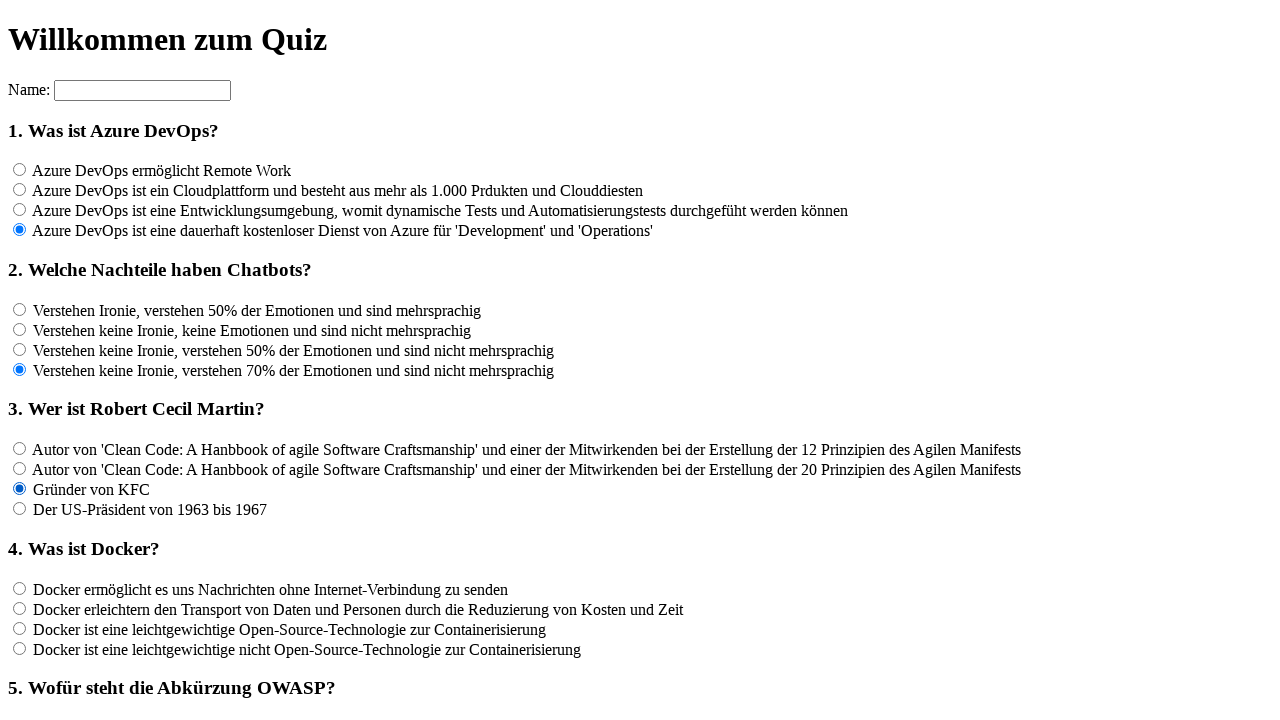

Clicked an answer option for question 3 at (20, 509) on input[name='rf3'] >> nth=3
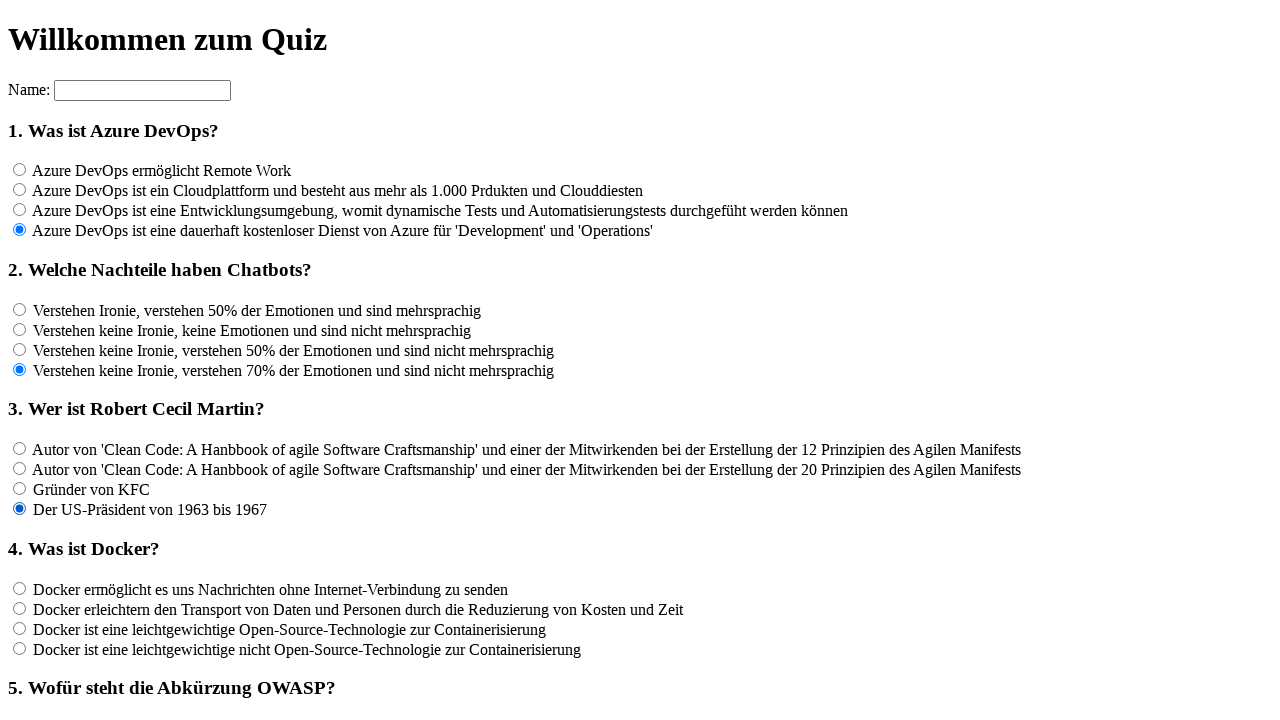

Waited 100ms for any UI updates
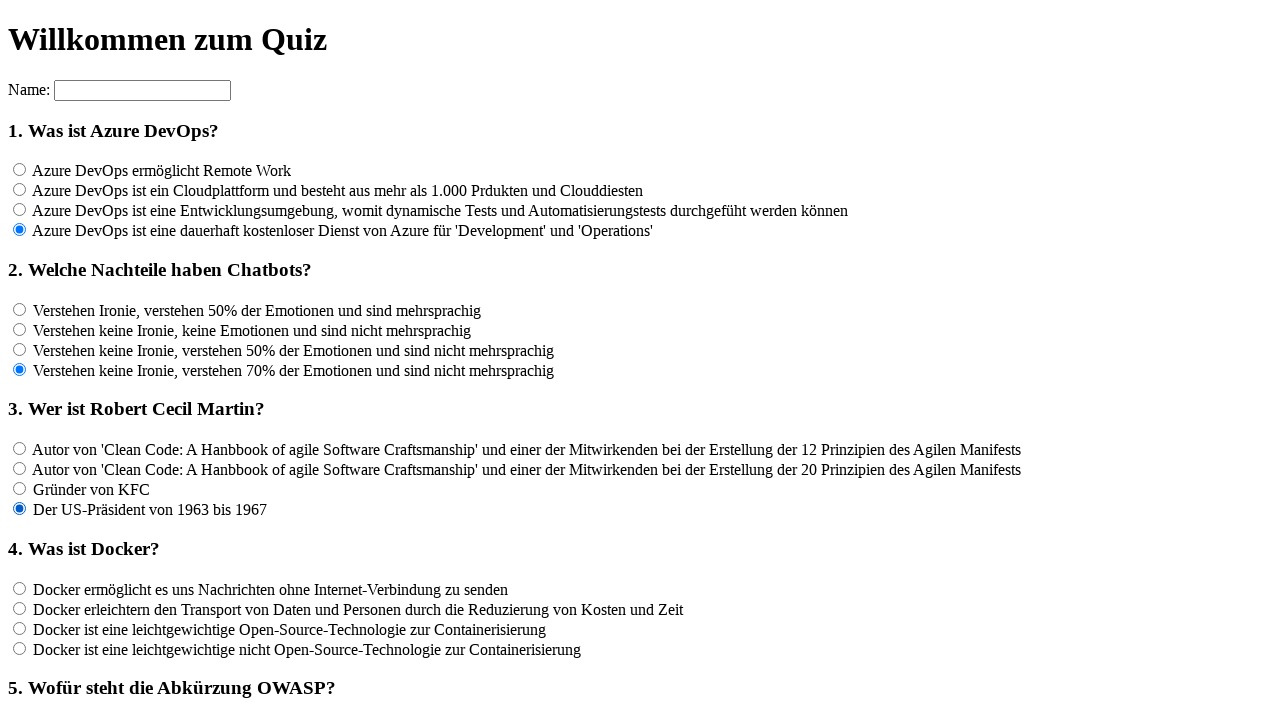

Located all answer options for question 4
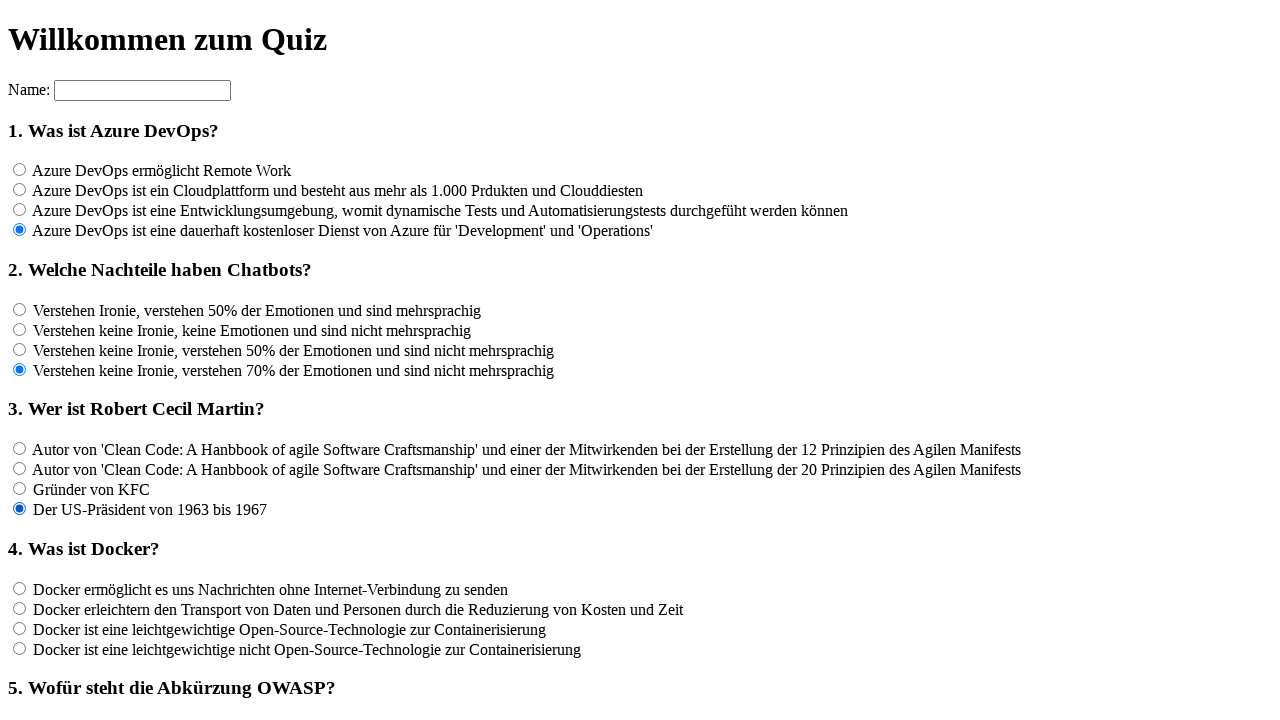

Clicked an answer option for question 4 at (20, 588) on input[name='rf4'] >> nth=0
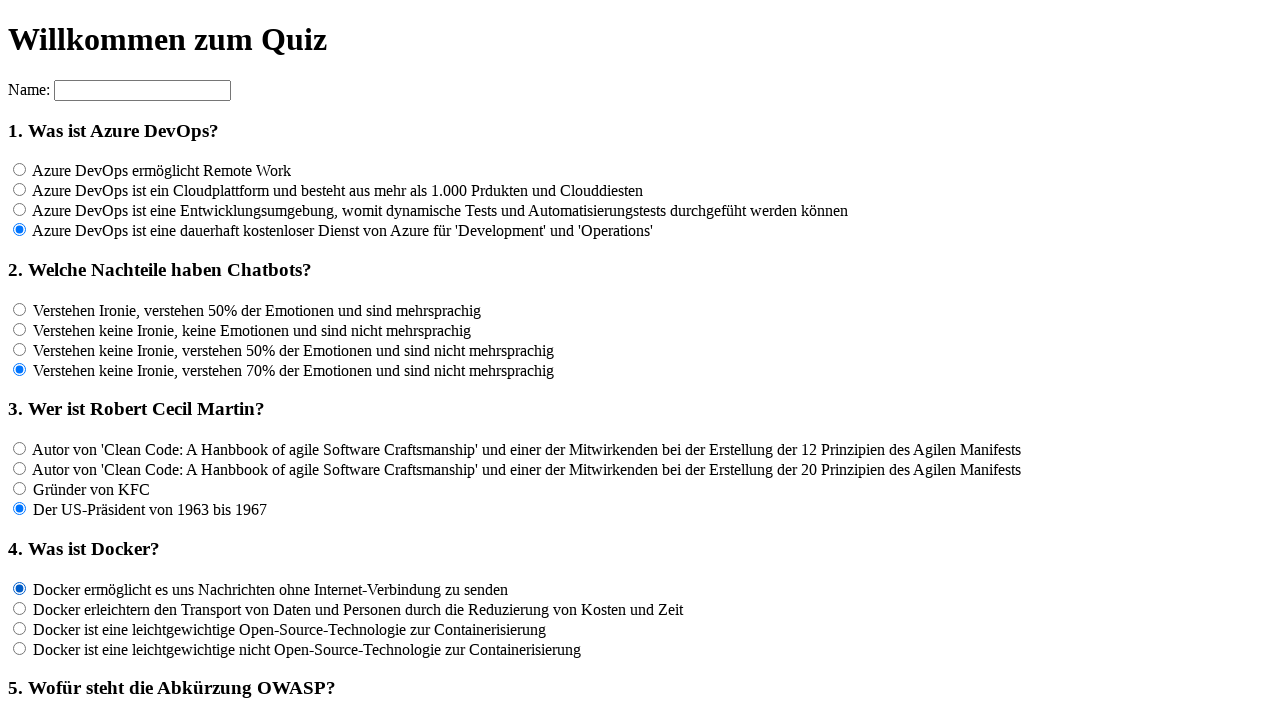

Waited 100ms for any UI updates
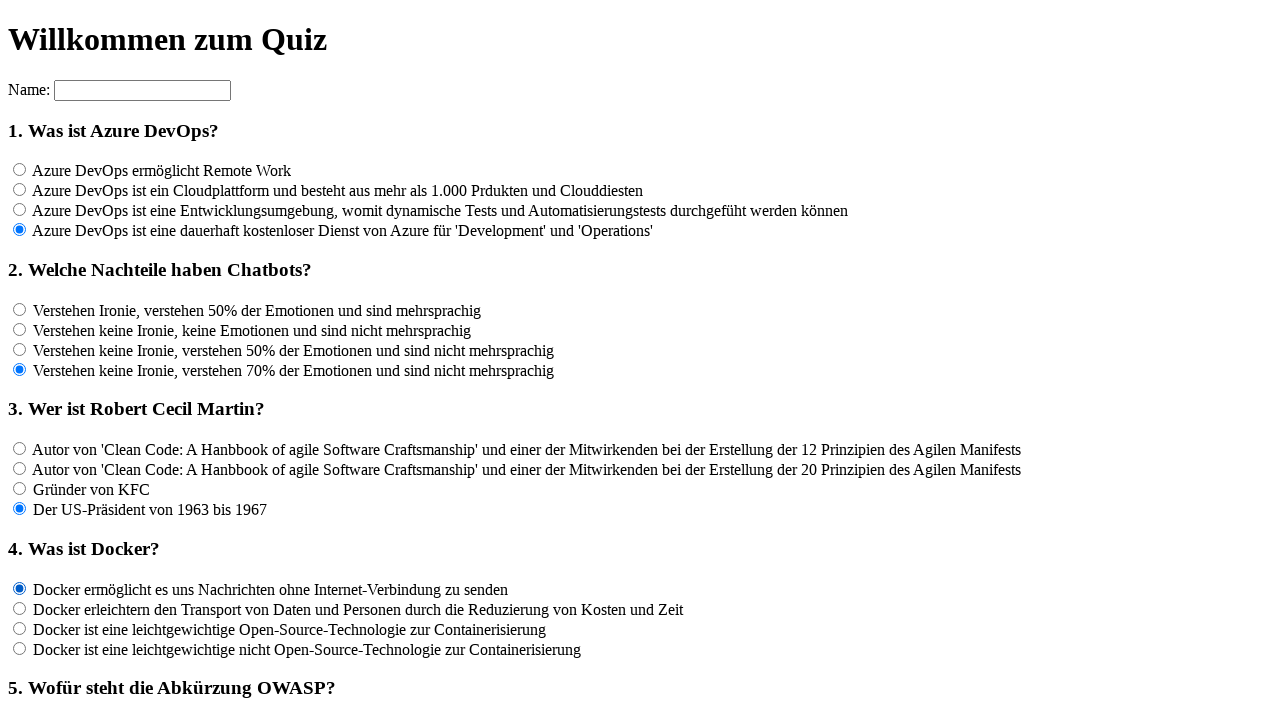

Clicked an answer option for question 4 at (20, 608) on input[name='rf4'] >> nth=1
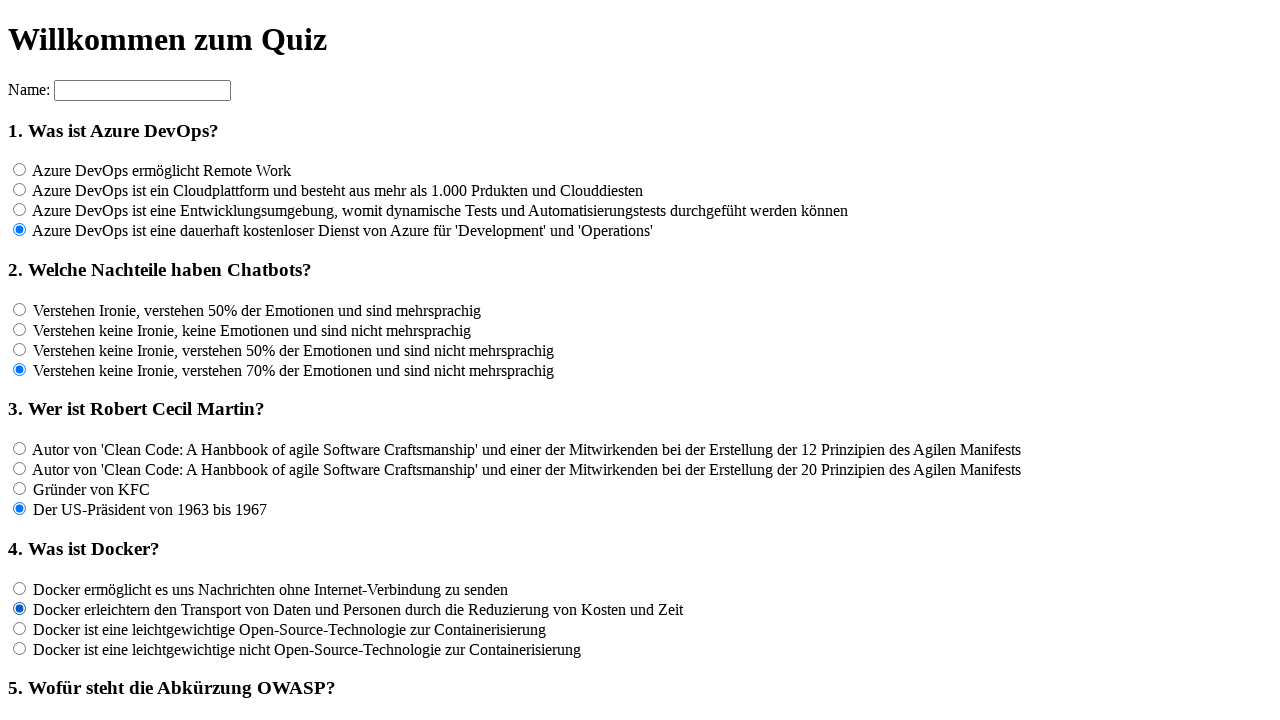

Waited 100ms for any UI updates
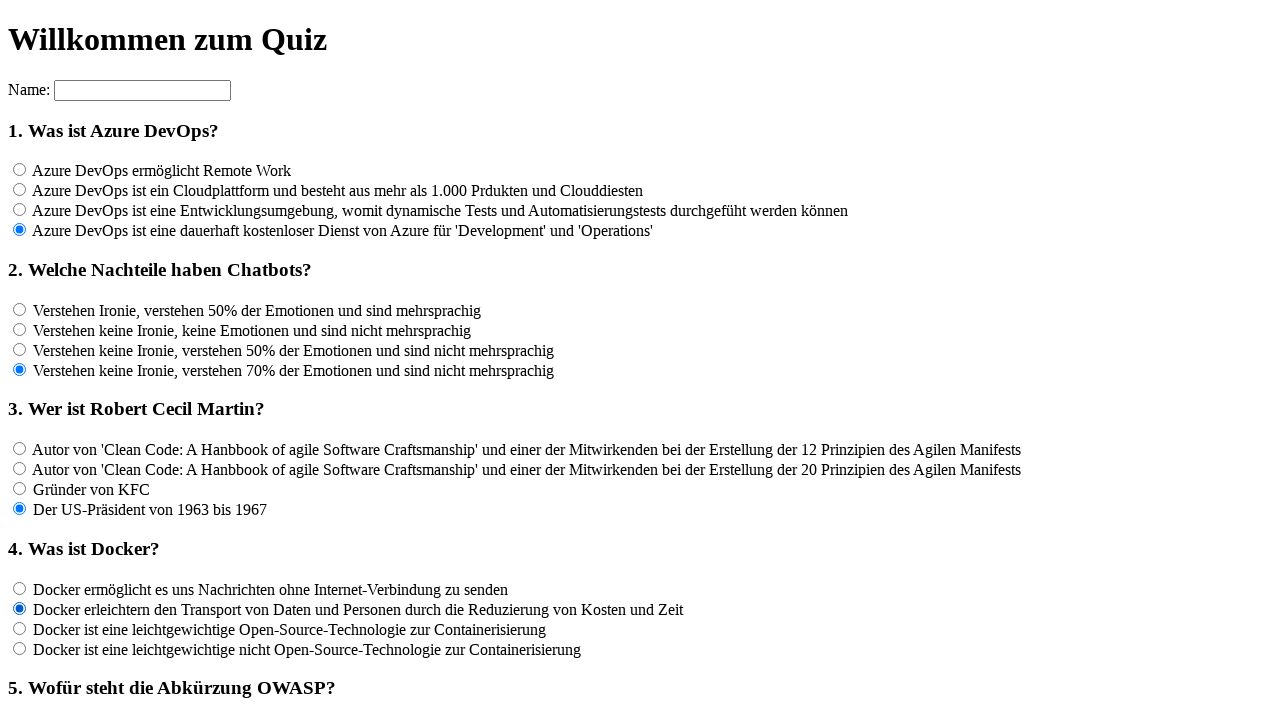

Clicked an answer option for question 4 at (20, 628) on input[name='rf4'] >> nth=2
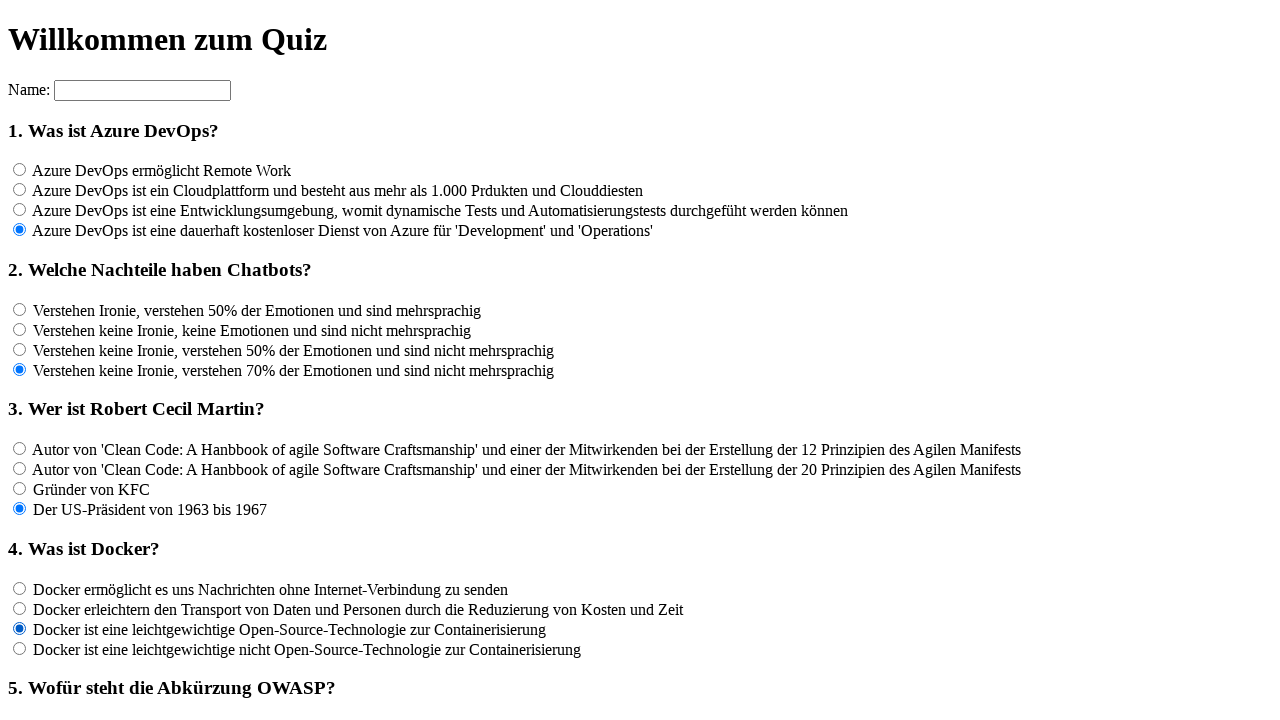

Waited 100ms for any UI updates
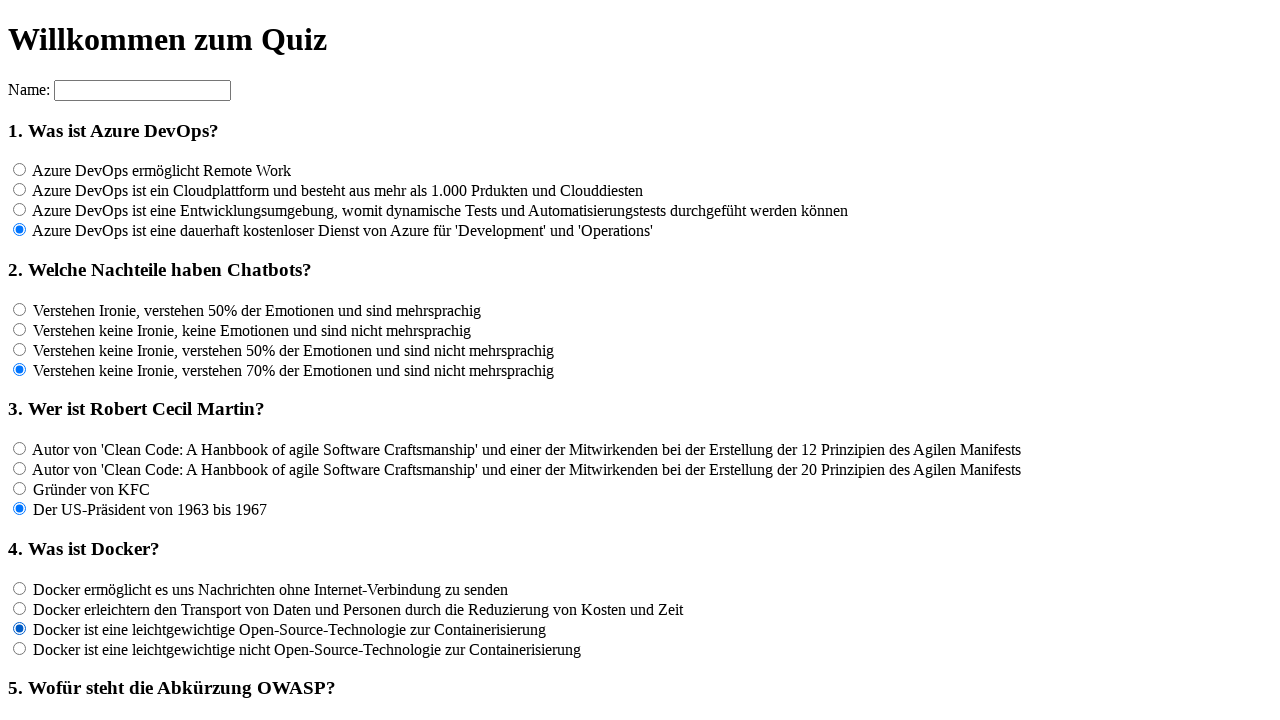

Clicked an answer option for question 4 at (20, 648) on input[name='rf4'] >> nth=3
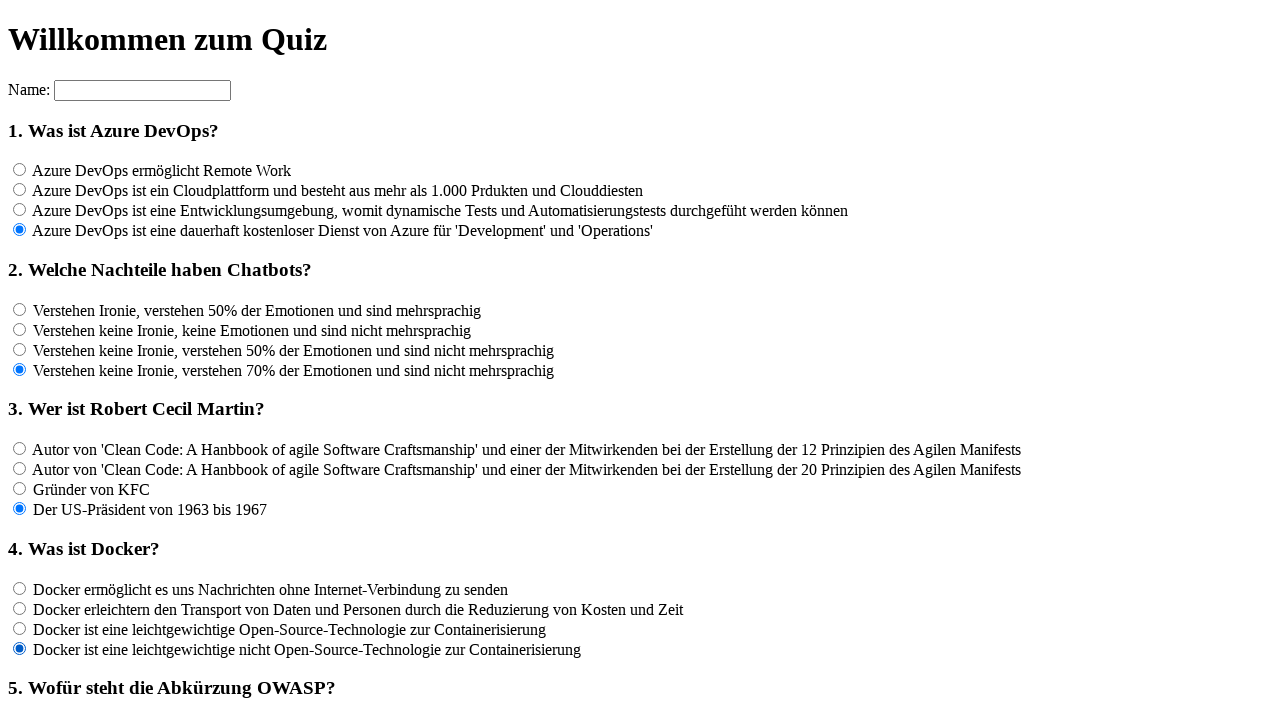

Waited 100ms for any UI updates
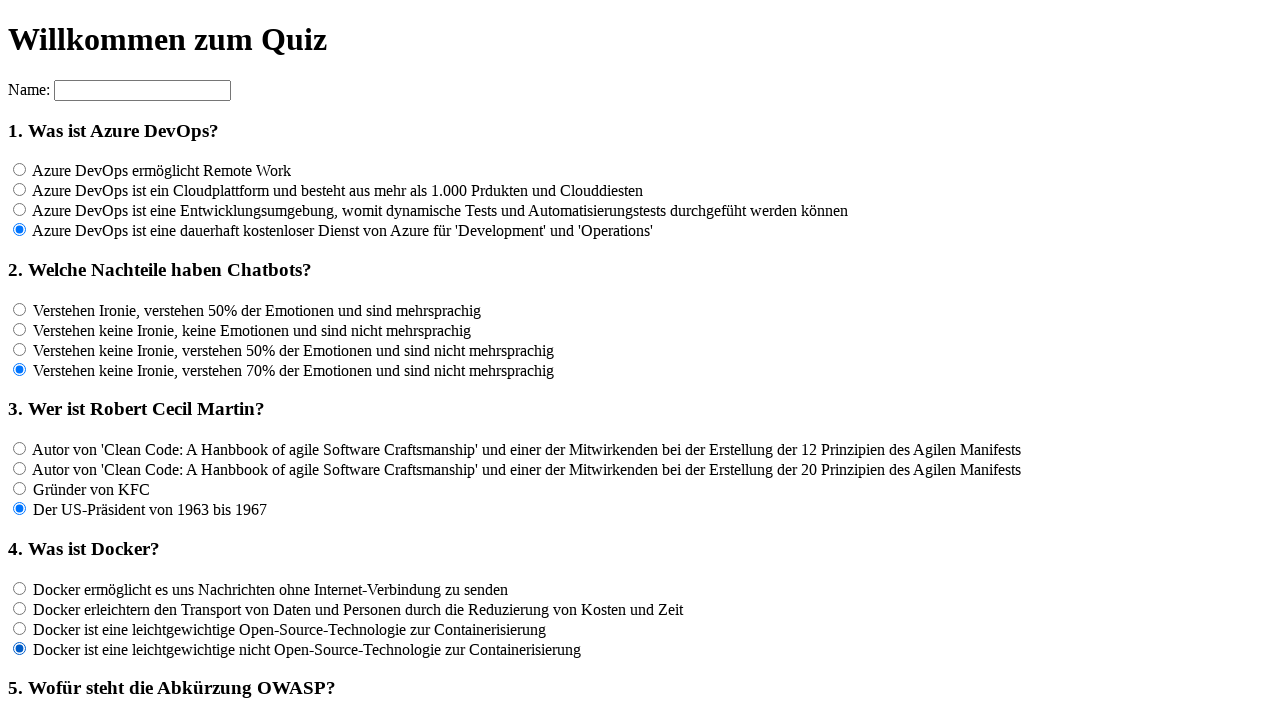

Located all answer options for question 5
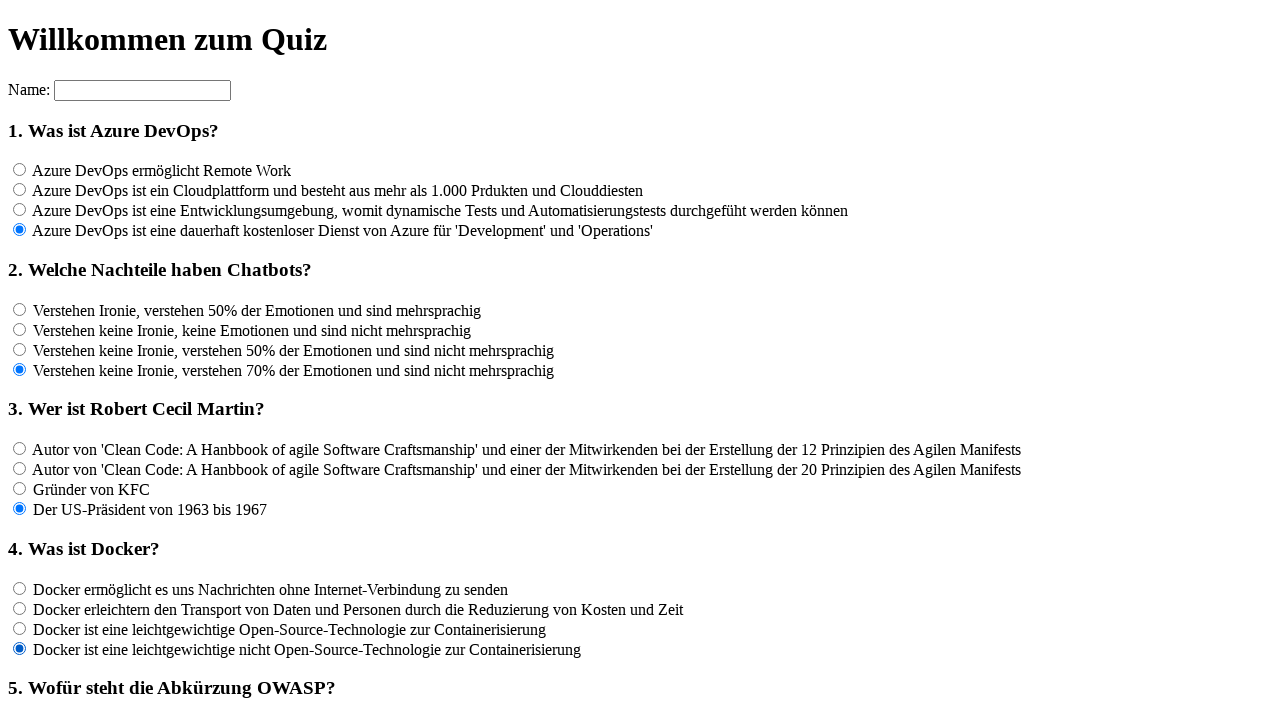

Clicked an answer option for question 5 at (20, 361) on input[name='rf5'] >> nth=0
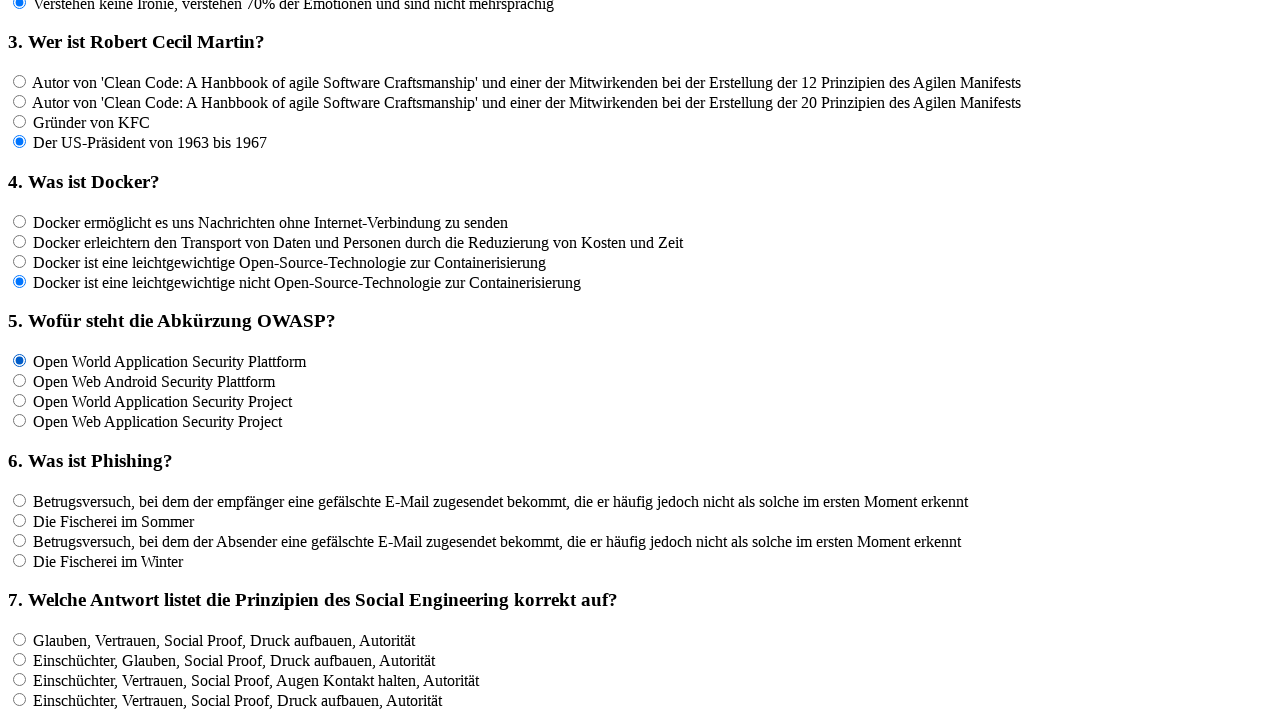

Waited 100ms for any UI updates
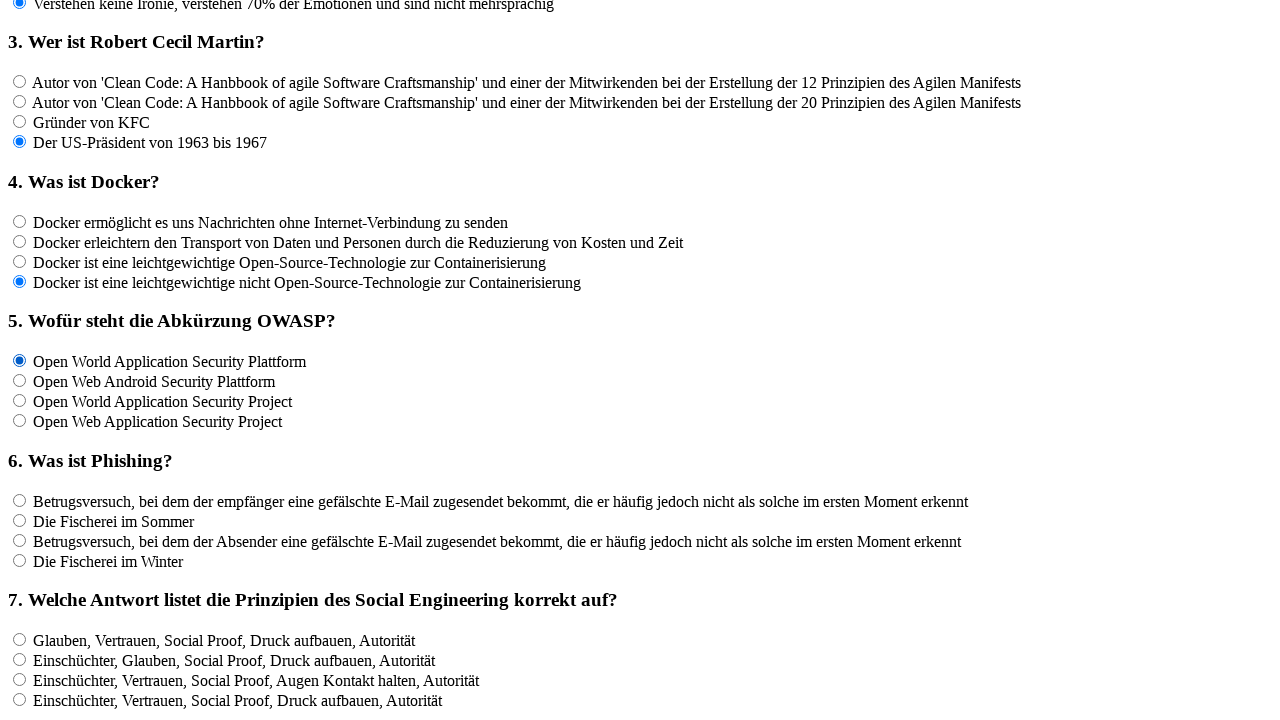

Clicked an answer option for question 5 at (20, 381) on input[name='rf5'] >> nth=1
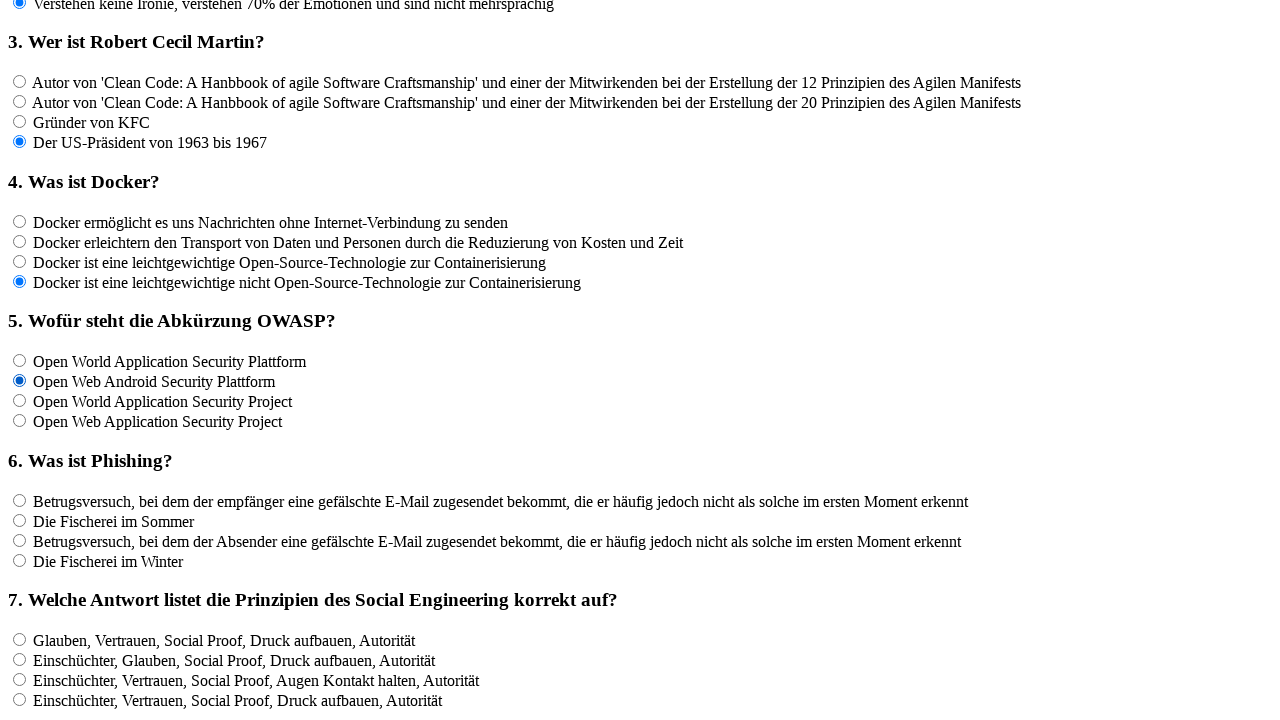

Waited 100ms for any UI updates
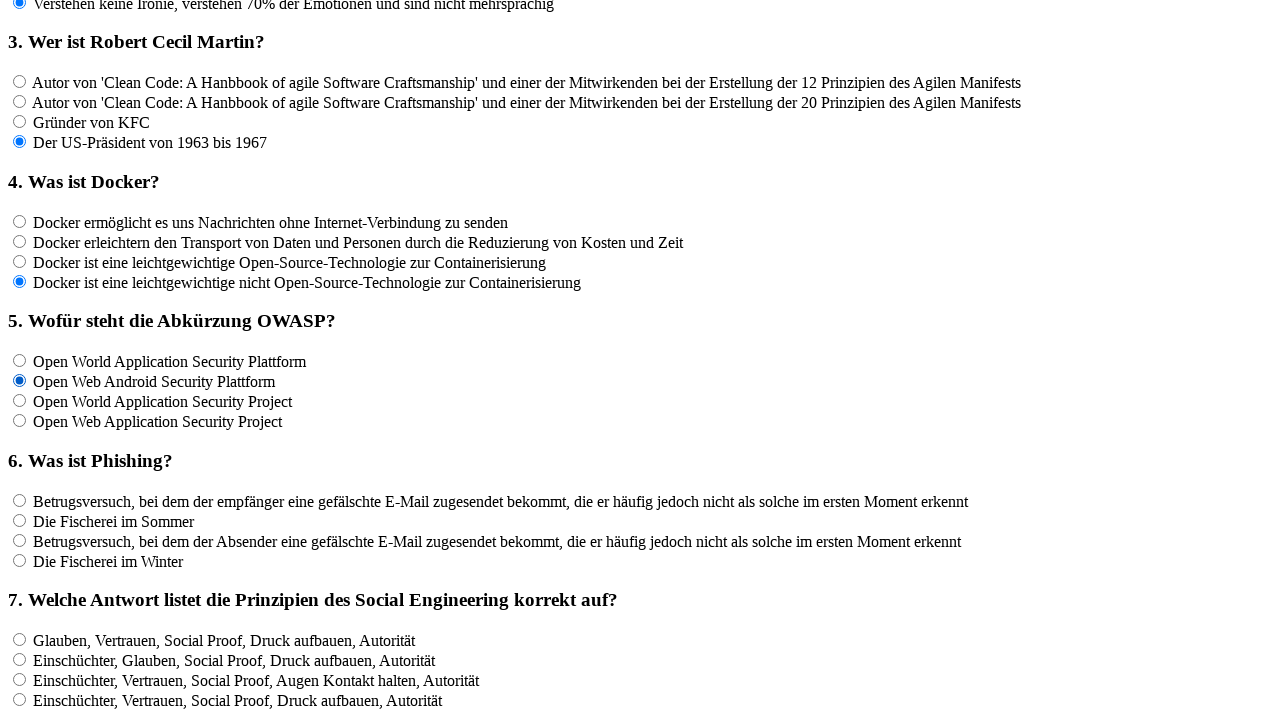

Clicked an answer option for question 5 at (20, 401) on input[name='rf5'] >> nth=2
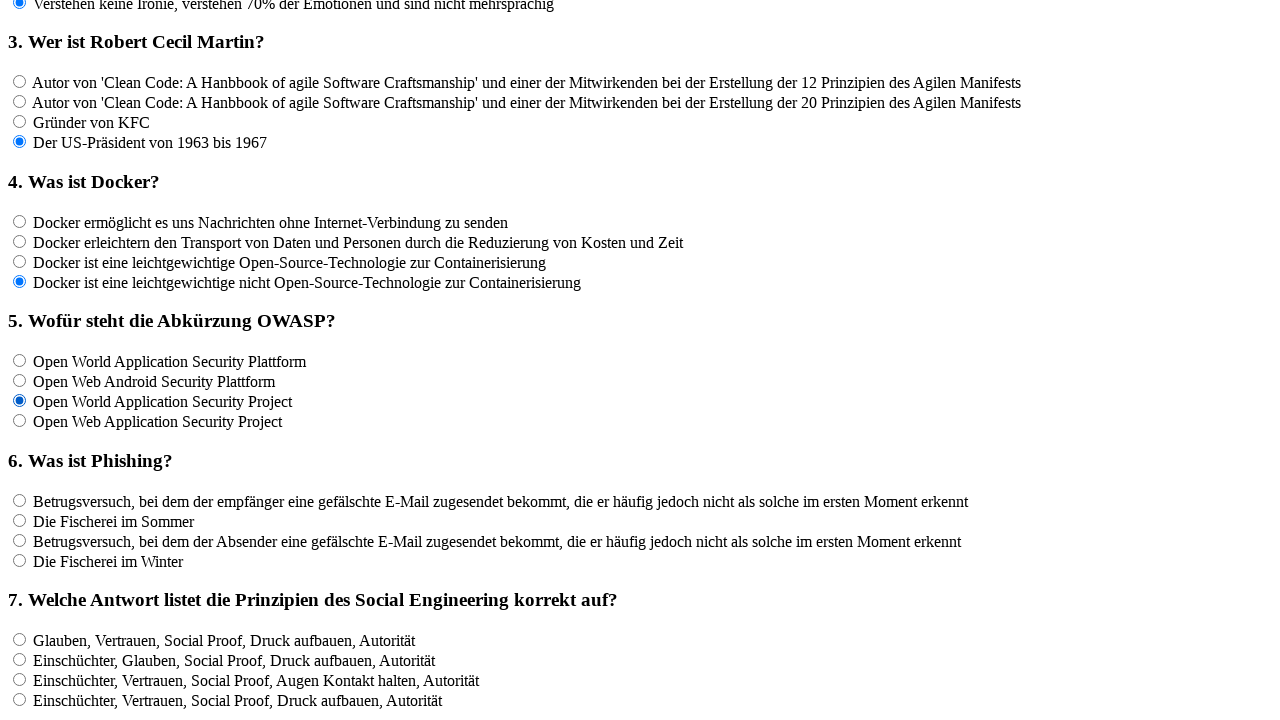

Waited 100ms for any UI updates
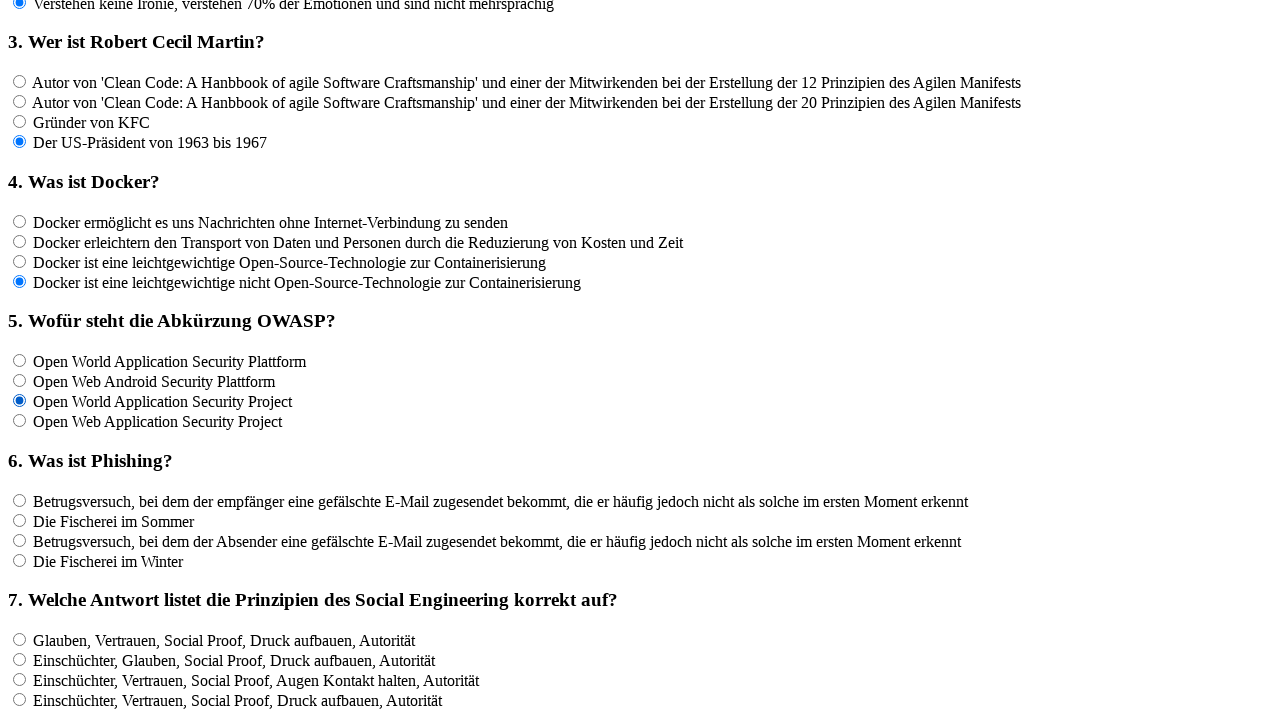

Clicked an answer option for question 5 at (20, 421) on input[name='rf5'] >> nth=3
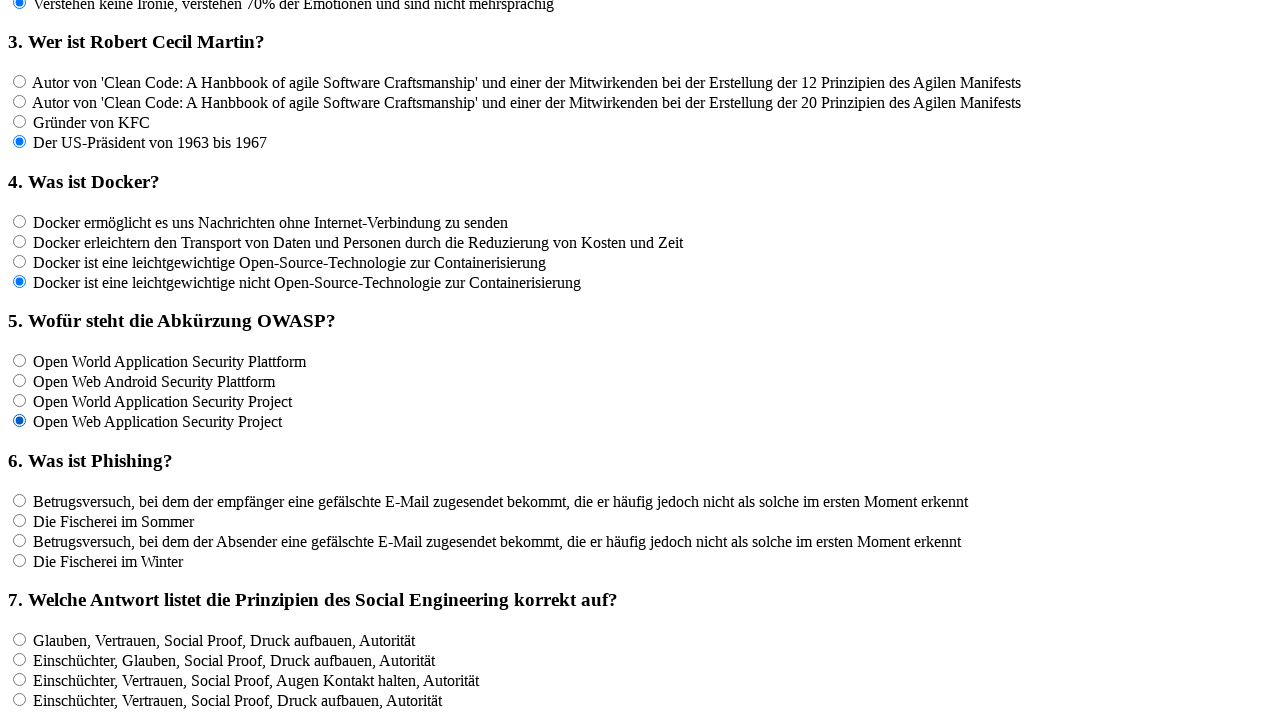

Waited 100ms for any UI updates
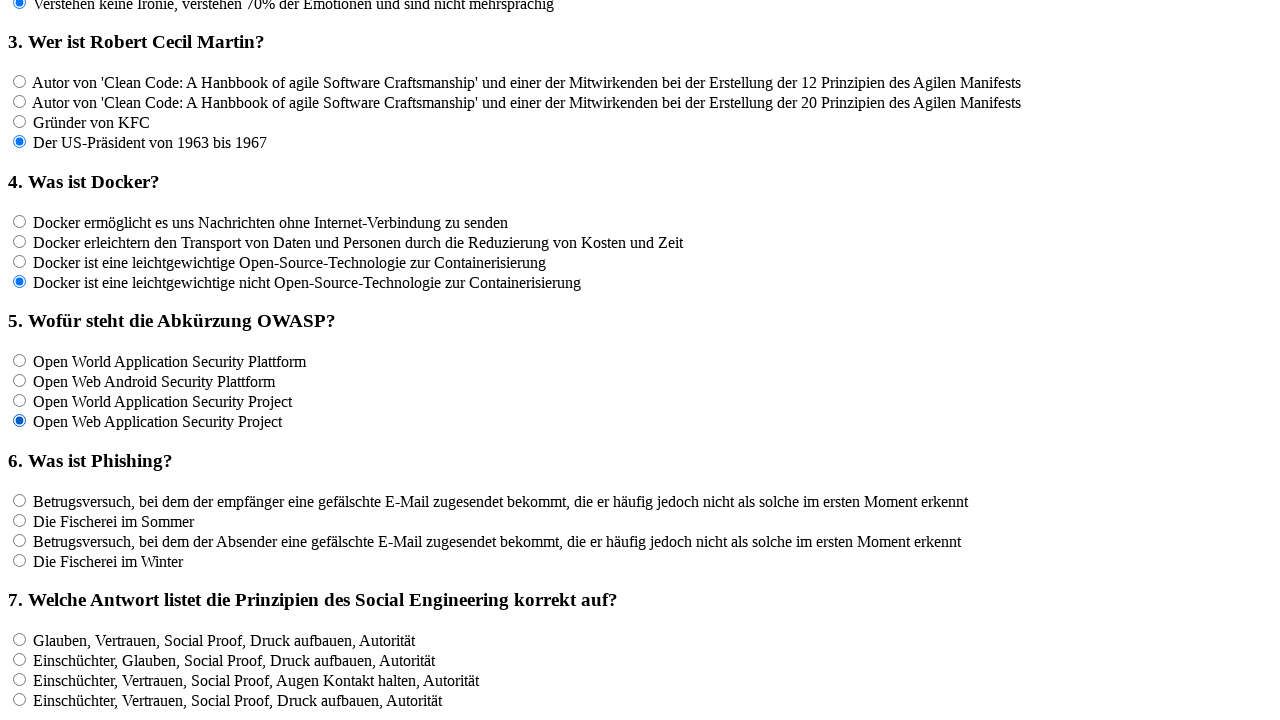

Located all answer options for question 6
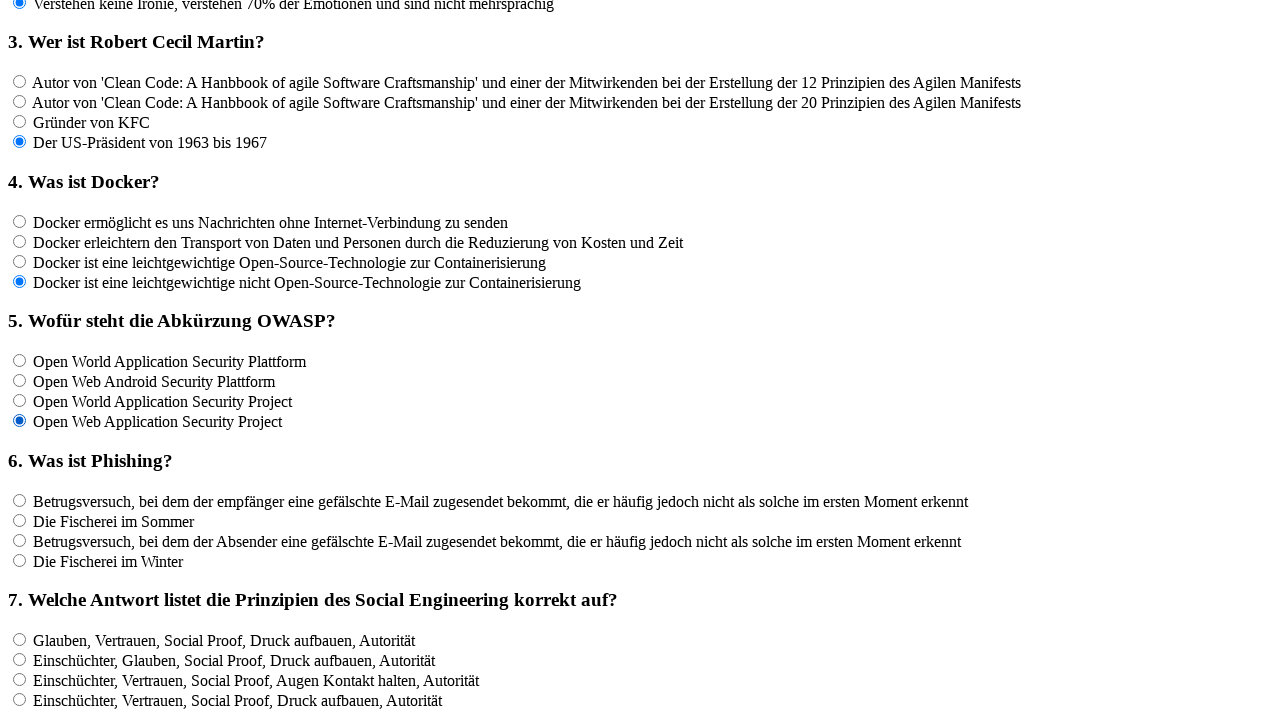

Clicked an answer option for question 6 at (20, 500) on input[name='rf6'] >> nth=0
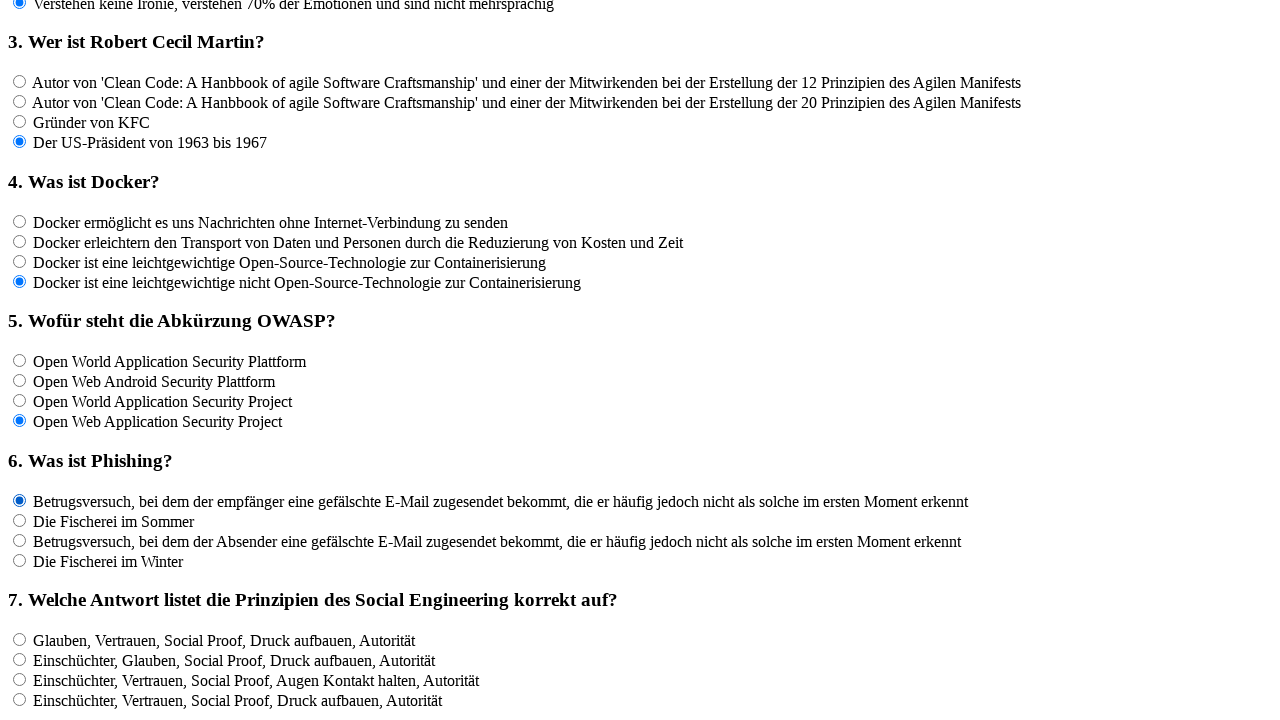

Waited 100ms for any UI updates
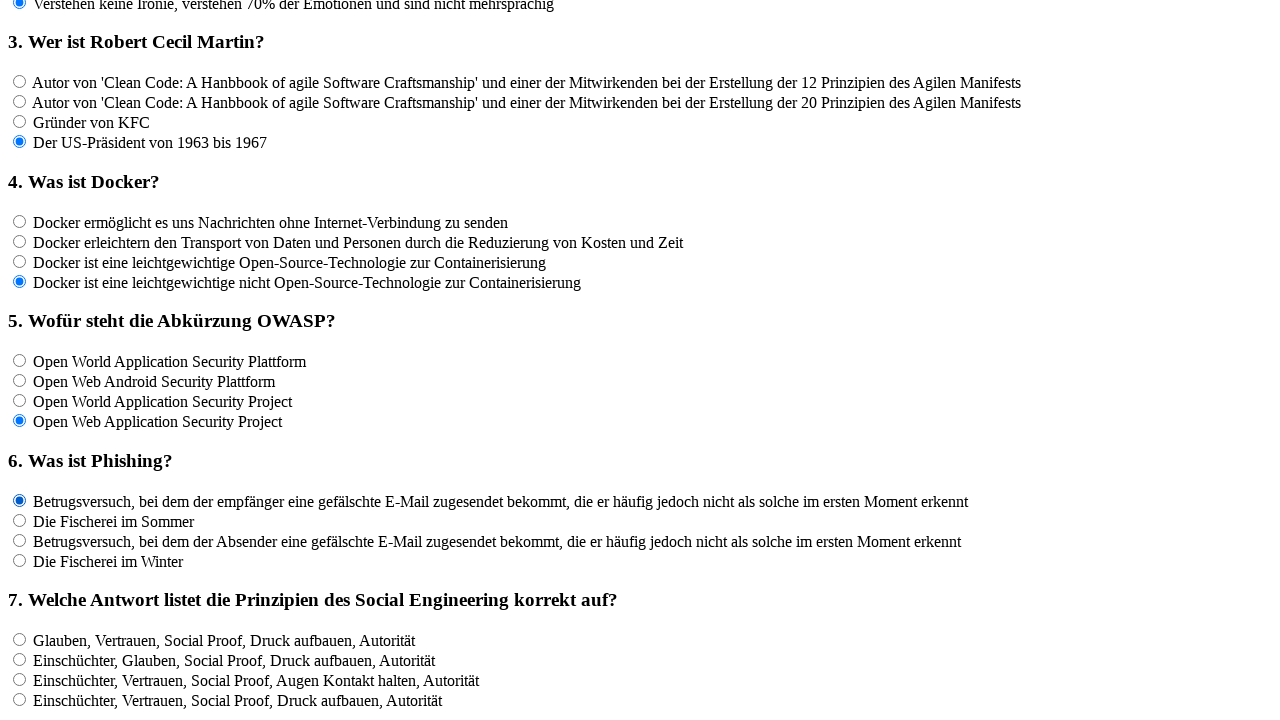

Clicked an answer option for question 6 at (20, 520) on input[name='rf6'] >> nth=1
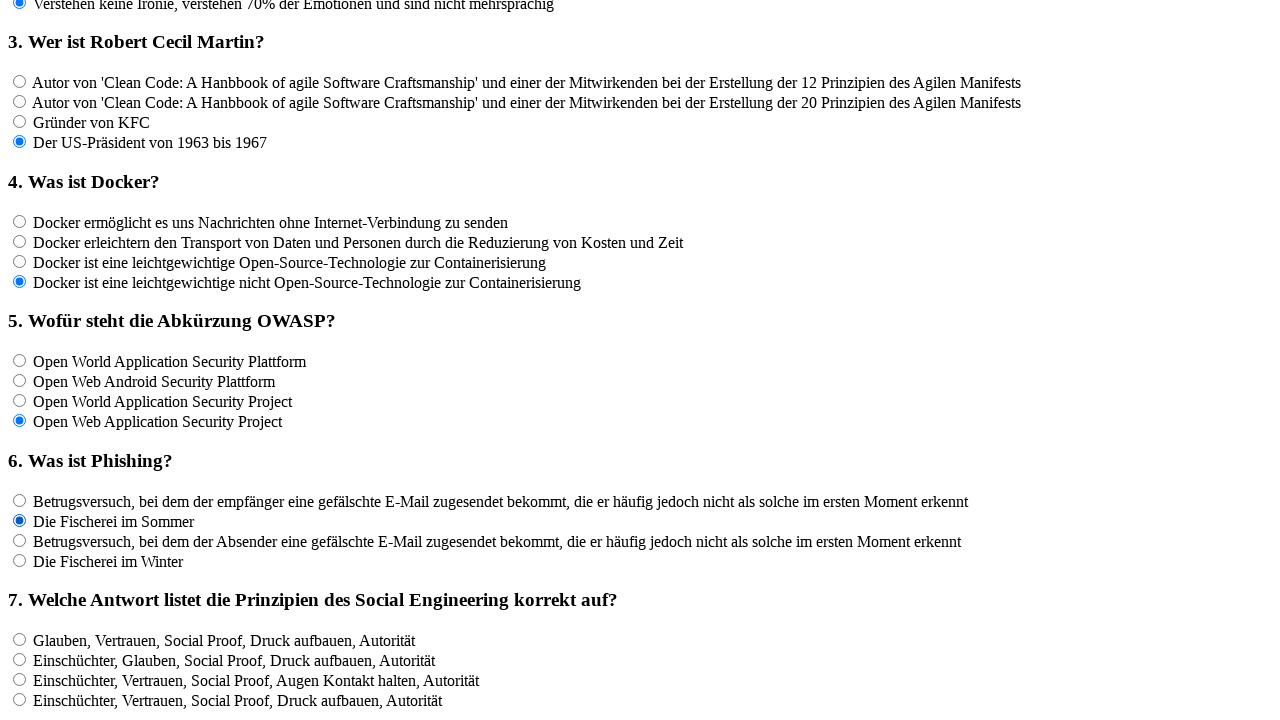

Waited 100ms for any UI updates
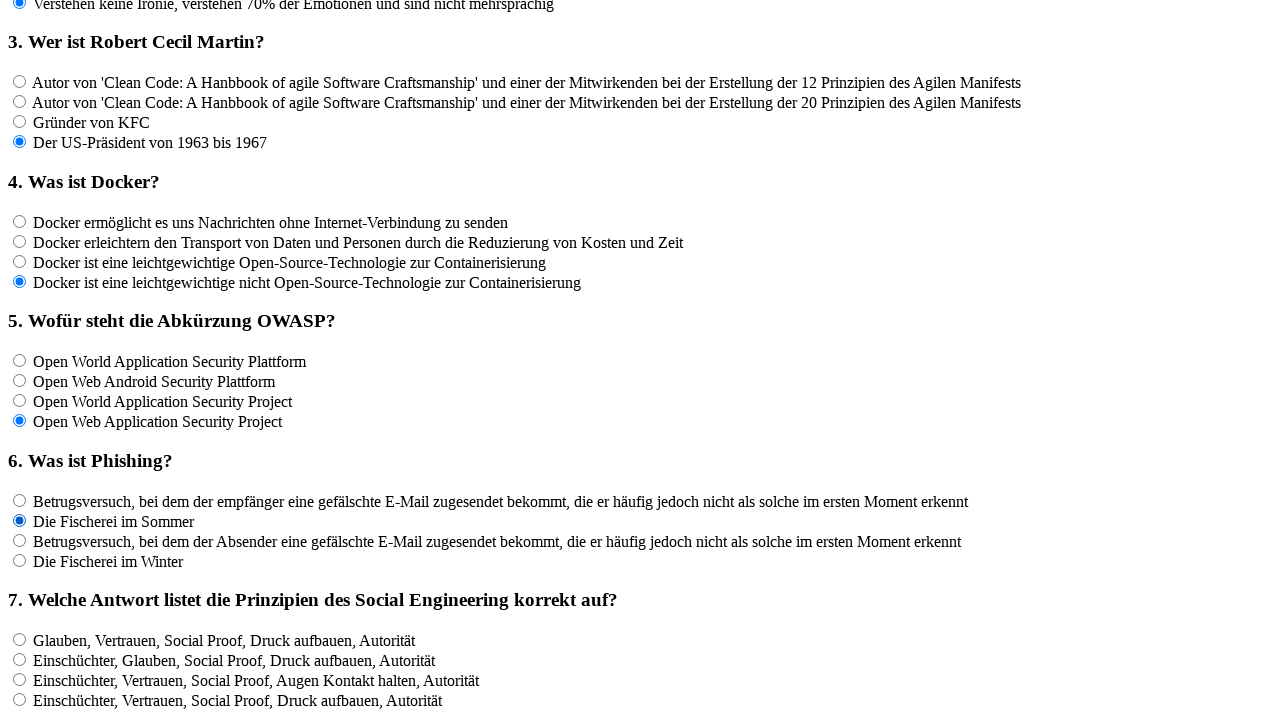

Clicked an answer option for question 6 at (20, 540) on input[name='rf6'] >> nth=2
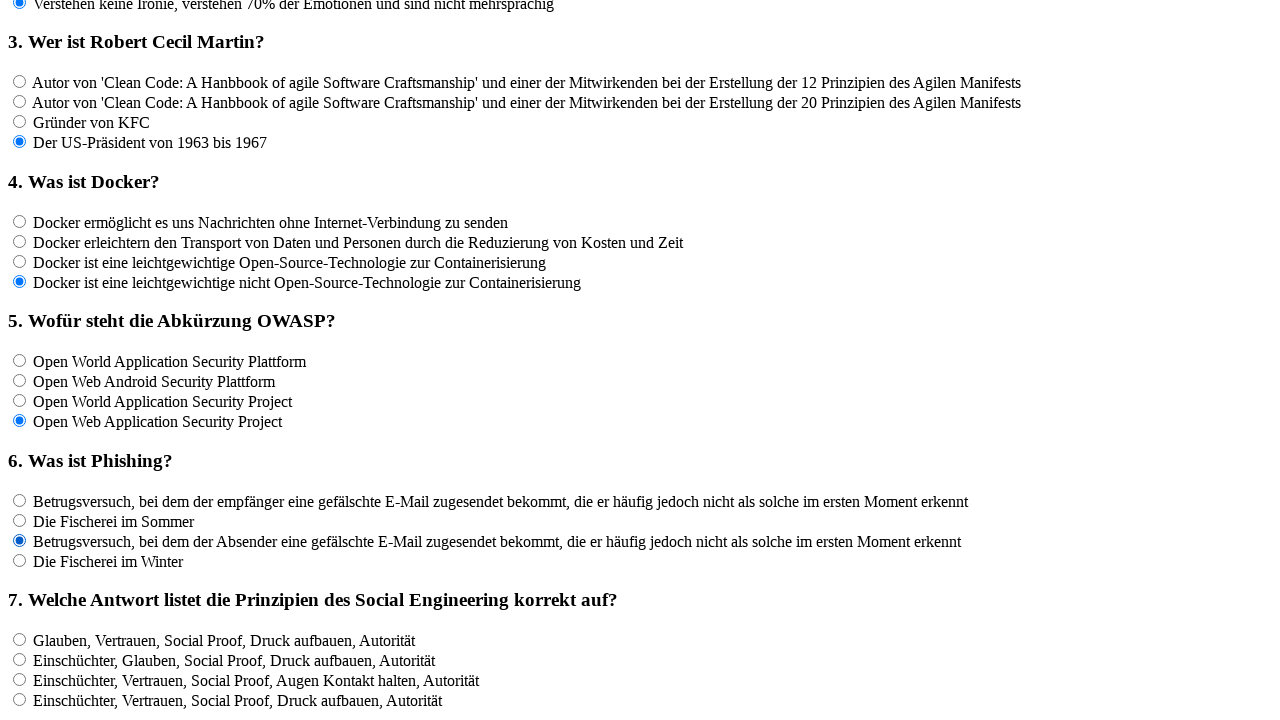

Waited 100ms for any UI updates
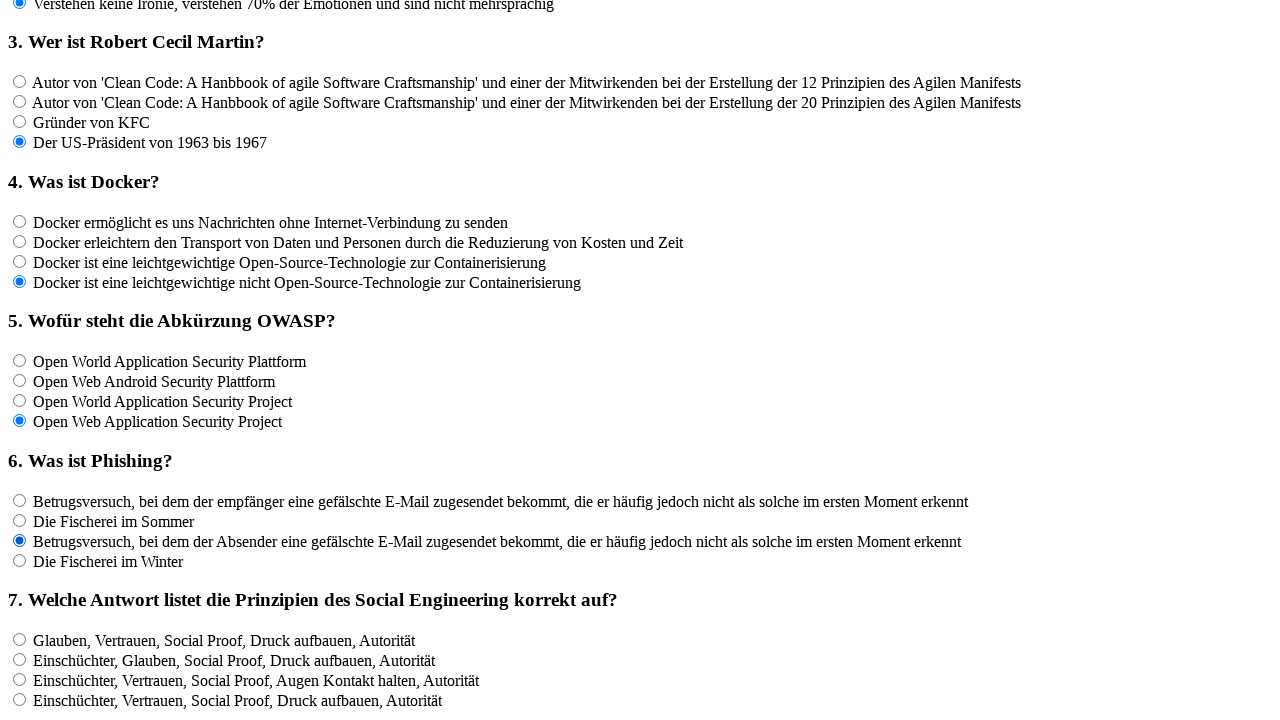

Clicked an answer option for question 6 at (20, 560) on input[name='rf6'] >> nth=3
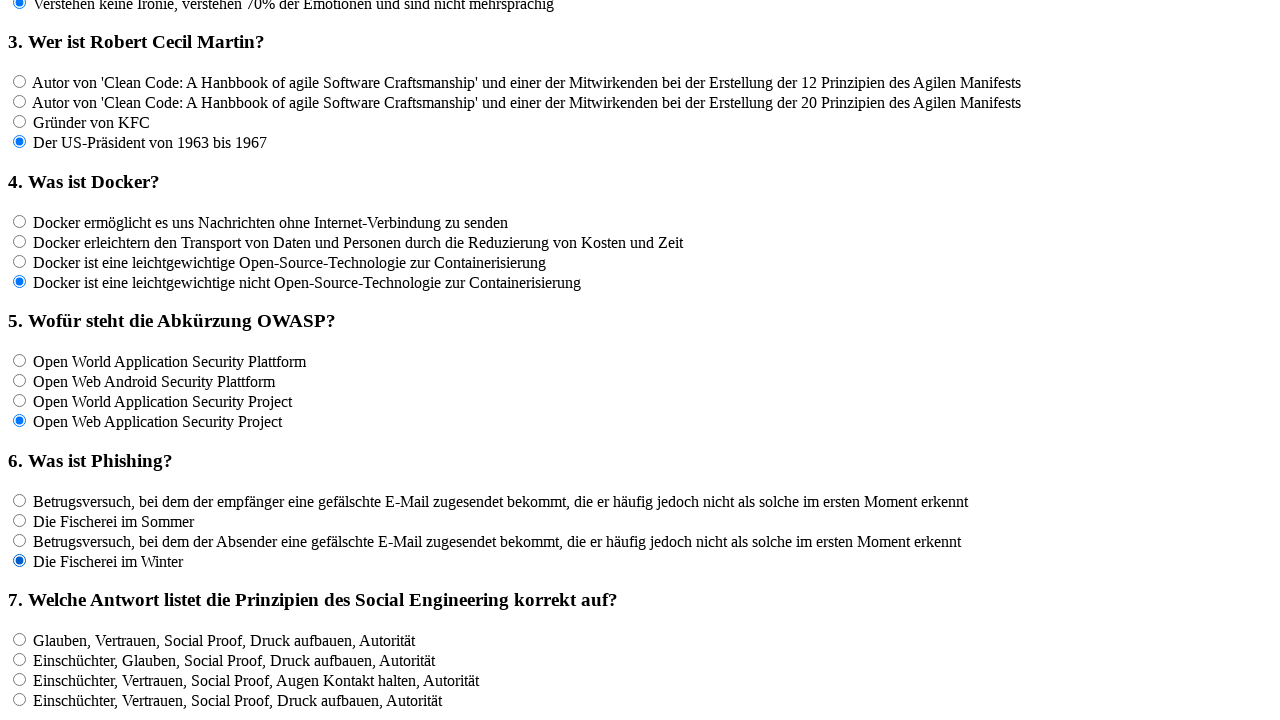

Waited 100ms for any UI updates
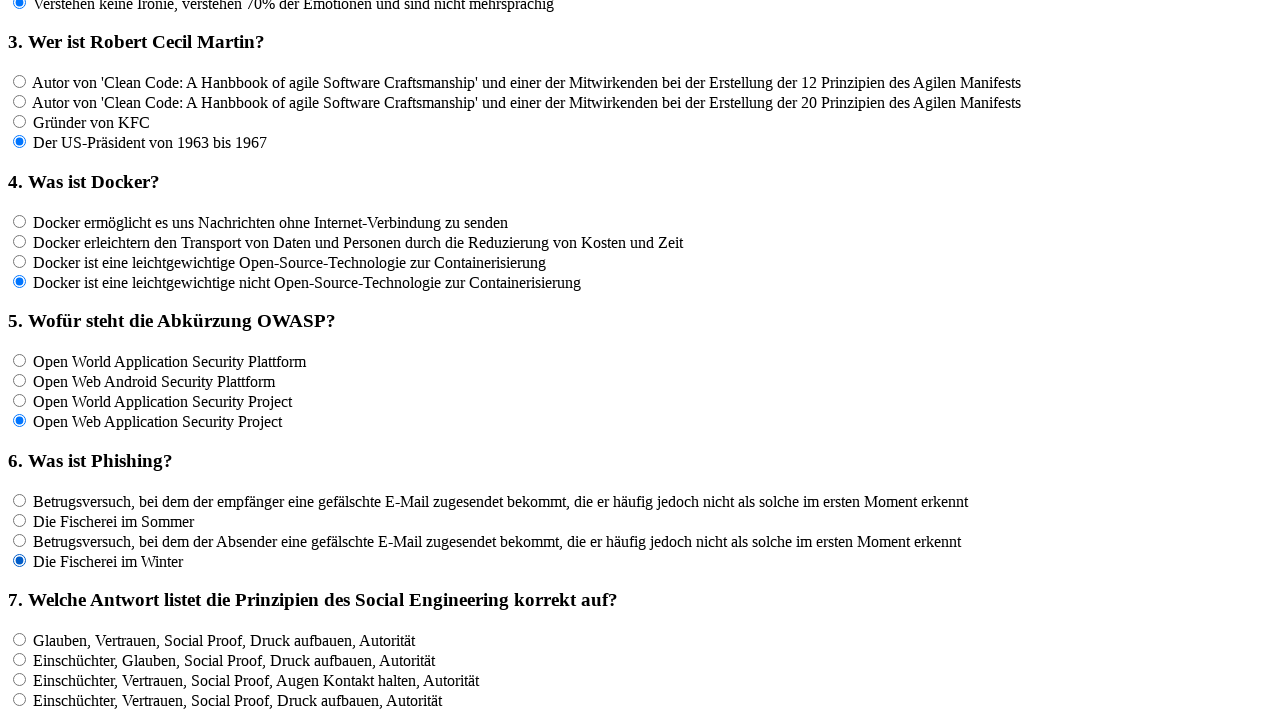

Located all answer options for question 7
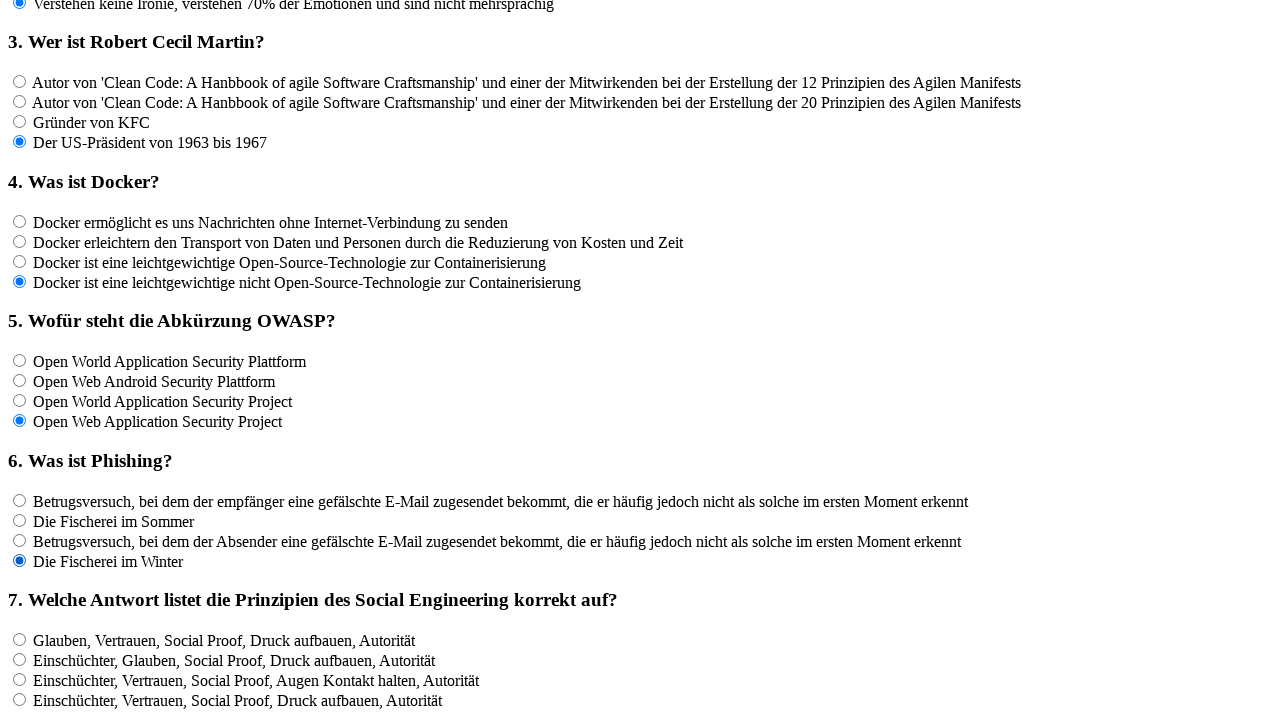

Clicked an answer option for question 7 at (20, 639) on input[name='rf7'] >> nth=0
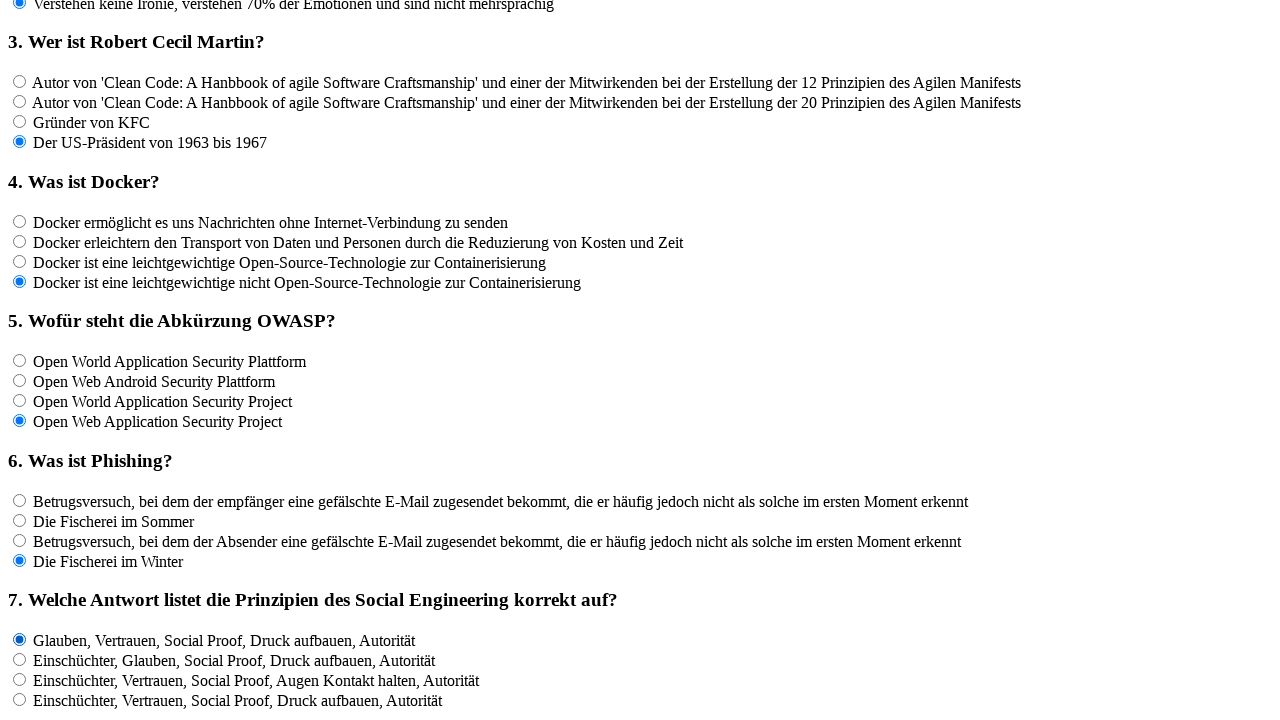

Waited 100ms for any UI updates
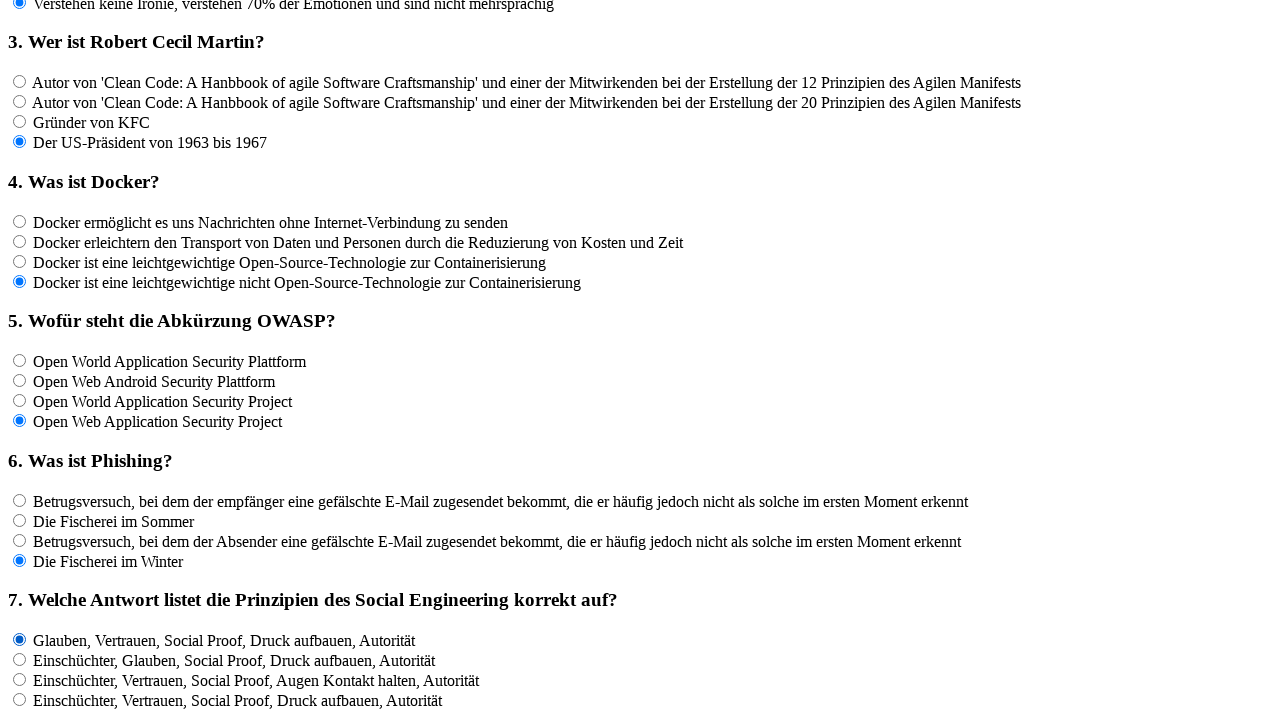

Clicked an answer option for question 7 at (20, 659) on input[name='rf7'] >> nth=1
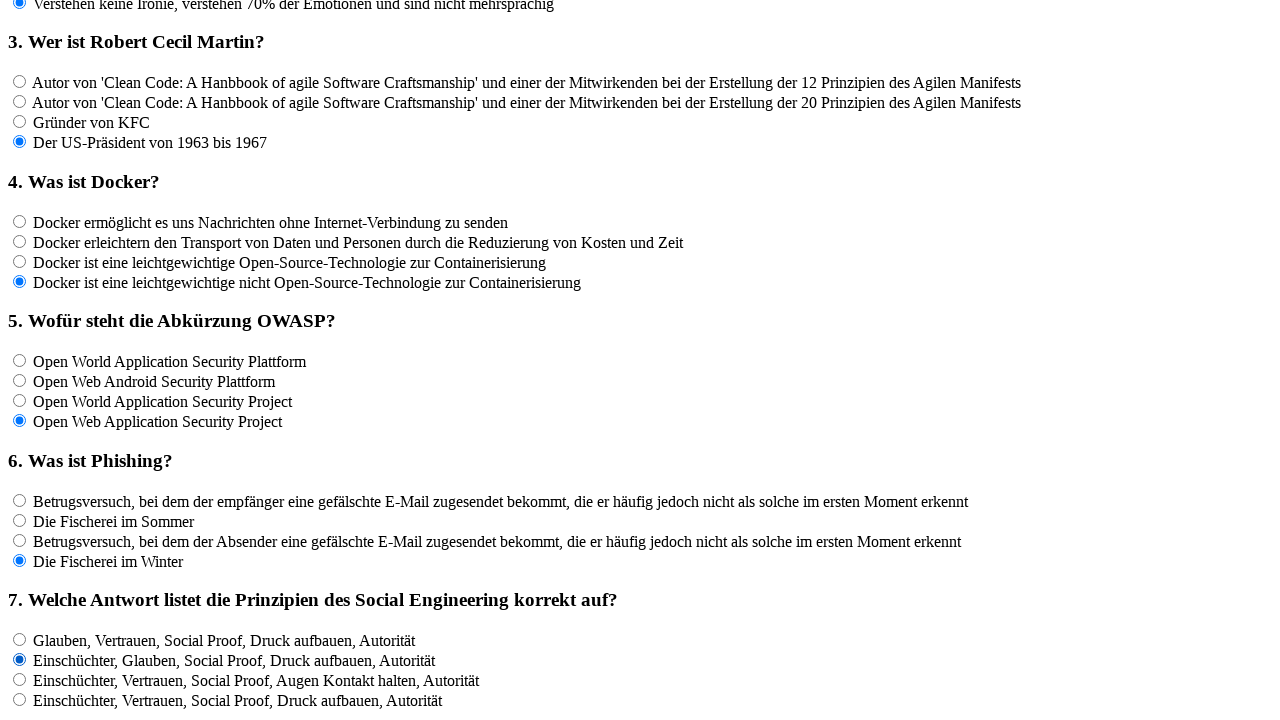

Waited 100ms for any UI updates
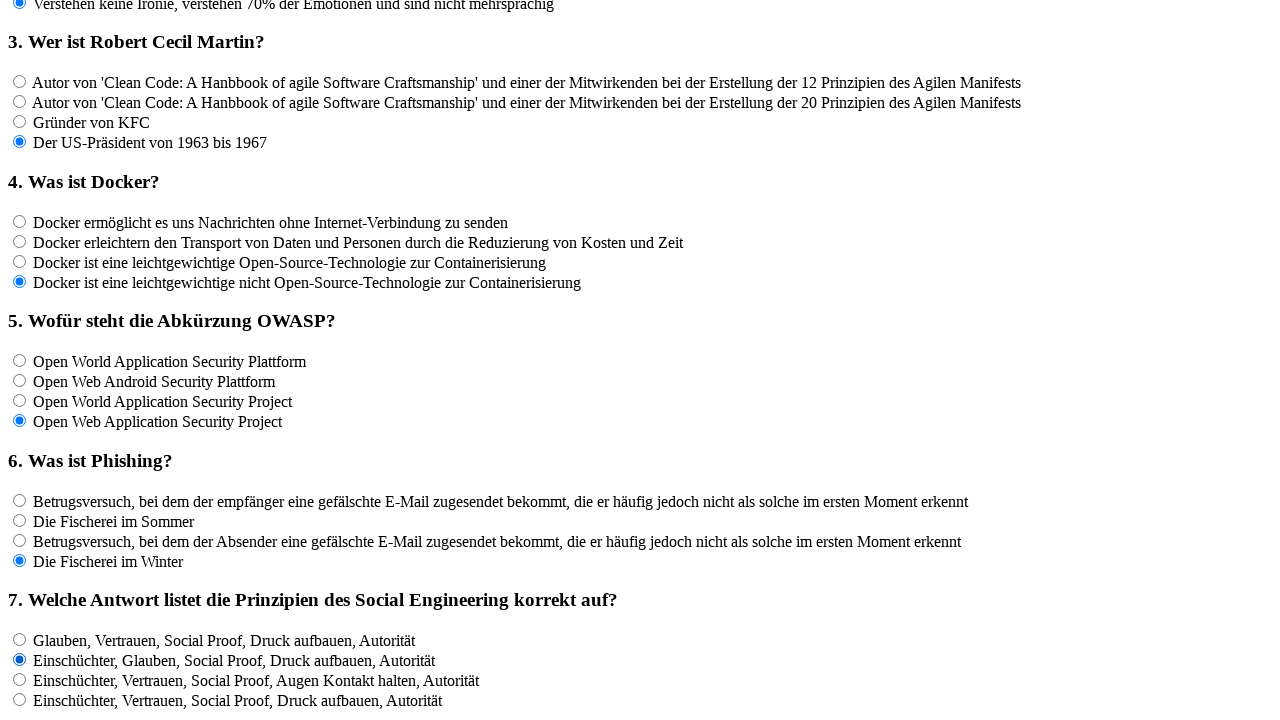

Clicked an answer option for question 7 at (20, 679) on input[name='rf7'] >> nth=2
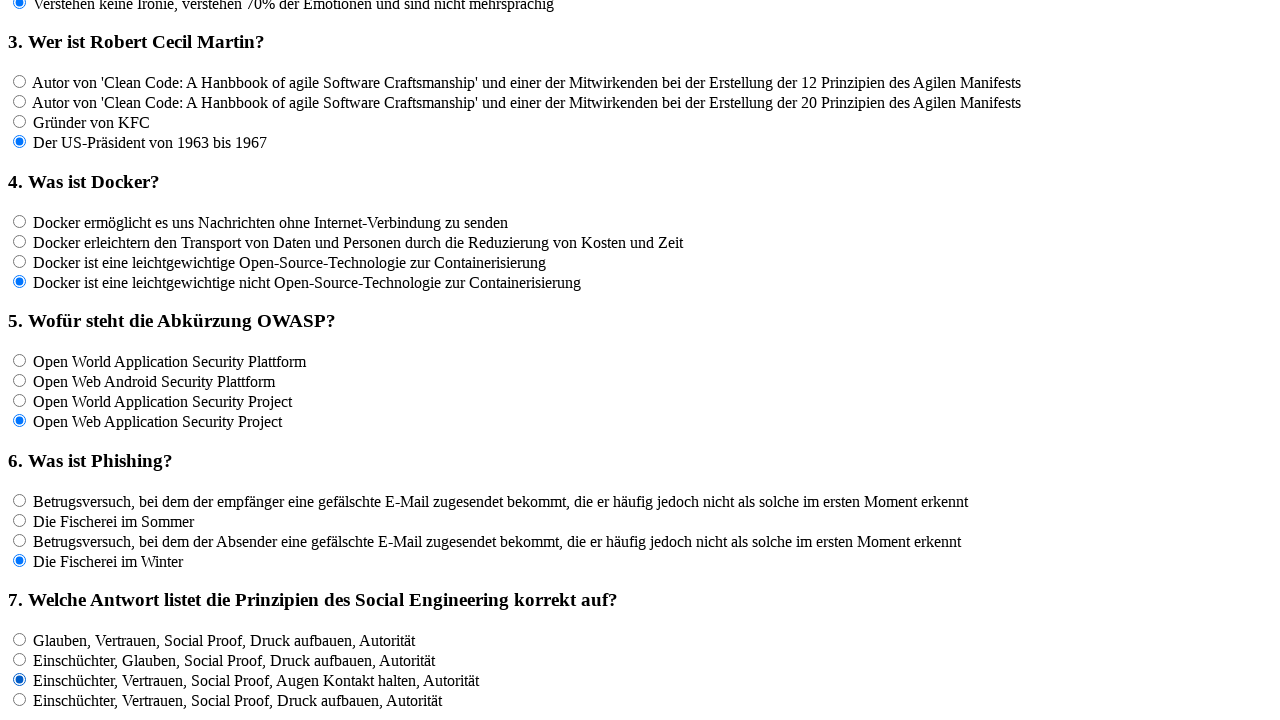

Waited 100ms for any UI updates
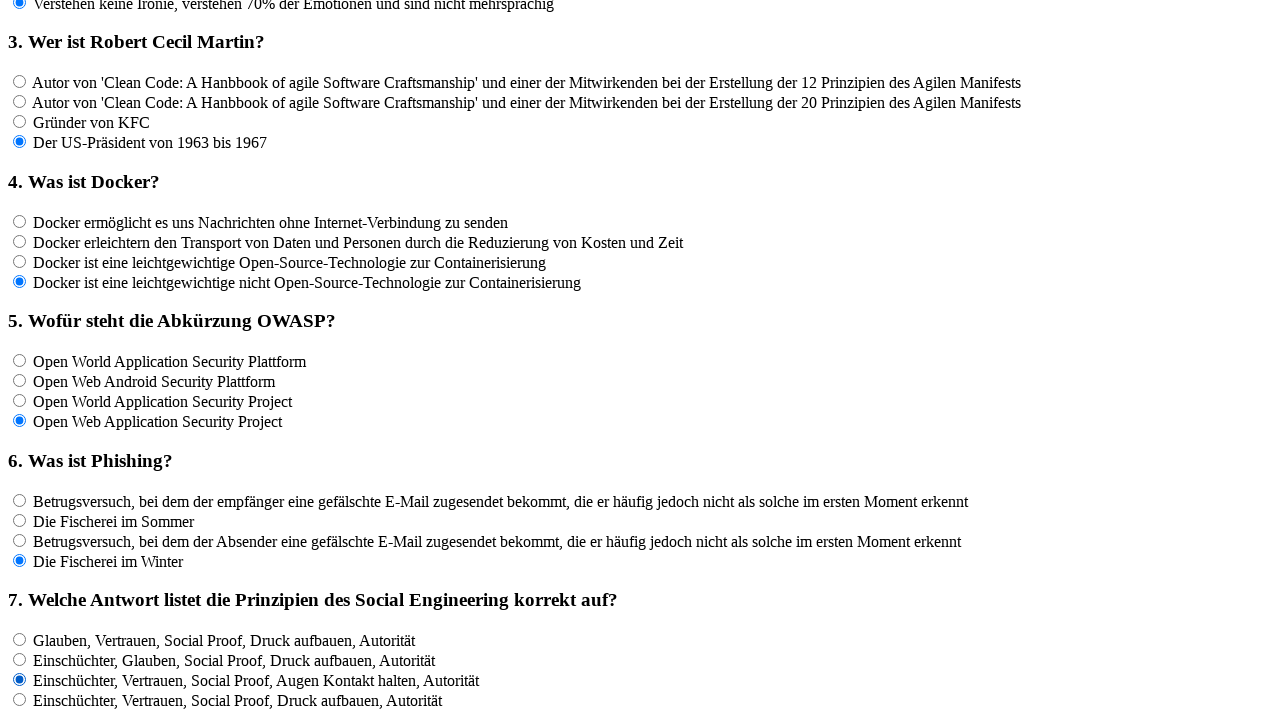

Clicked an answer option for question 7 at (20, 699) on input[name='rf7'] >> nth=3
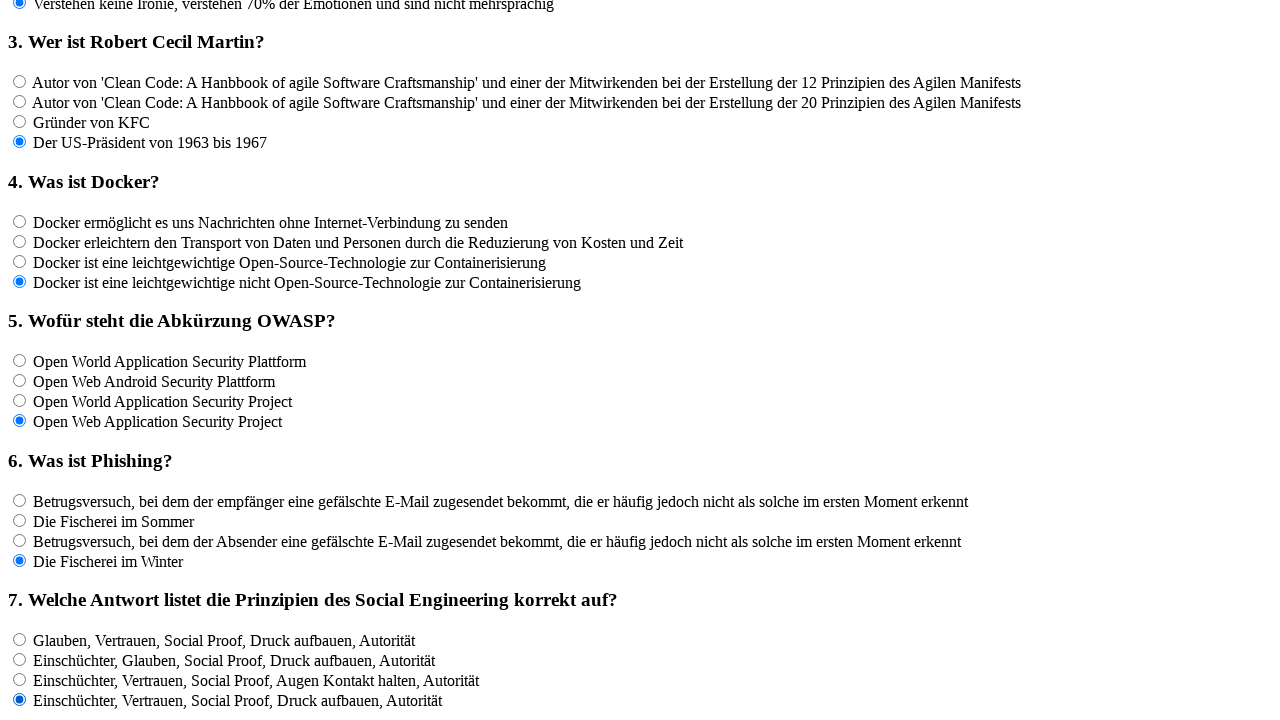

Waited 100ms for any UI updates
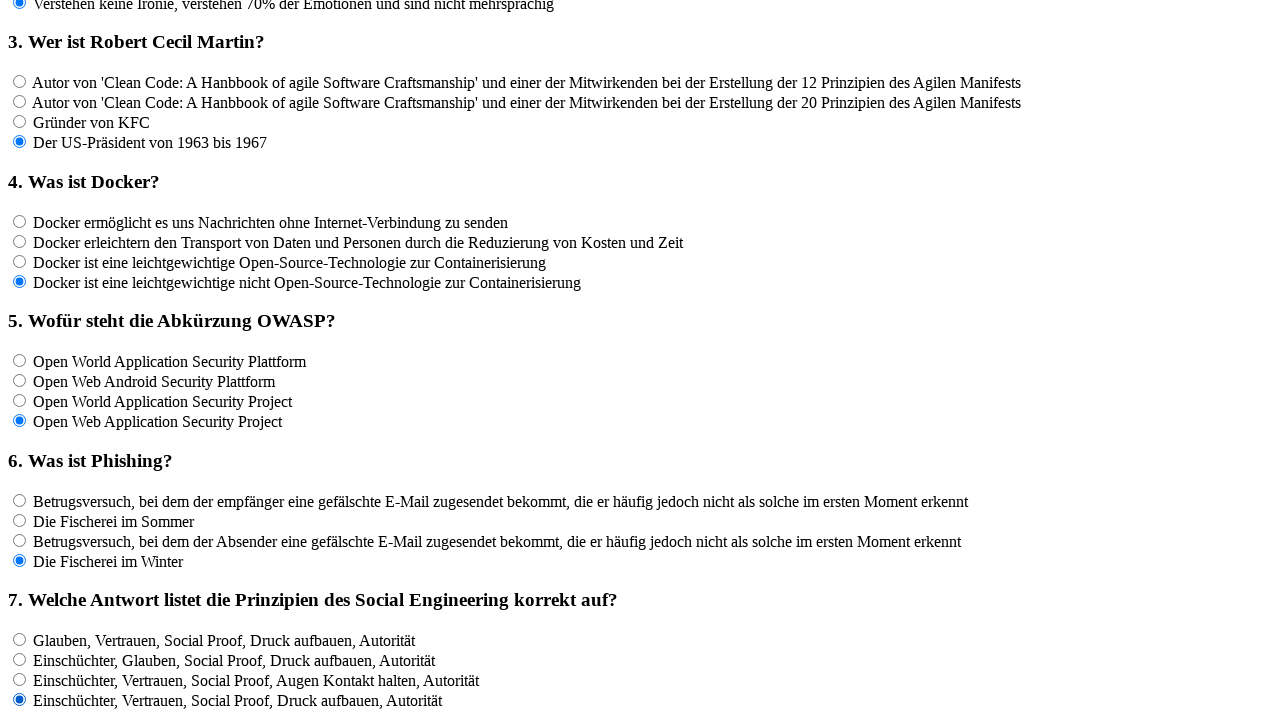

Located all answer options for question 8
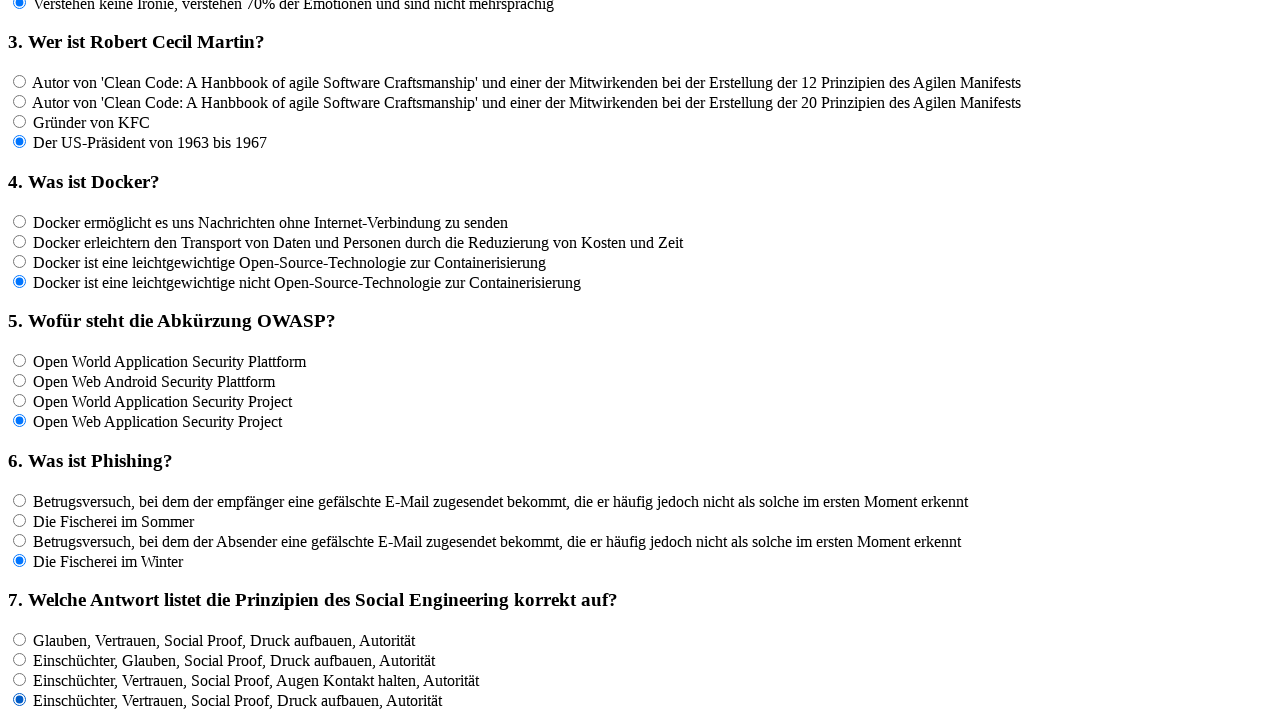

Clicked an answer option for question 8 at (20, 361) on input[name='rf8'] >> nth=0
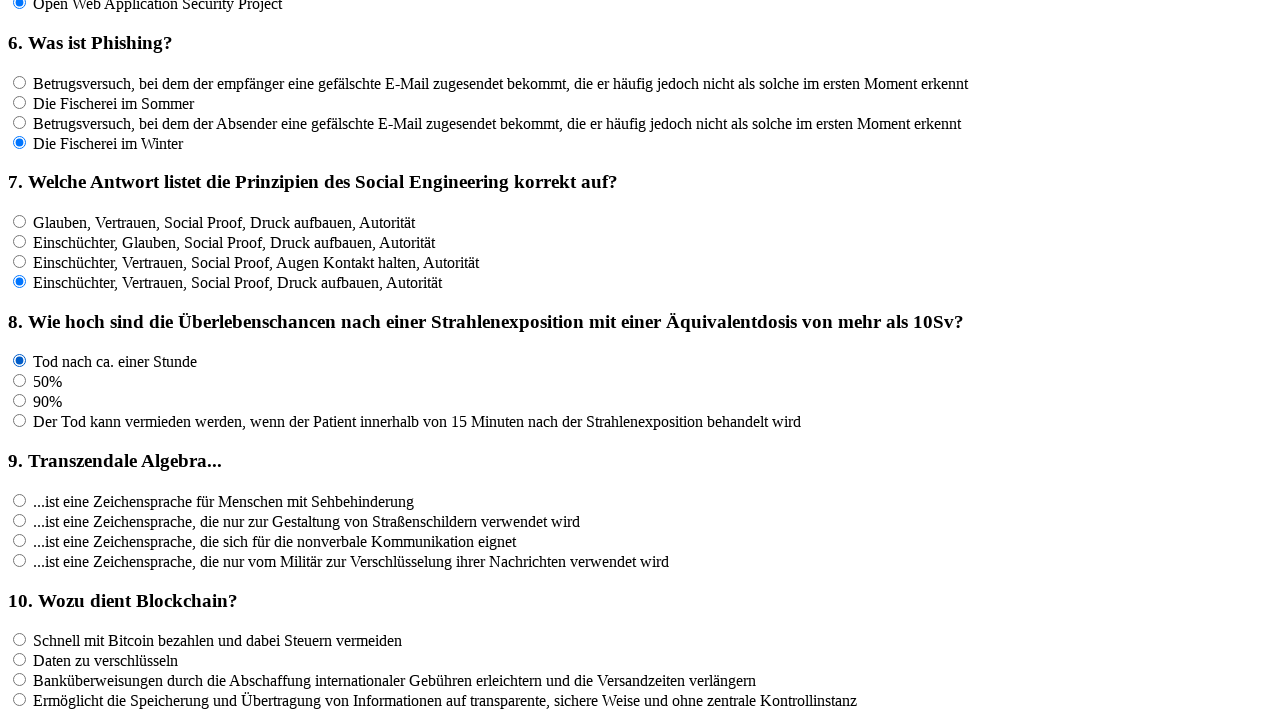

Waited 100ms for any UI updates
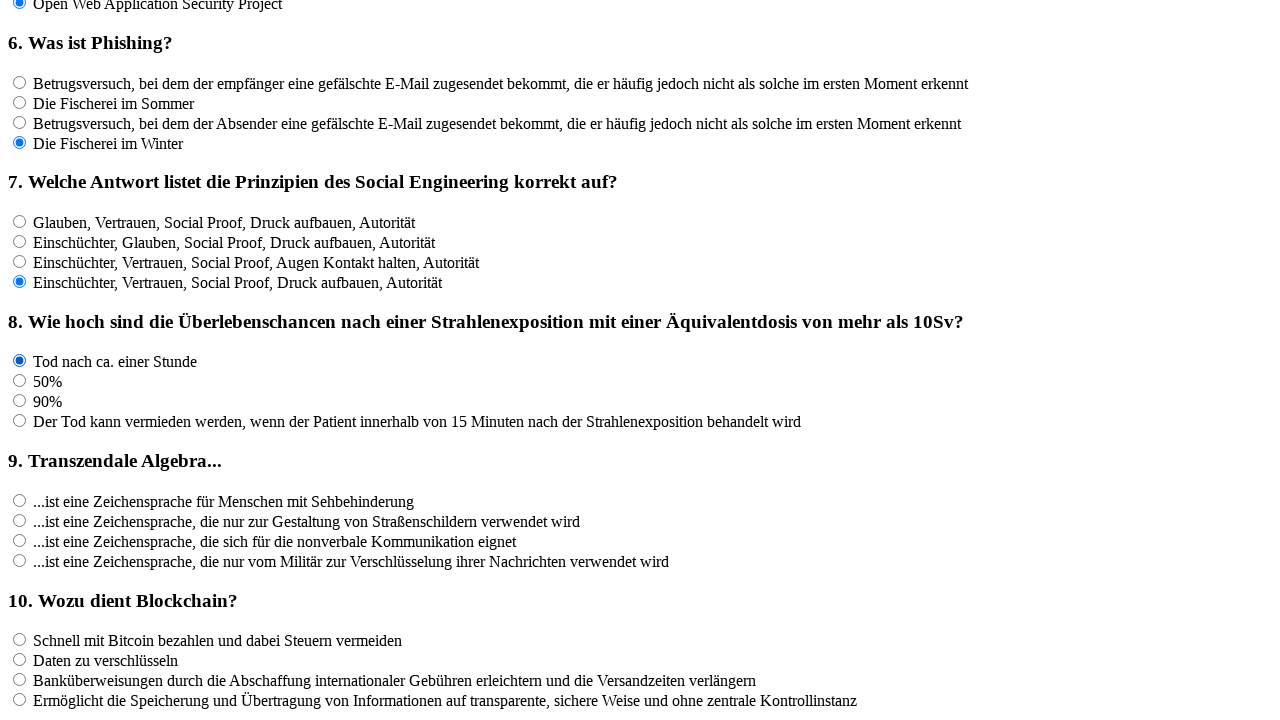

Clicked an answer option for question 8 at (20, 381) on input[name='rf8'] >> nth=1
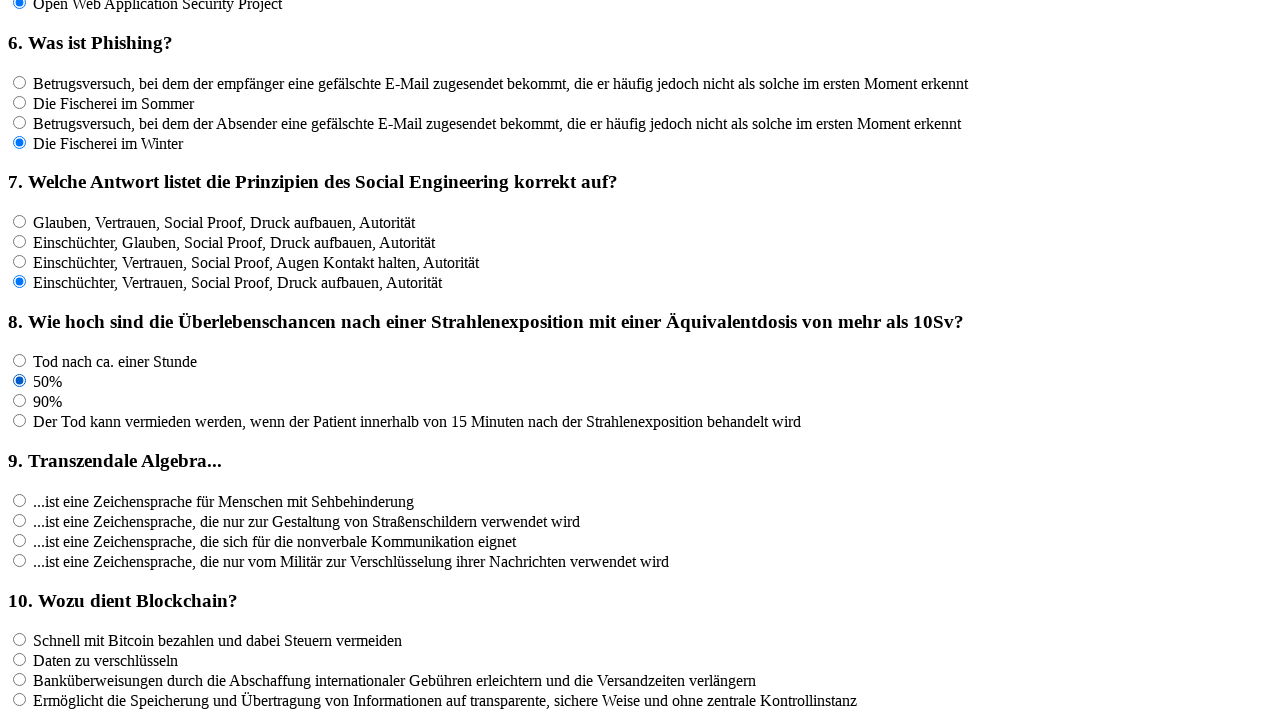

Waited 100ms for any UI updates
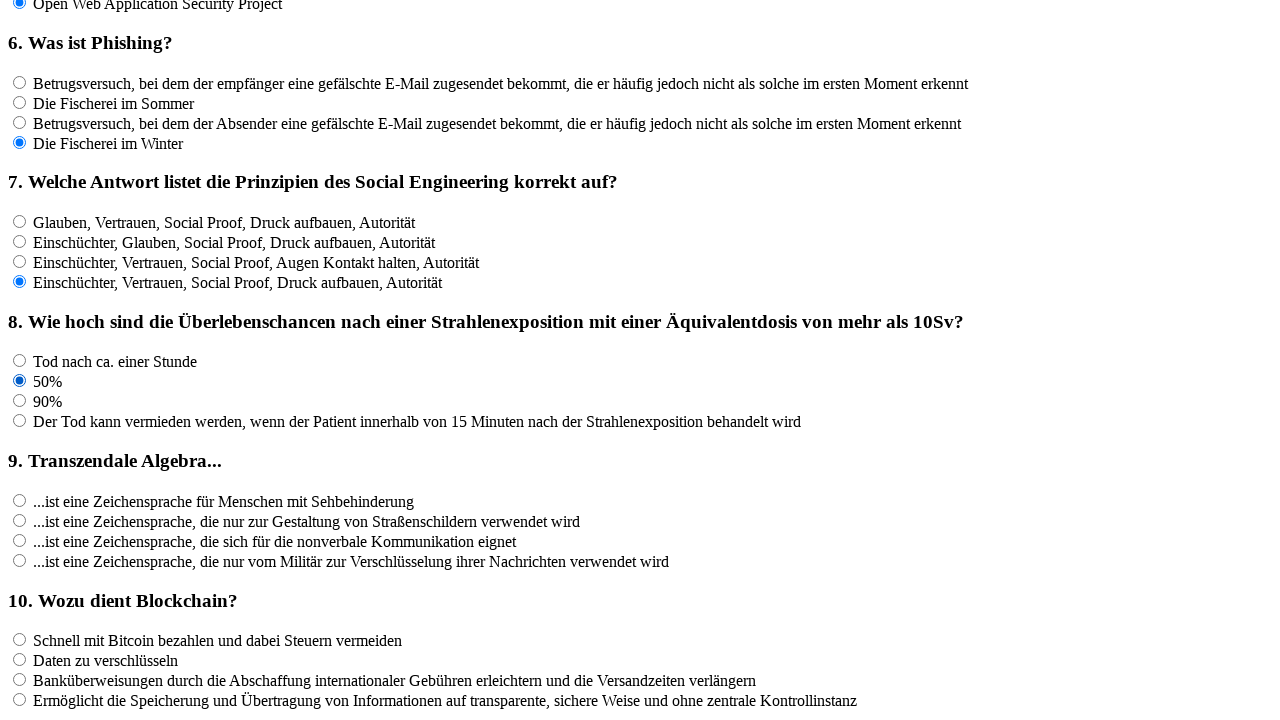

Clicked an answer option for question 8 at (20, 401) on input[name='rf8'] >> nth=2
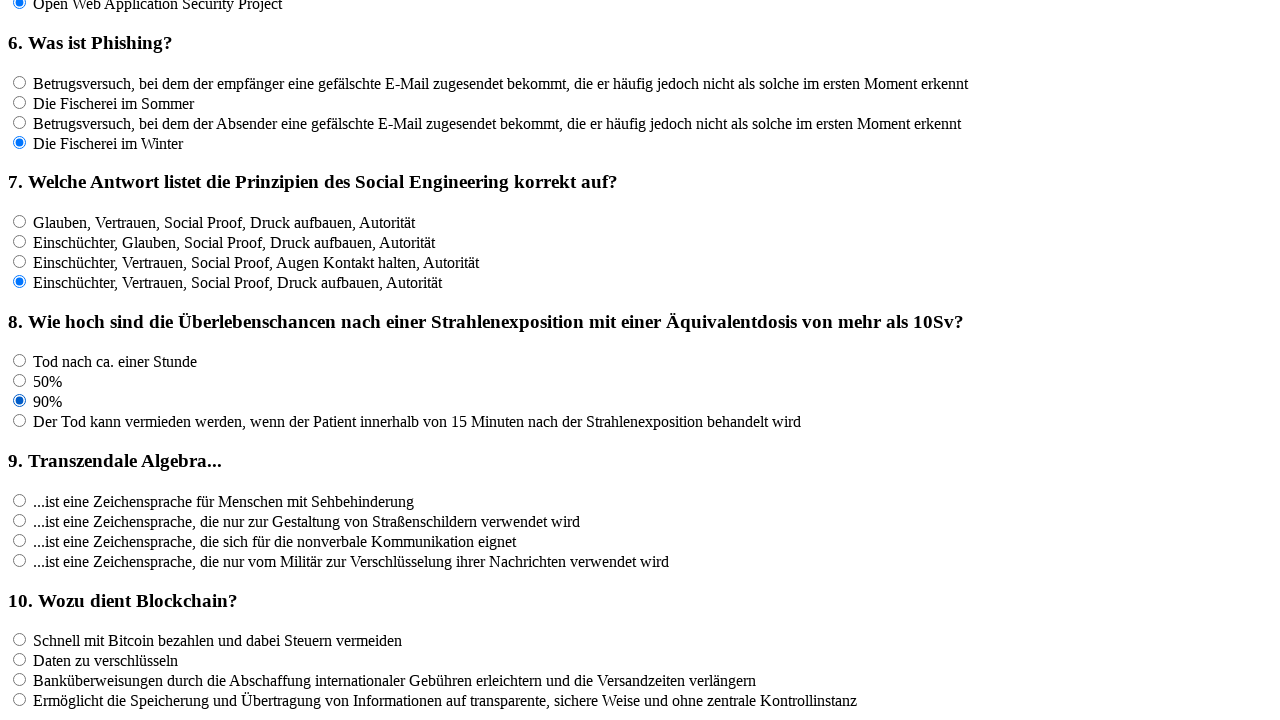

Waited 100ms for any UI updates
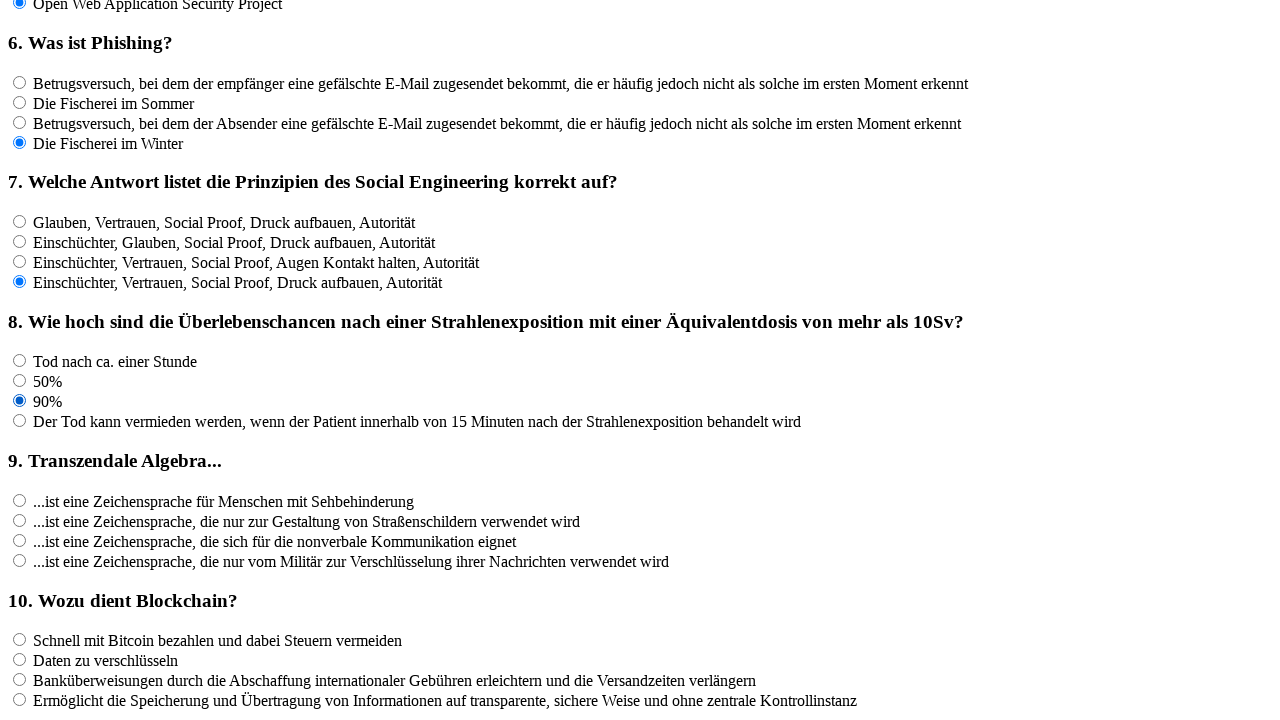

Clicked an answer option for question 8 at (20, 421) on input[name='rf8'] >> nth=3
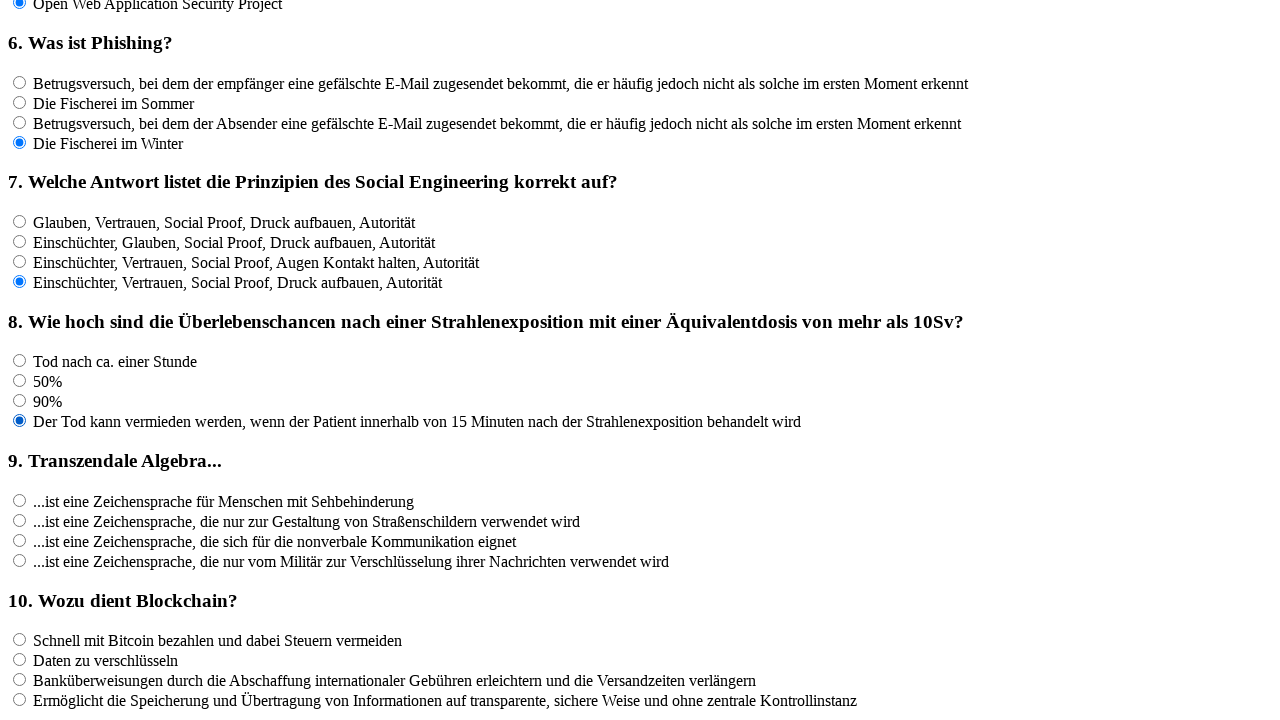

Waited 100ms for any UI updates
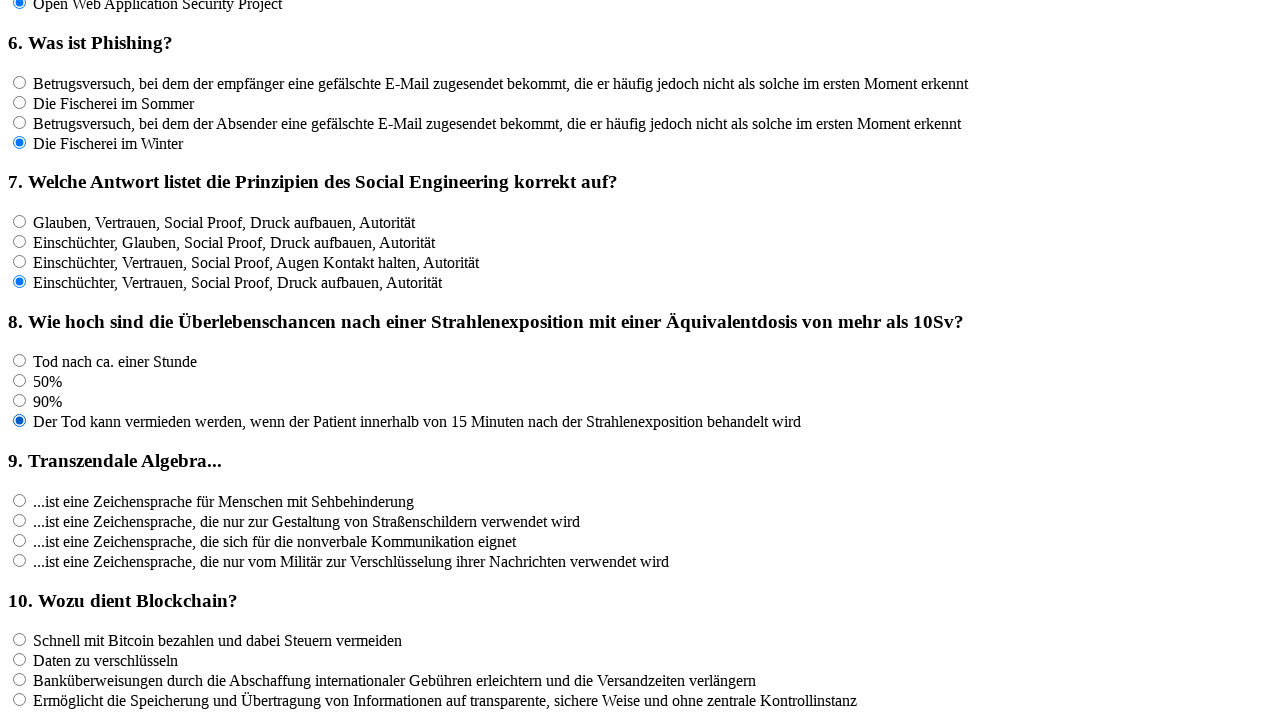

Located all answer options for question 9
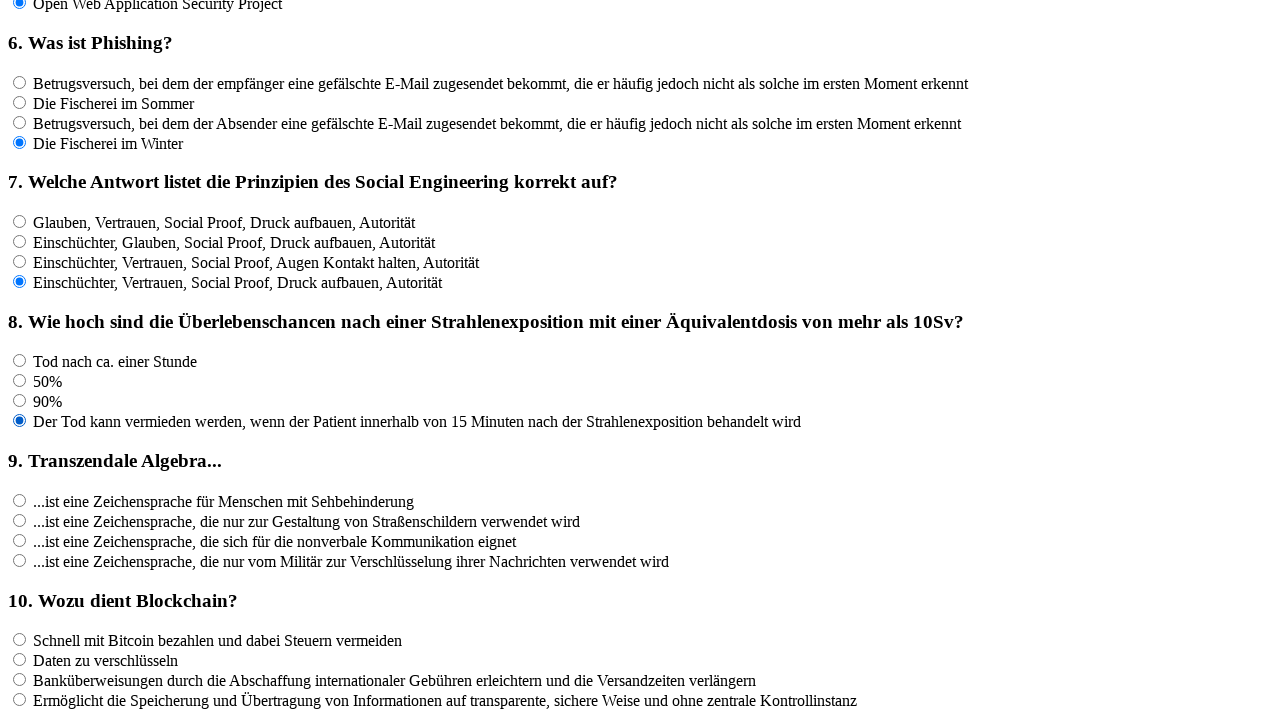

Clicked an answer option for question 9 at (20, 500) on input[name='rf9'] >> nth=0
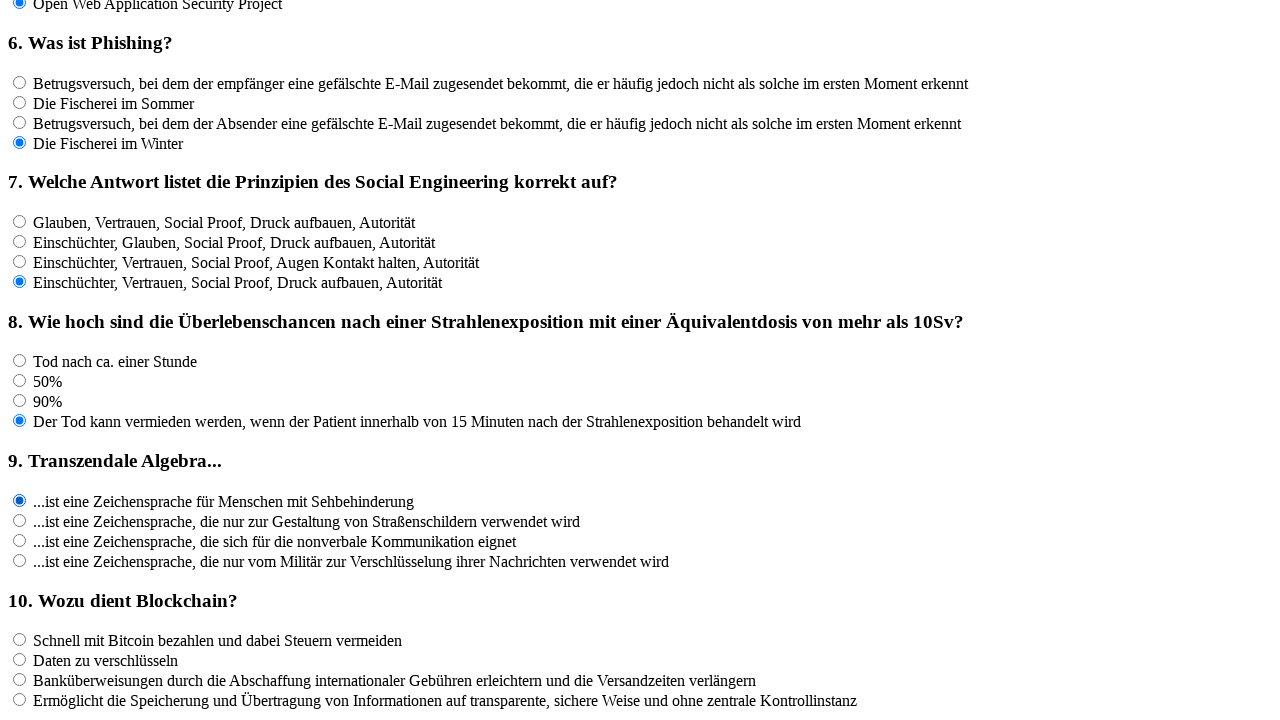

Waited 100ms for any UI updates
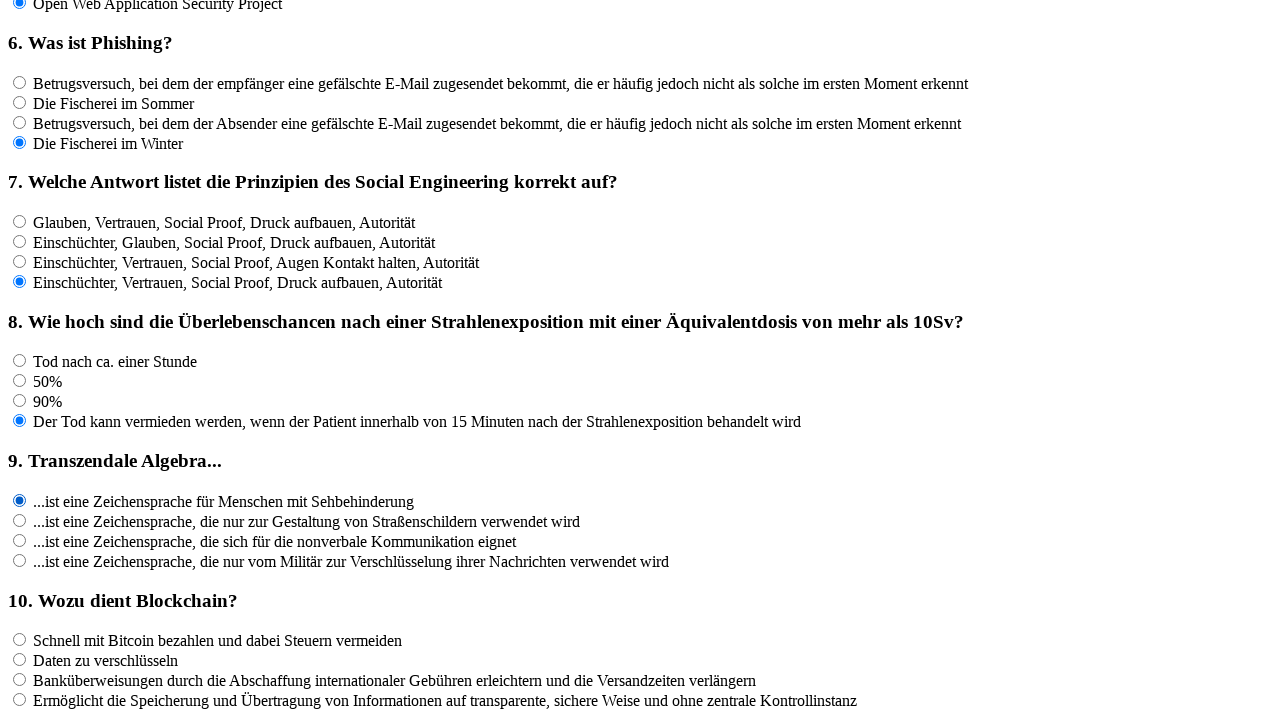

Clicked an answer option for question 9 at (20, 520) on input[name='rf9'] >> nth=1
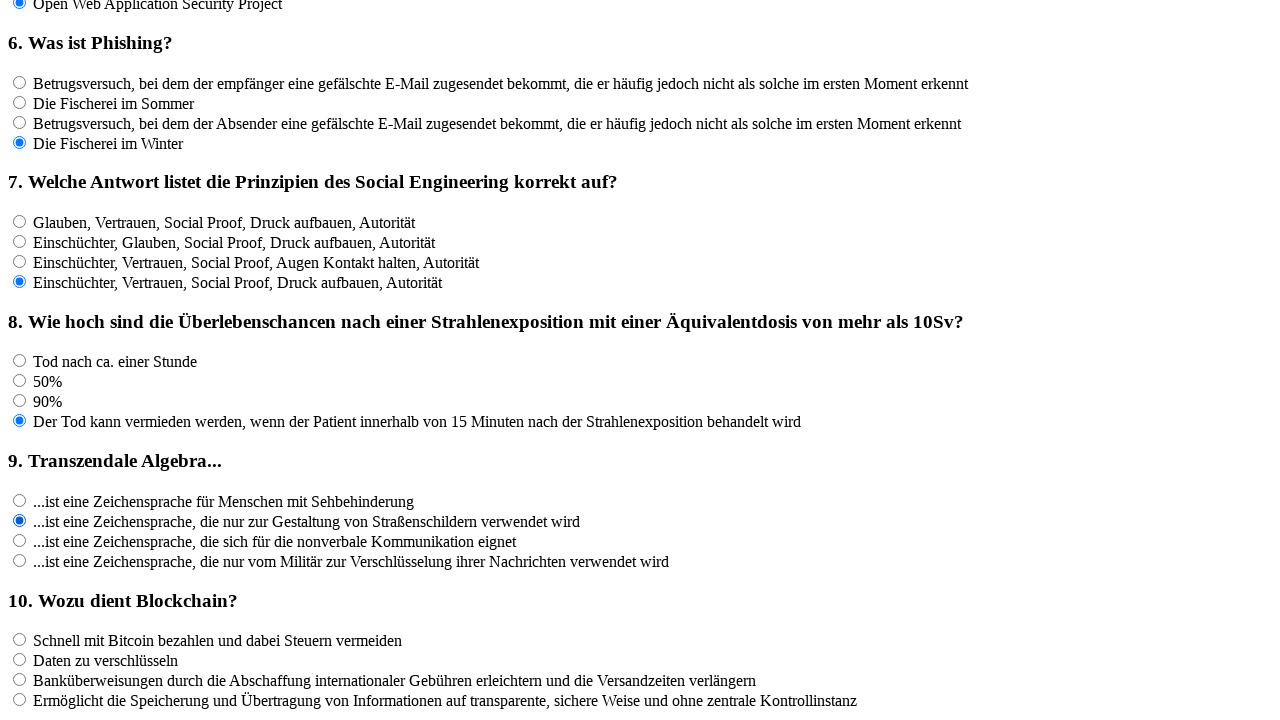

Waited 100ms for any UI updates
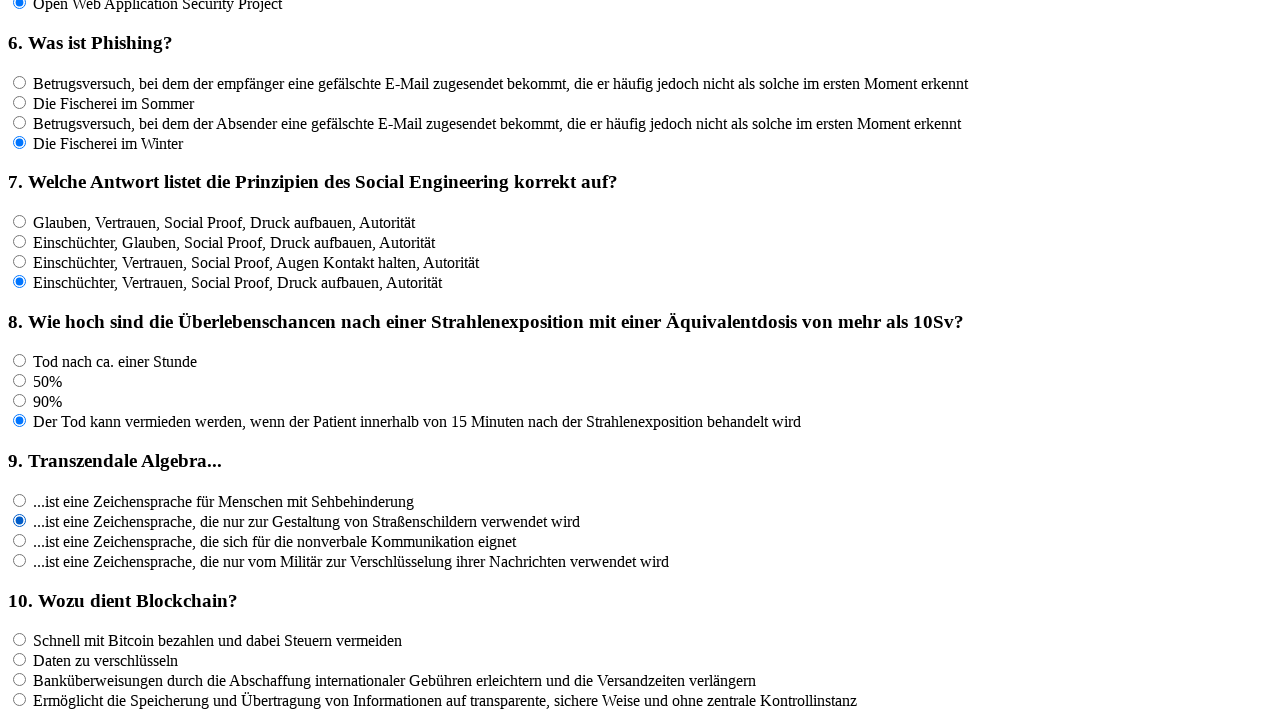

Clicked an answer option for question 9 at (20, 540) on input[name='rf9'] >> nth=2
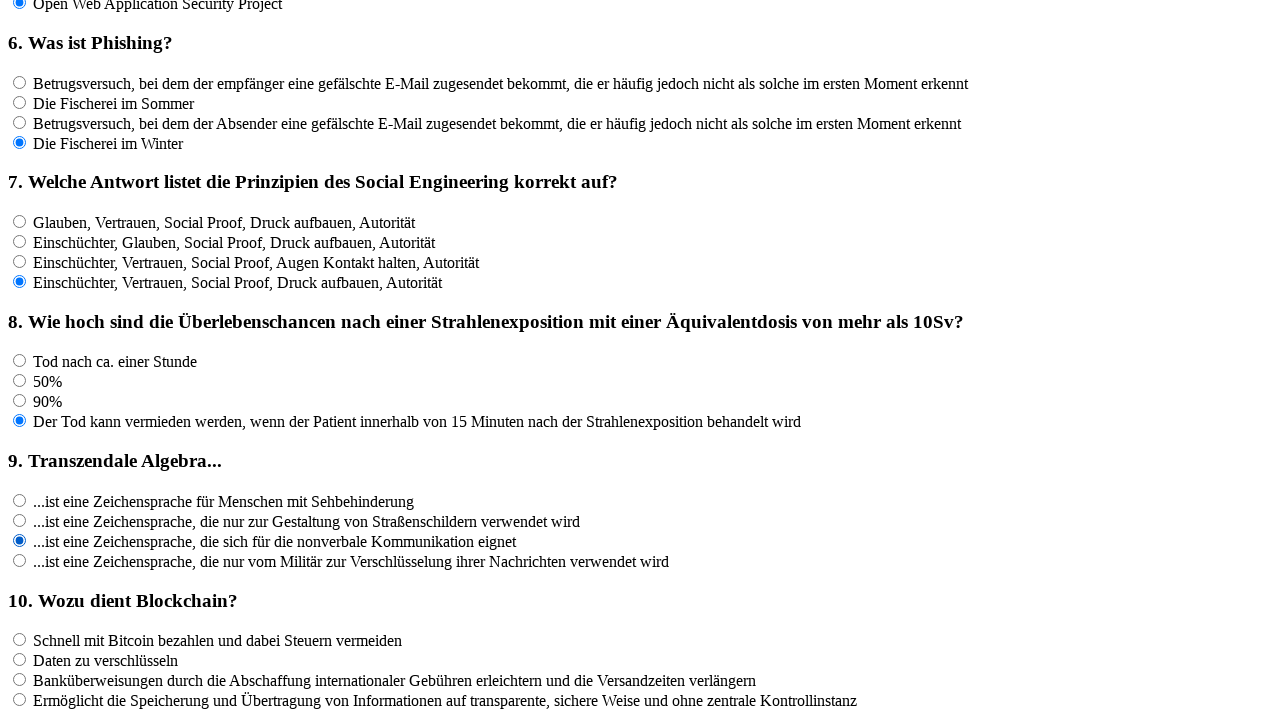

Waited 100ms for any UI updates
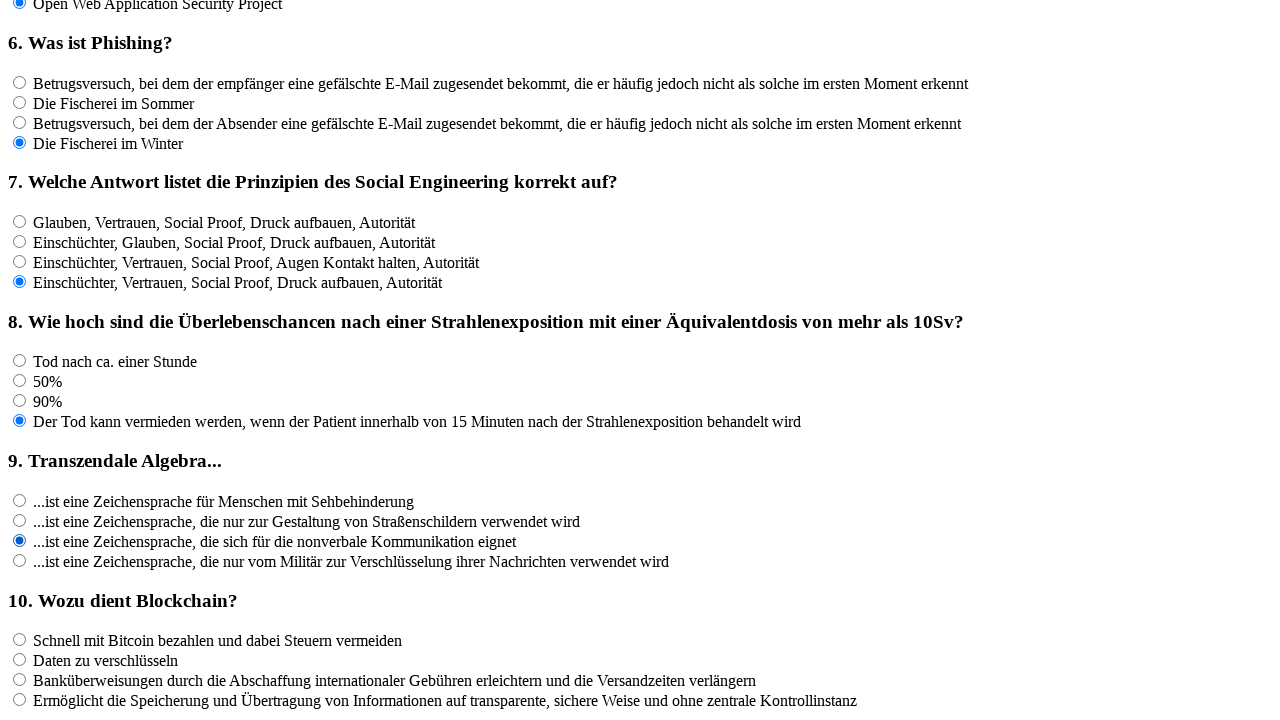

Clicked an answer option for question 9 at (20, 560) on input[name='rf9'] >> nth=3
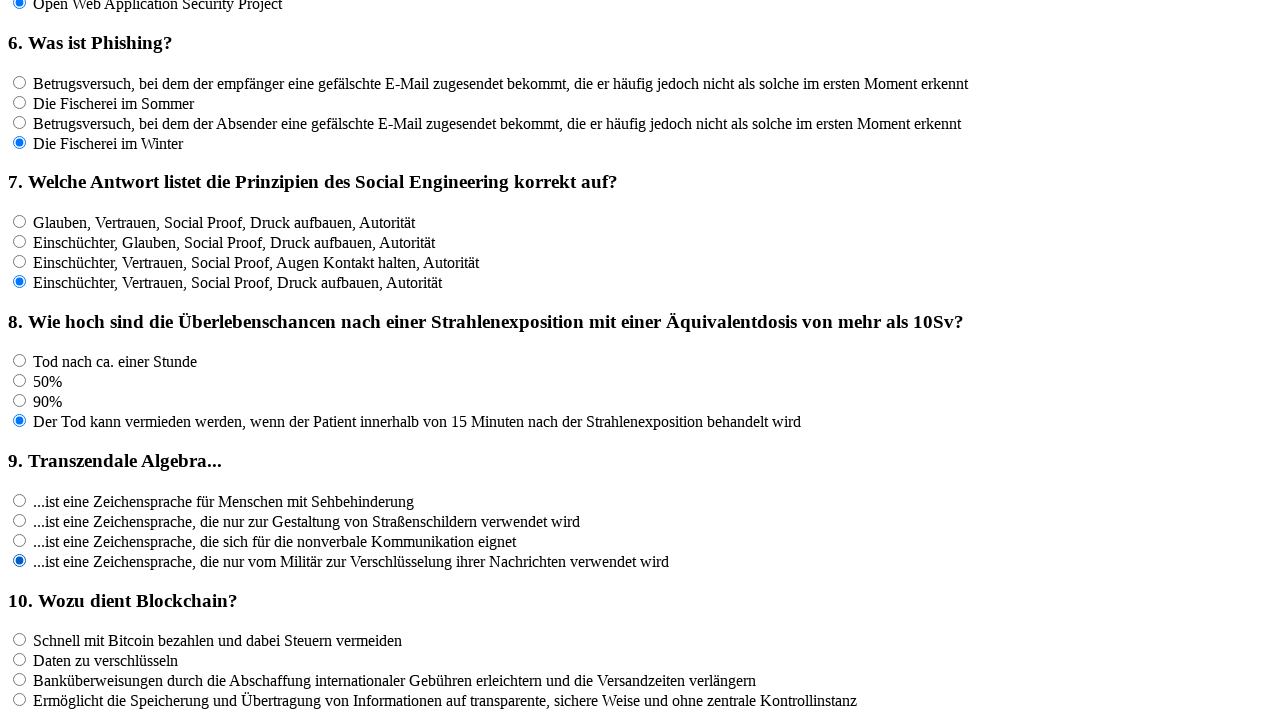

Waited 100ms for any UI updates
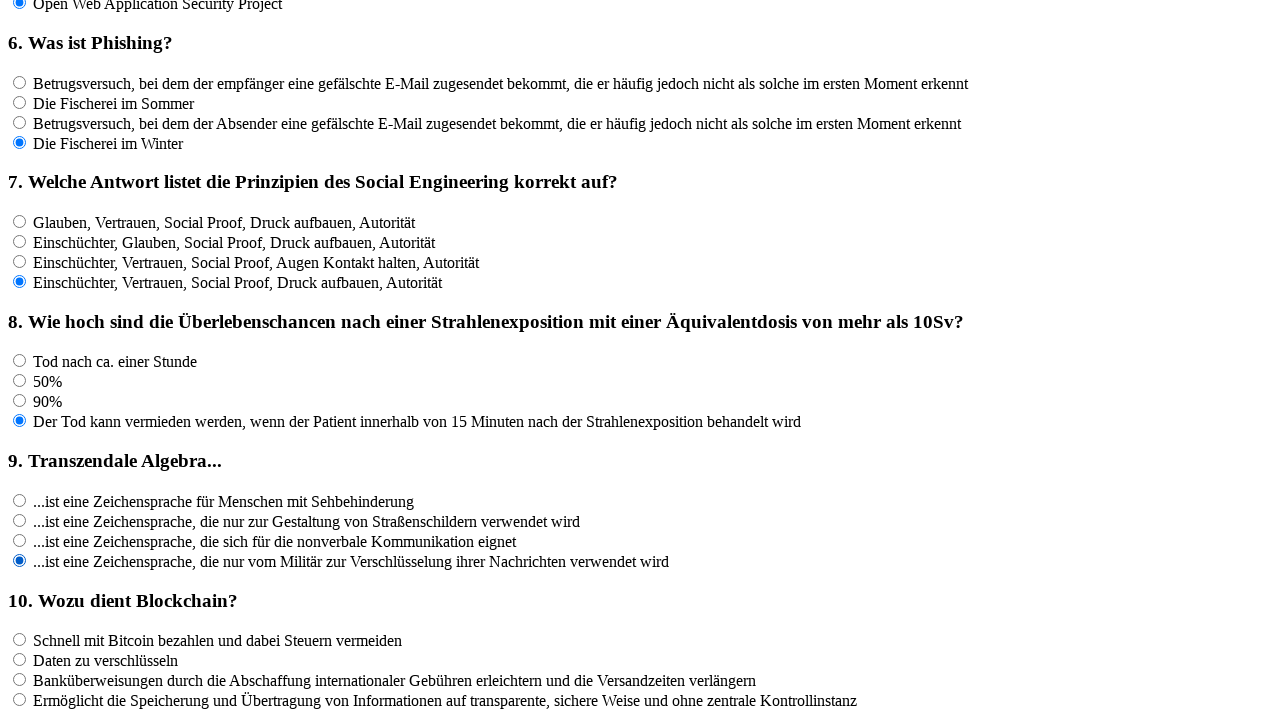

Located all answer options for question 10
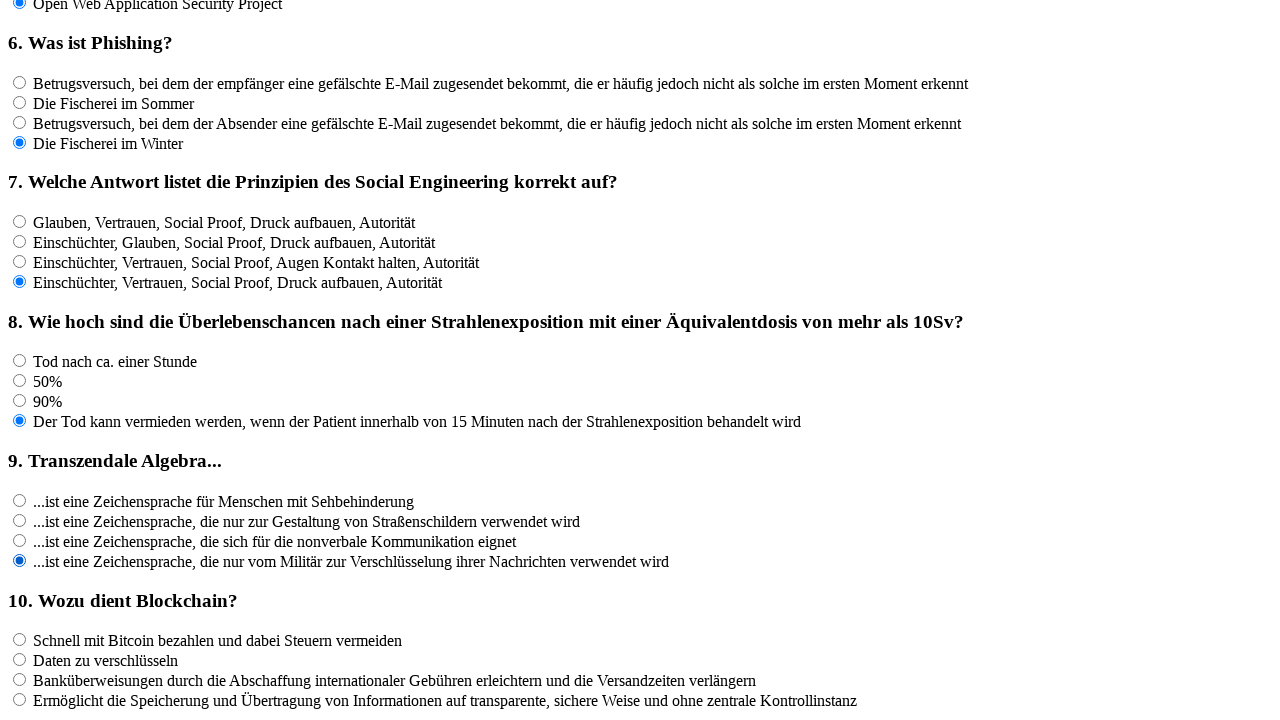

Clicked an answer option for question 10 at (20, 640) on input[name='rf10'] >> nth=0
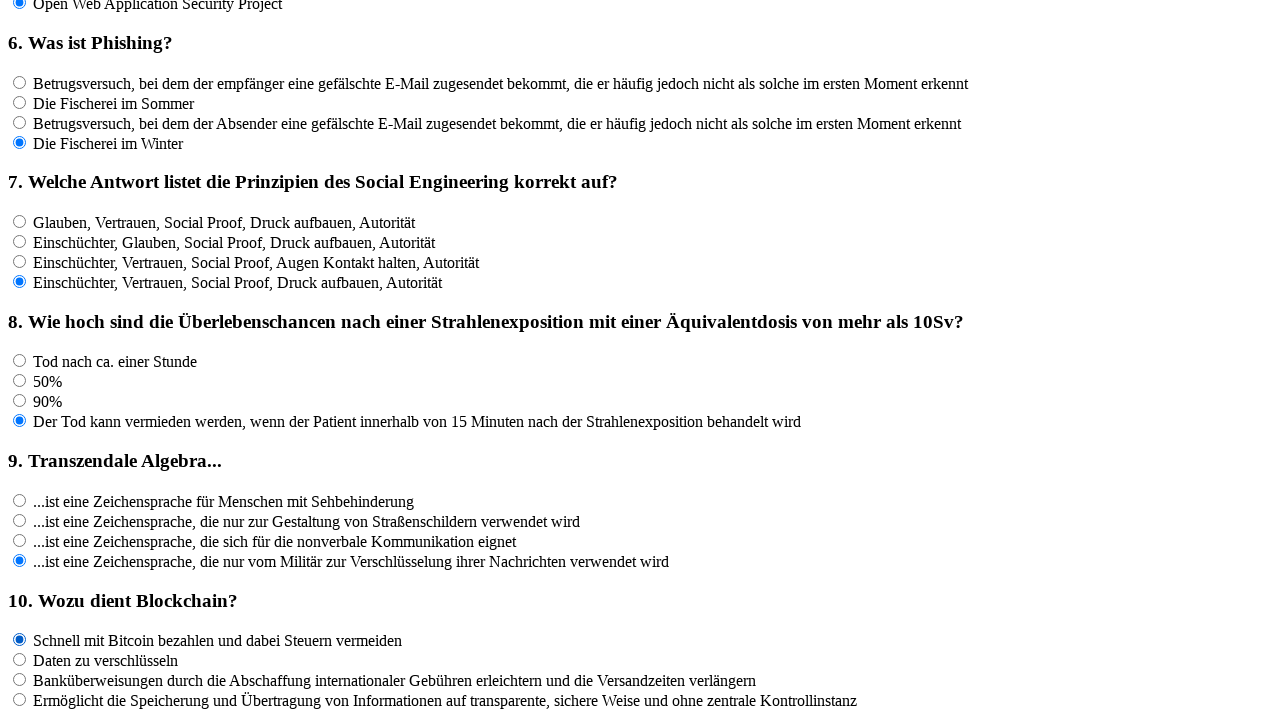

Waited 100ms for any UI updates
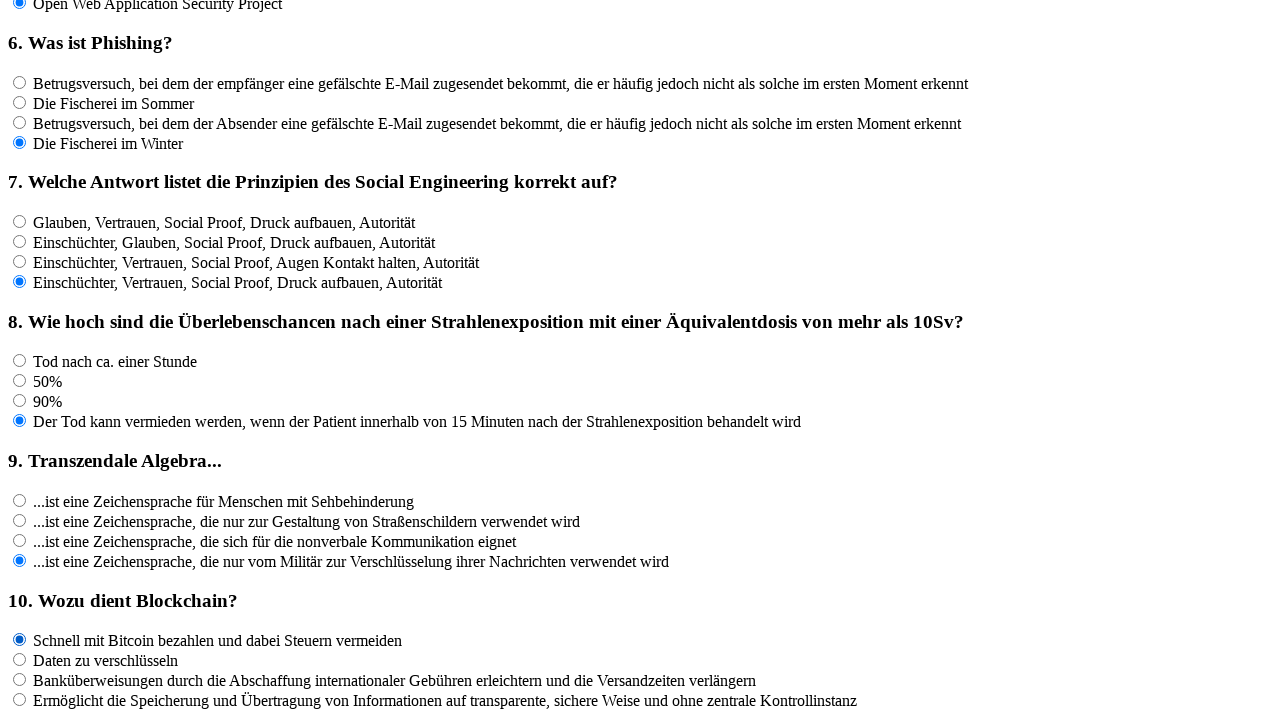

Clicked an answer option for question 10 at (20, 660) on input[name='rf10'] >> nth=1
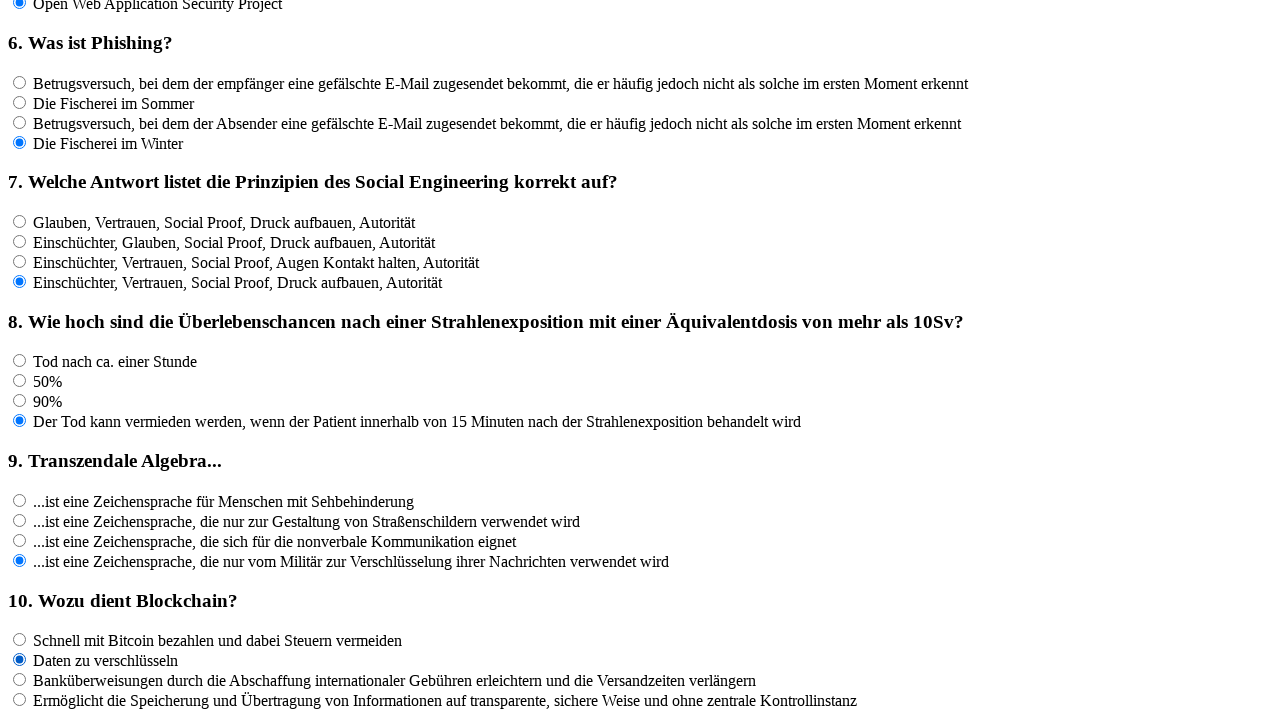

Waited 100ms for any UI updates
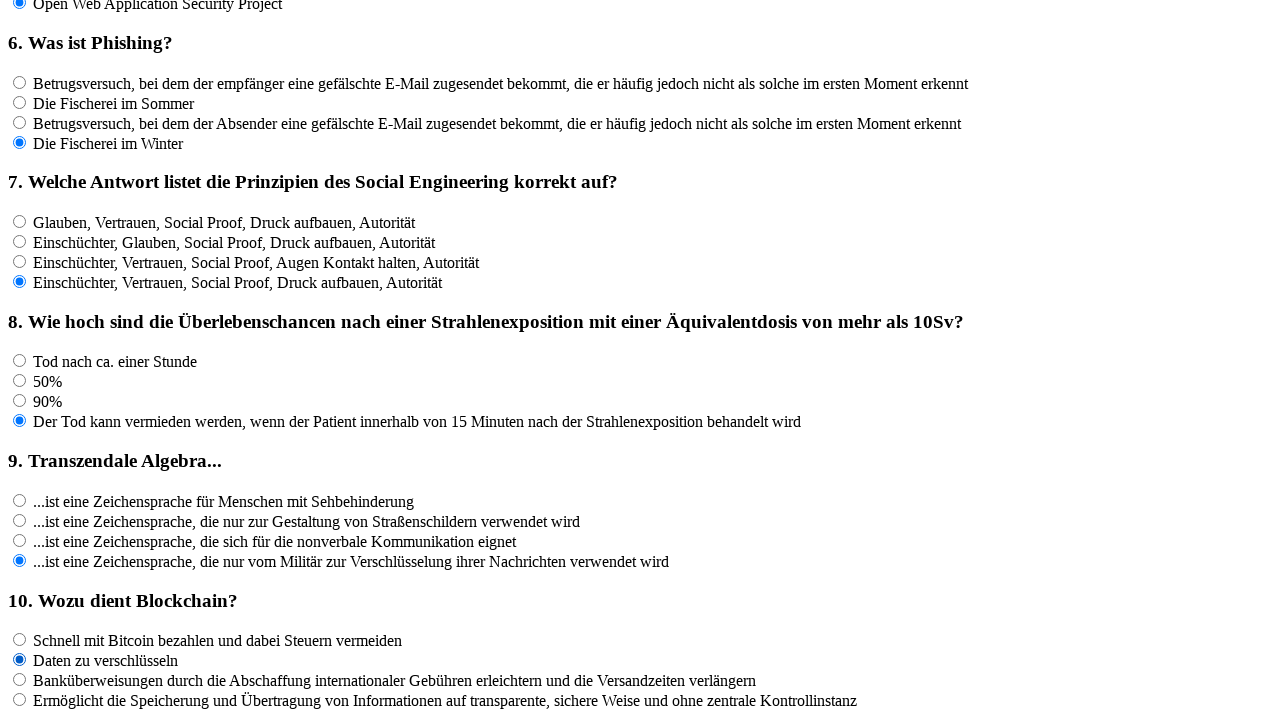

Clicked an answer option for question 10 at (20, 680) on input[name='rf10'] >> nth=2
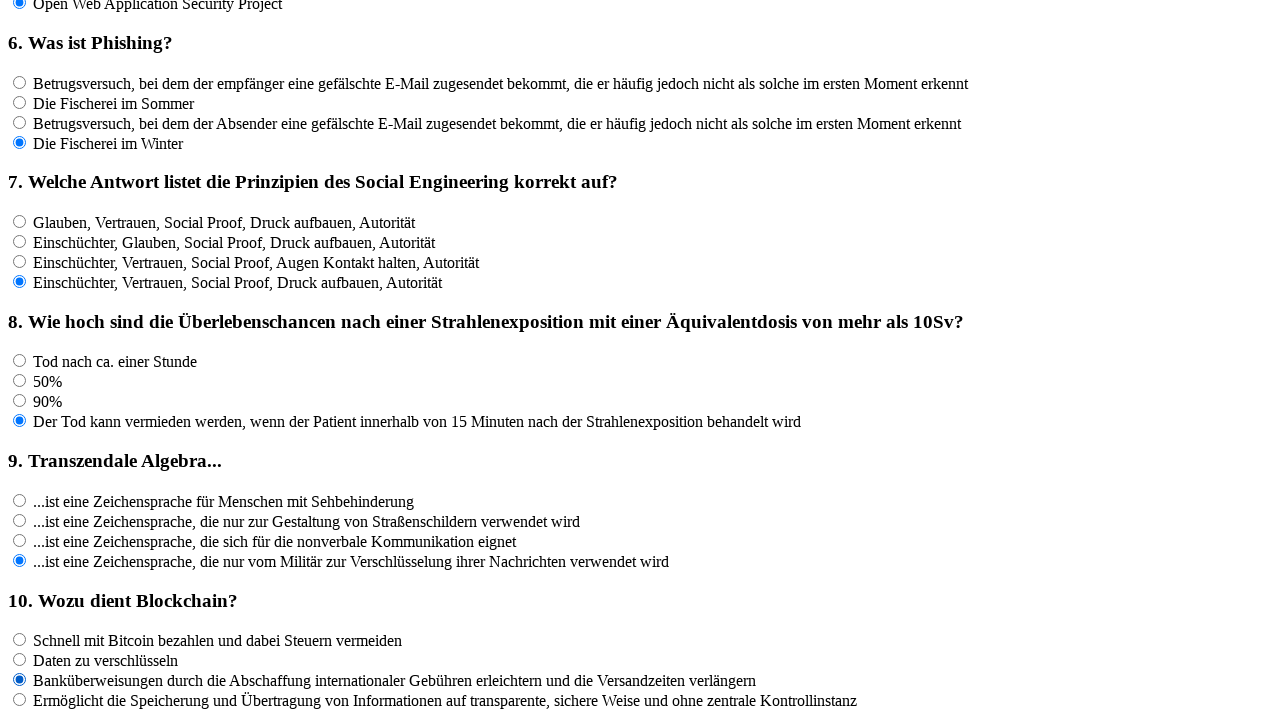

Waited 100ms for any UI updates
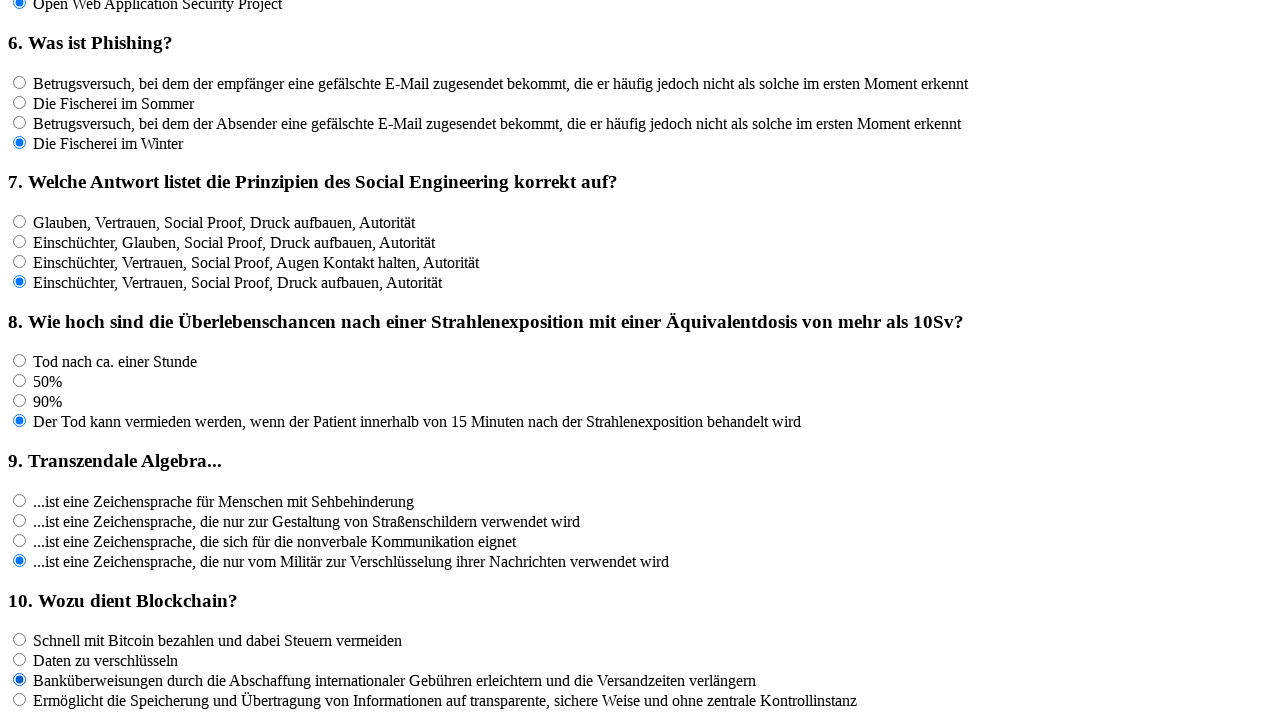

Clicked an answer option for question 10 at (20, 700) on input[name='rf10'] >> nth=3
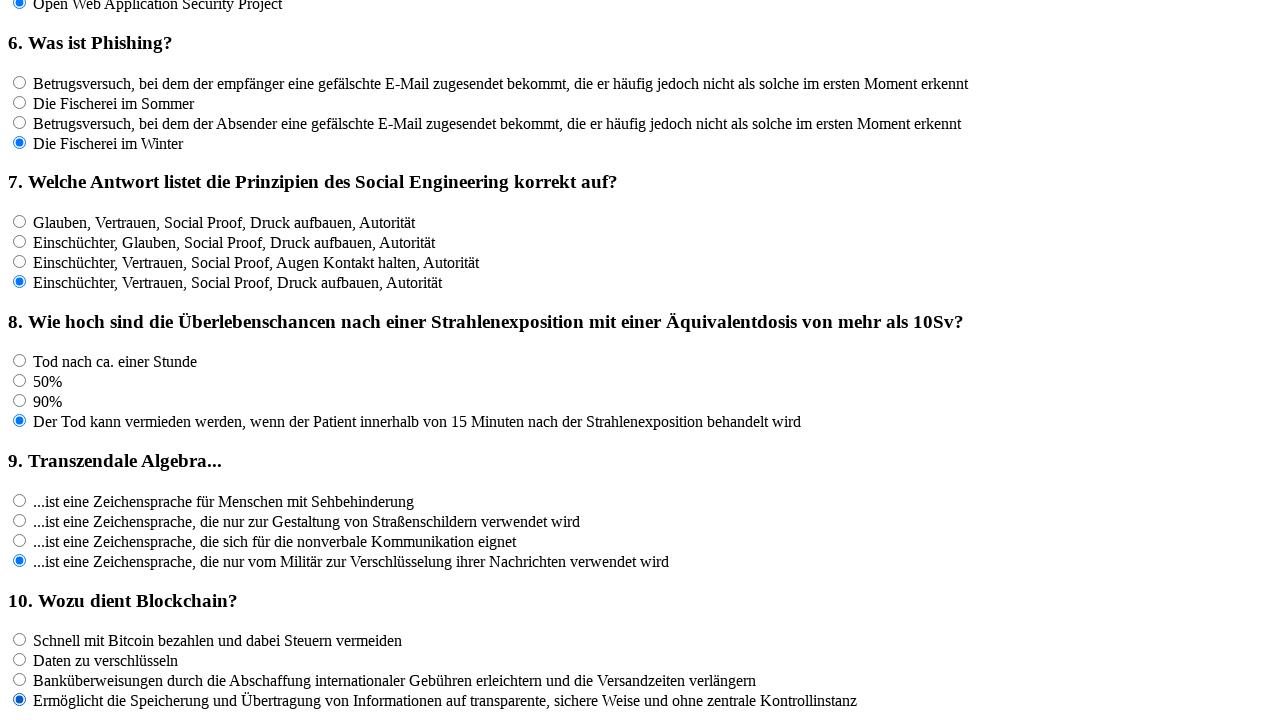

Waited 100ms for any UI updates
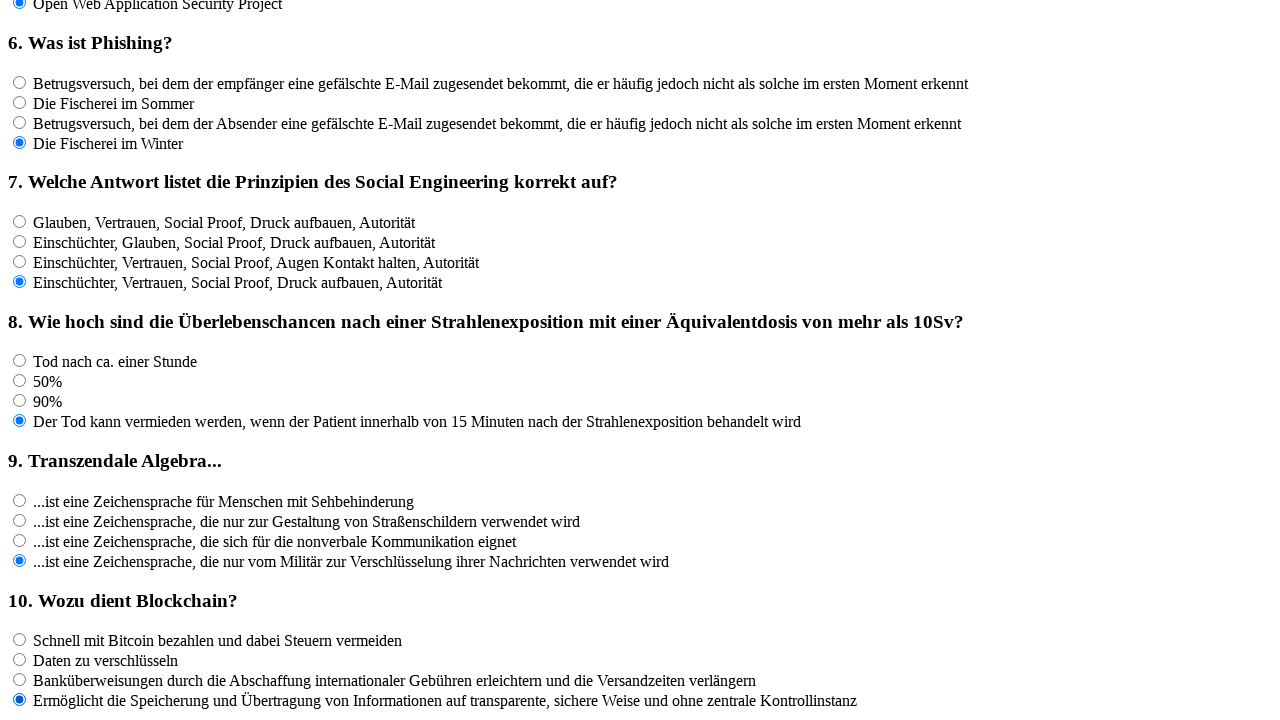

Located all answer options for question 11
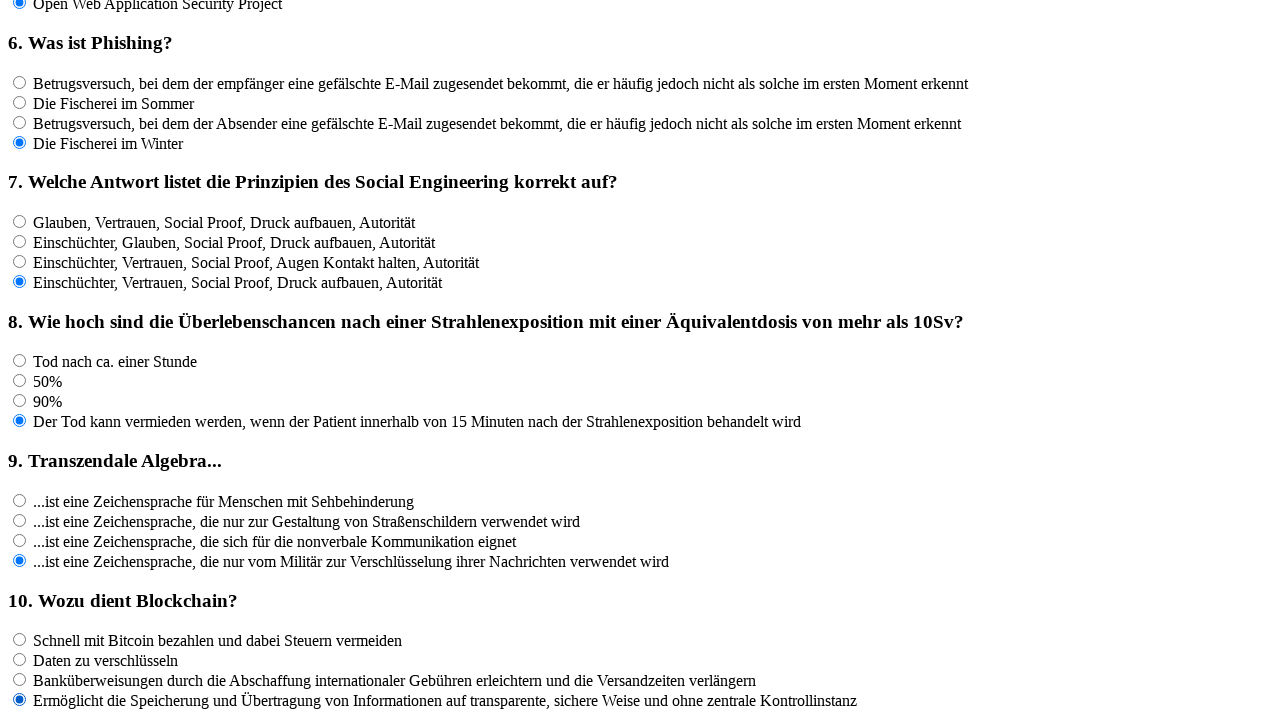

Clicked an answer option for question 11 at (20, 463) on input[name='rf11'] >> nth=0
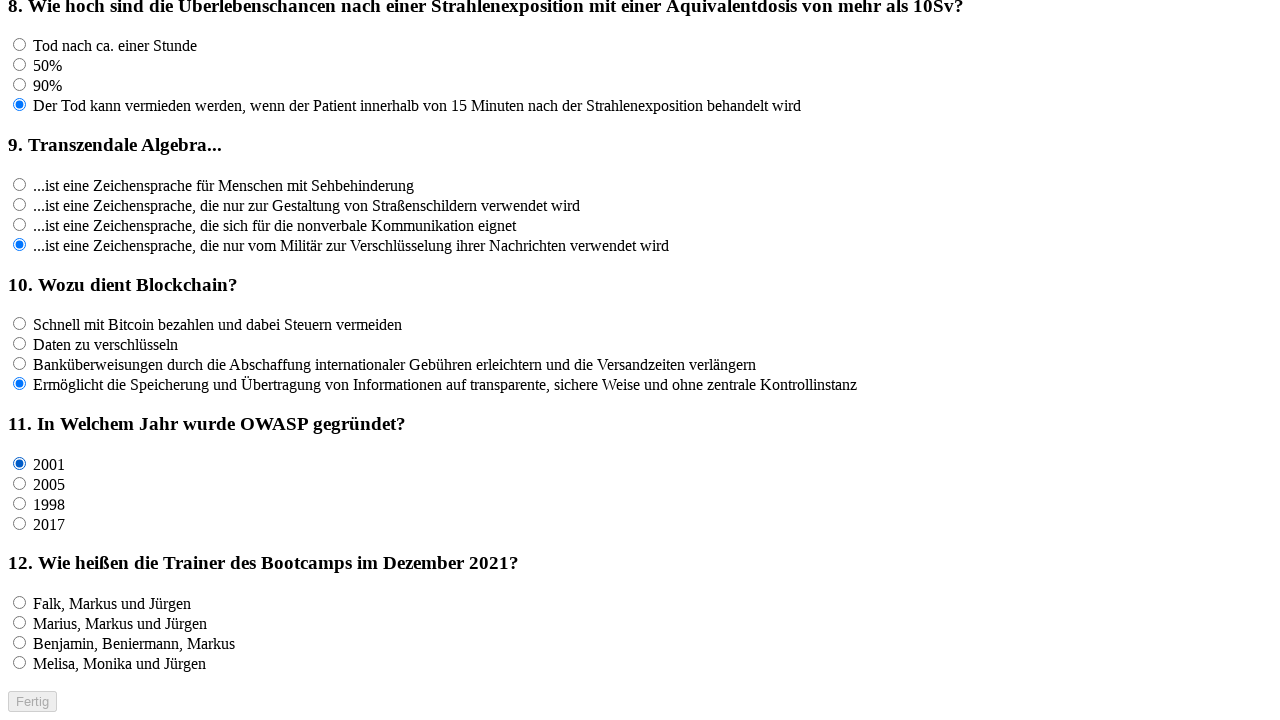

Waited 100ms for any UI updates
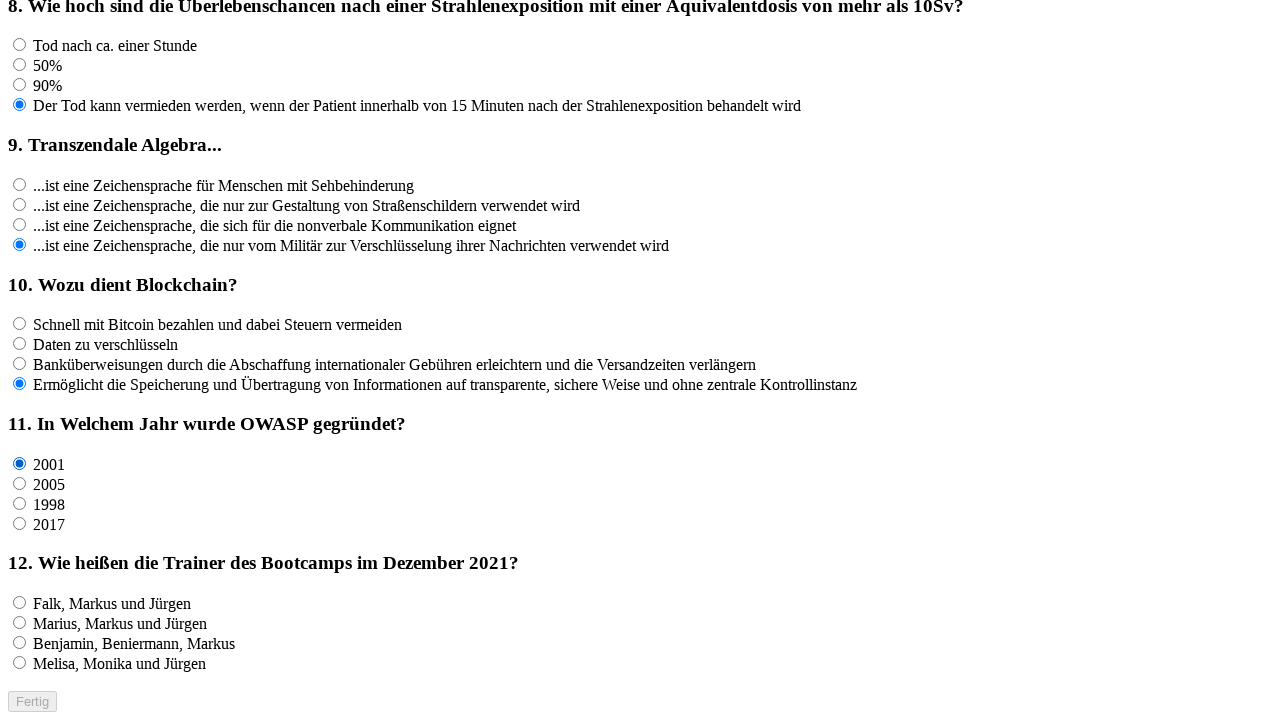

Clicked an answer option for question 11 at (20, 483) on input[name='rf11'] >> nth=1
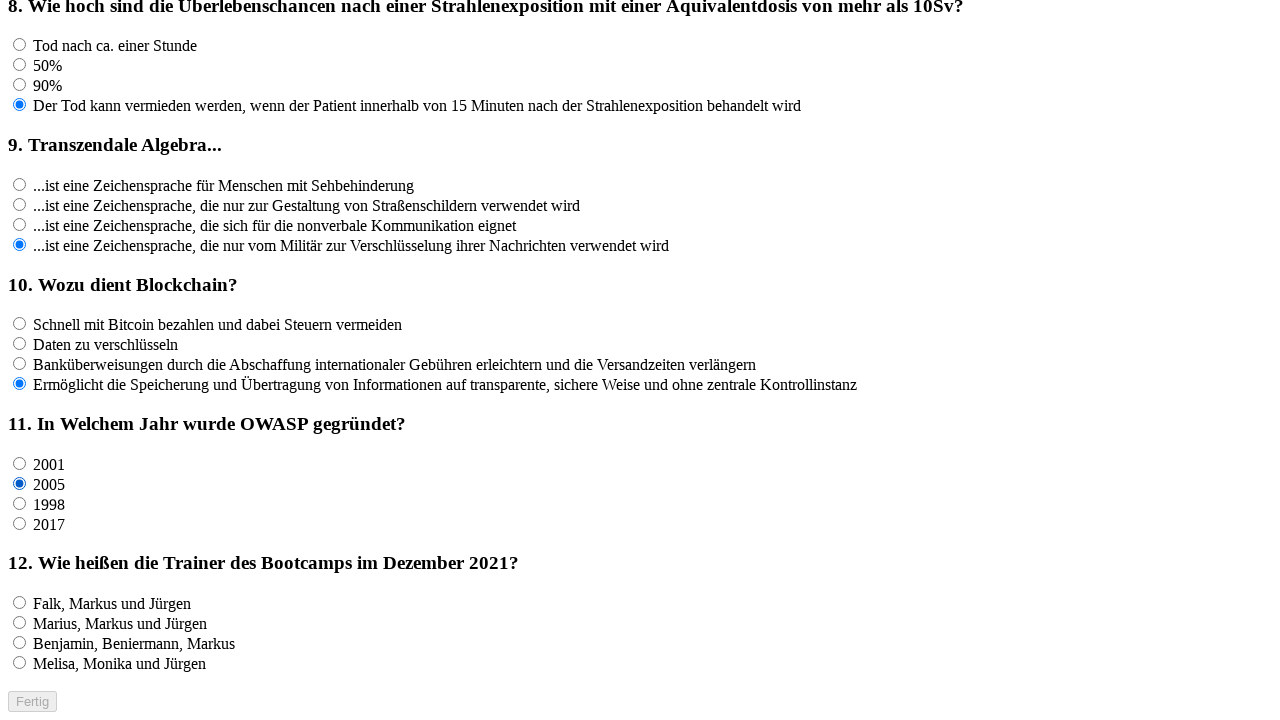

Waited 100ms for any UI updates
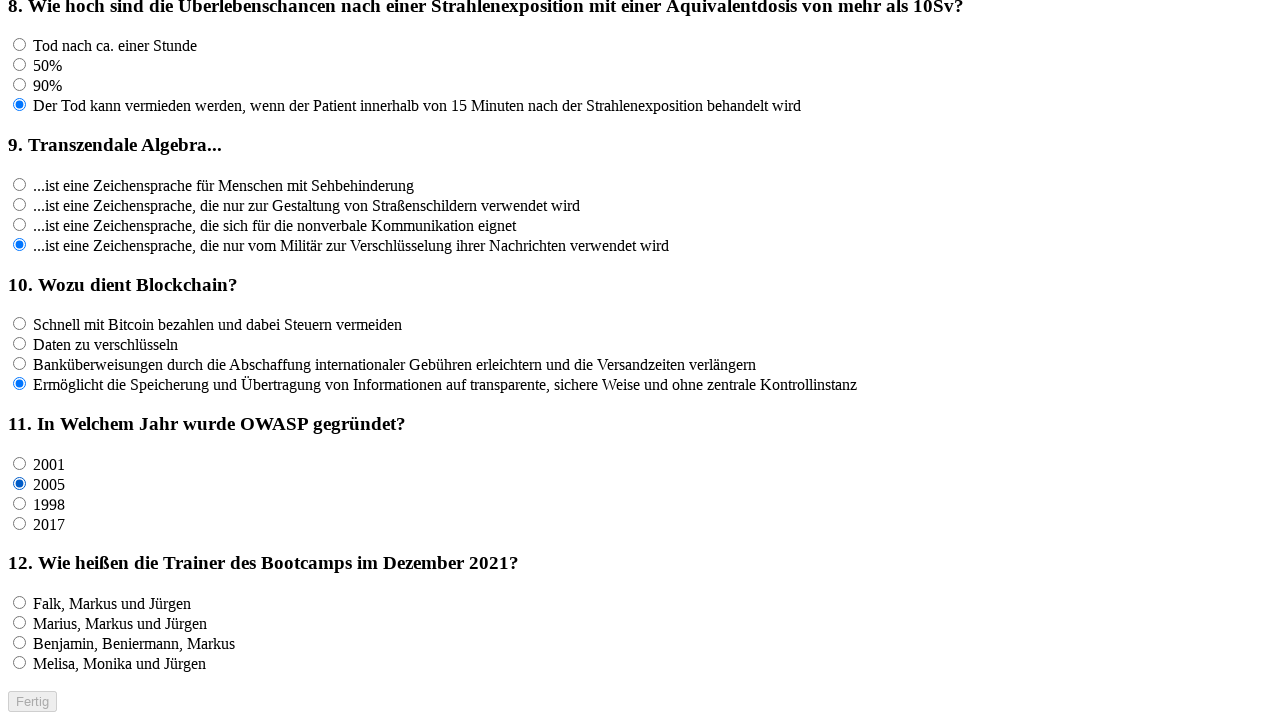

Clicked an answer option for question 11 at (20, 503) on input[name='rf11'] >> nth=2
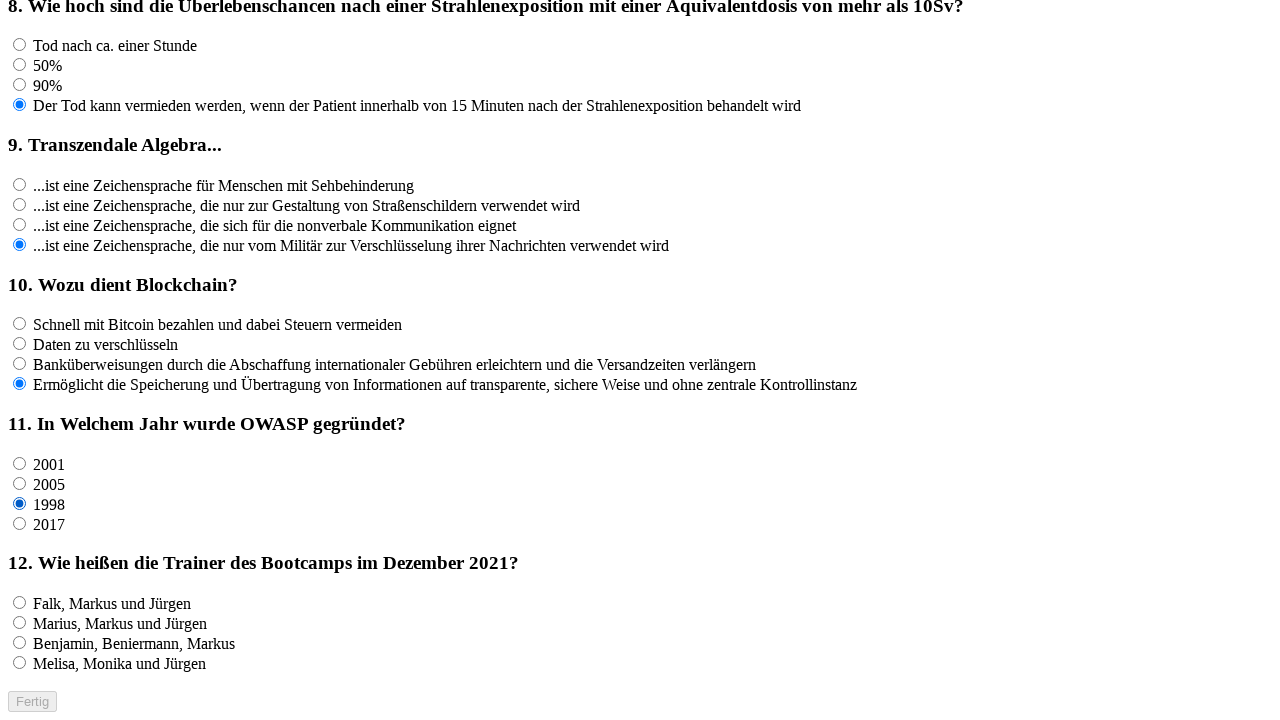

Waited 100ms for any UI updates
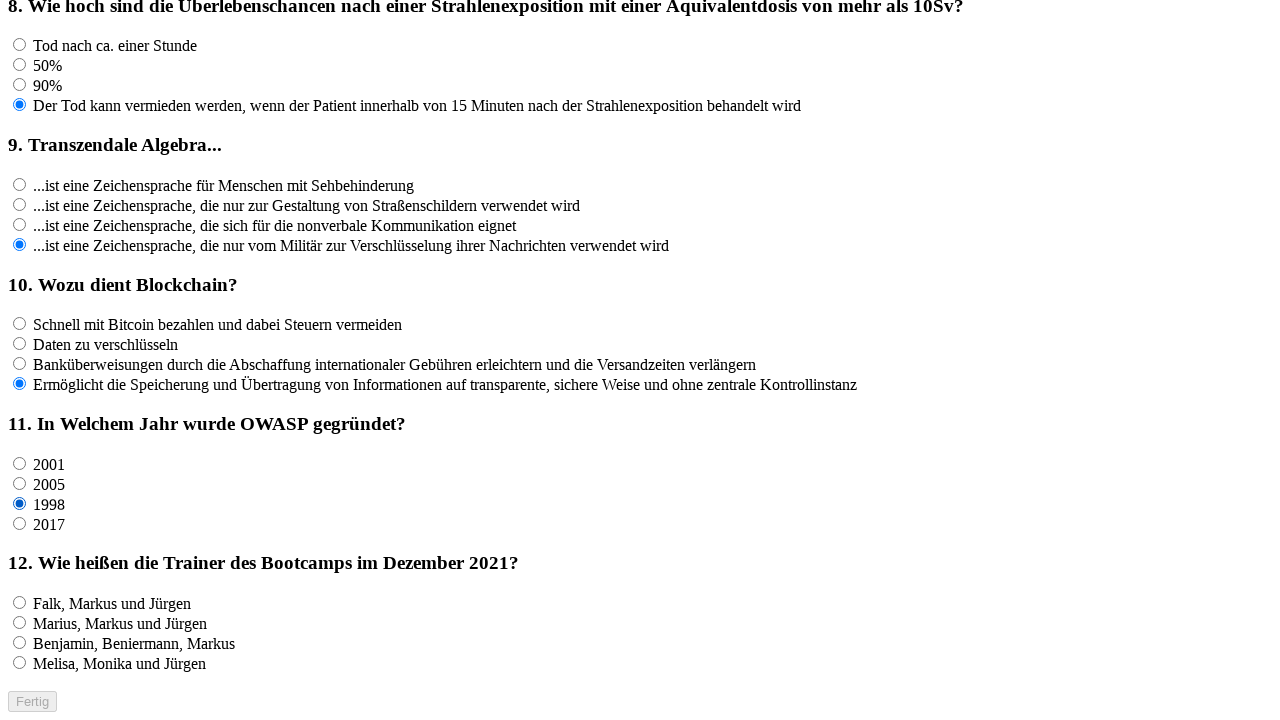

Clicked an answer option for question 11 at (20, 523) on input[name='rf11'] >> nth=3
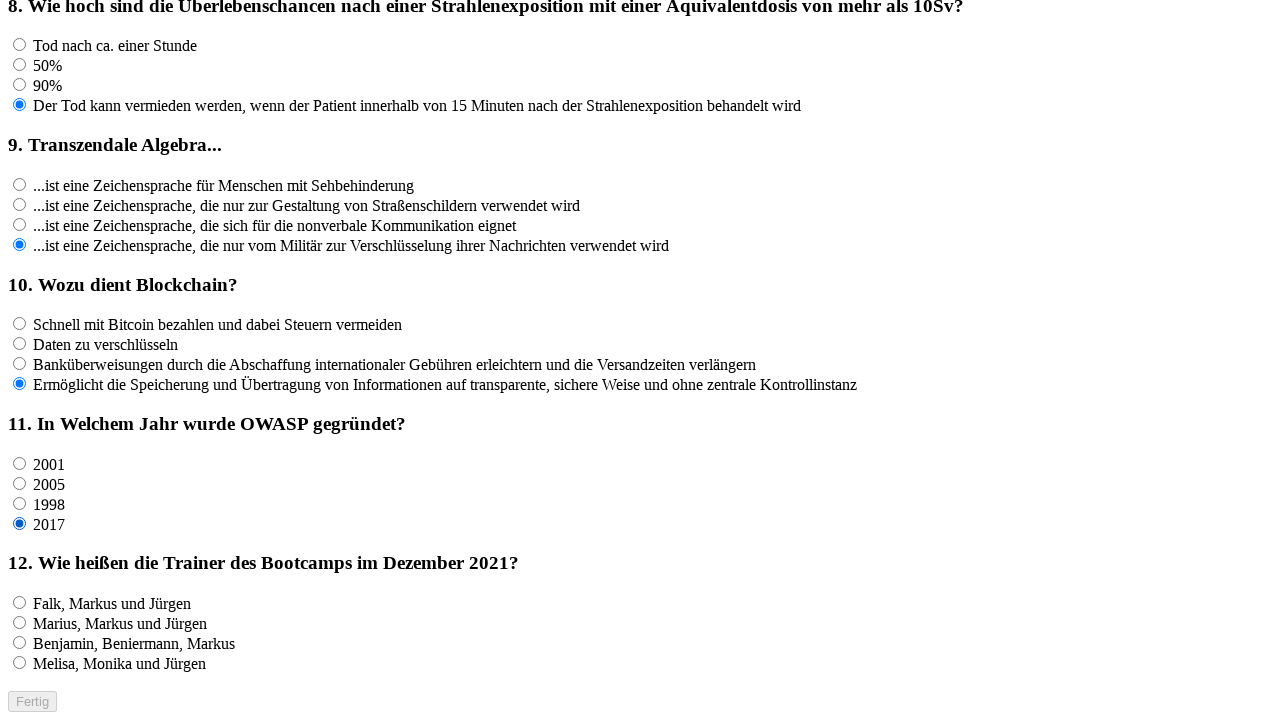

Waited 100ms for any UI updates
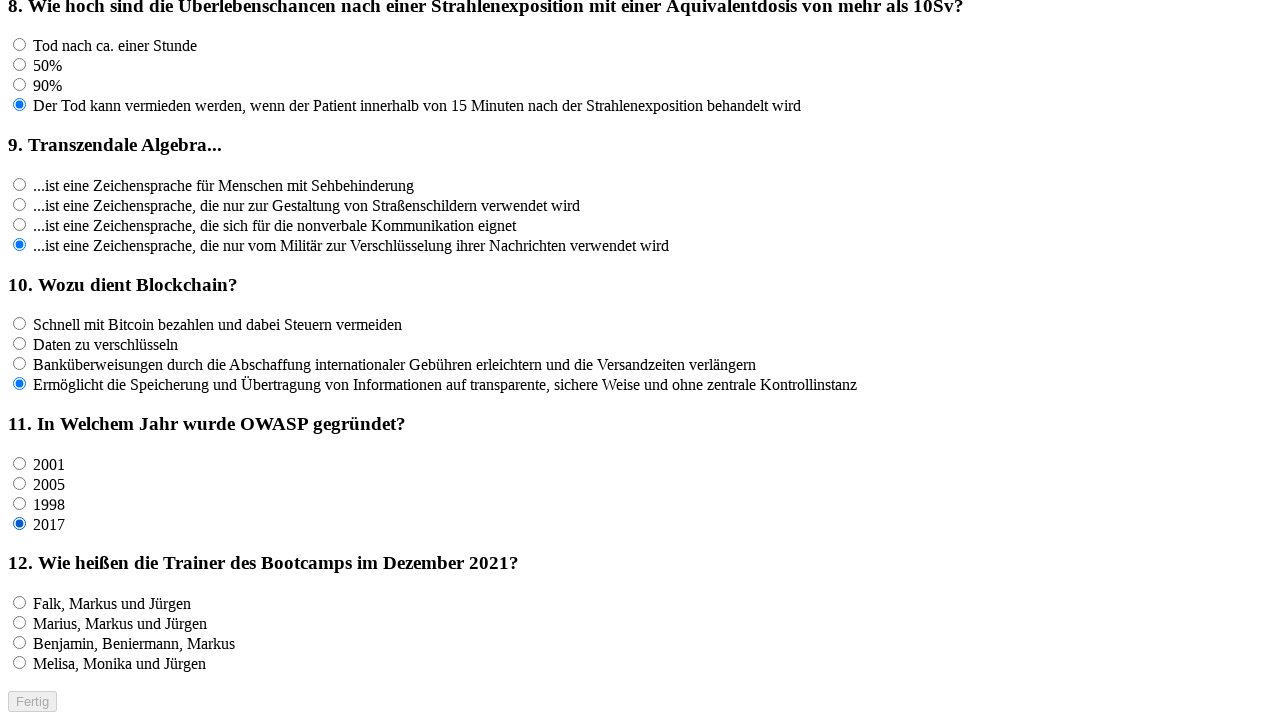

Located all answer options for question 12
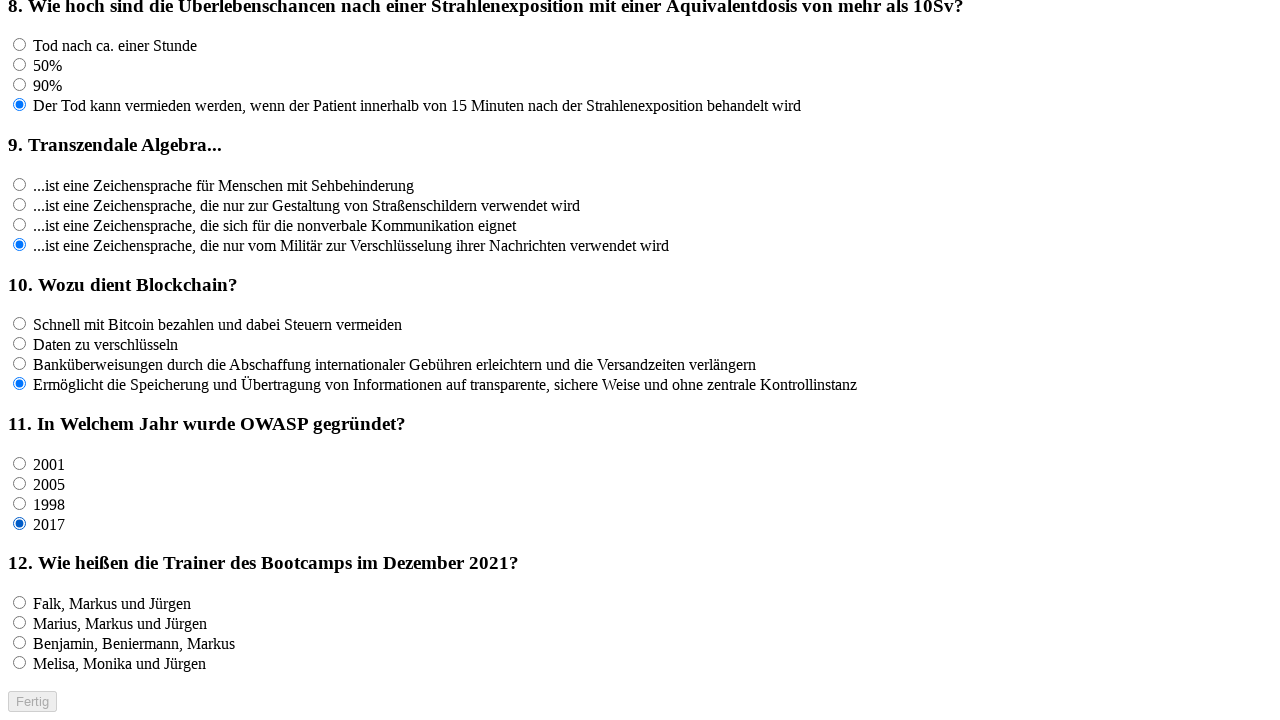

Clicked an answer option for question 12 at (20, 603) on input[name='rf12'] >> nth=0
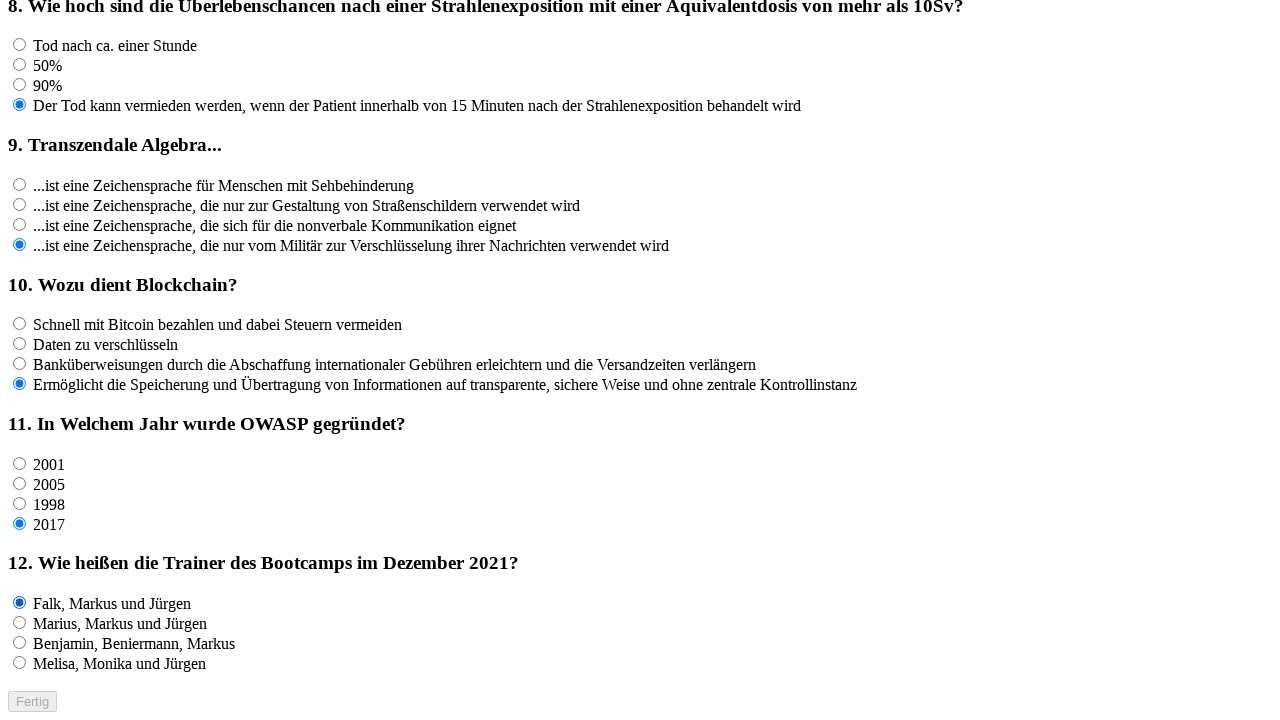

Waited 100ms for any UI updates
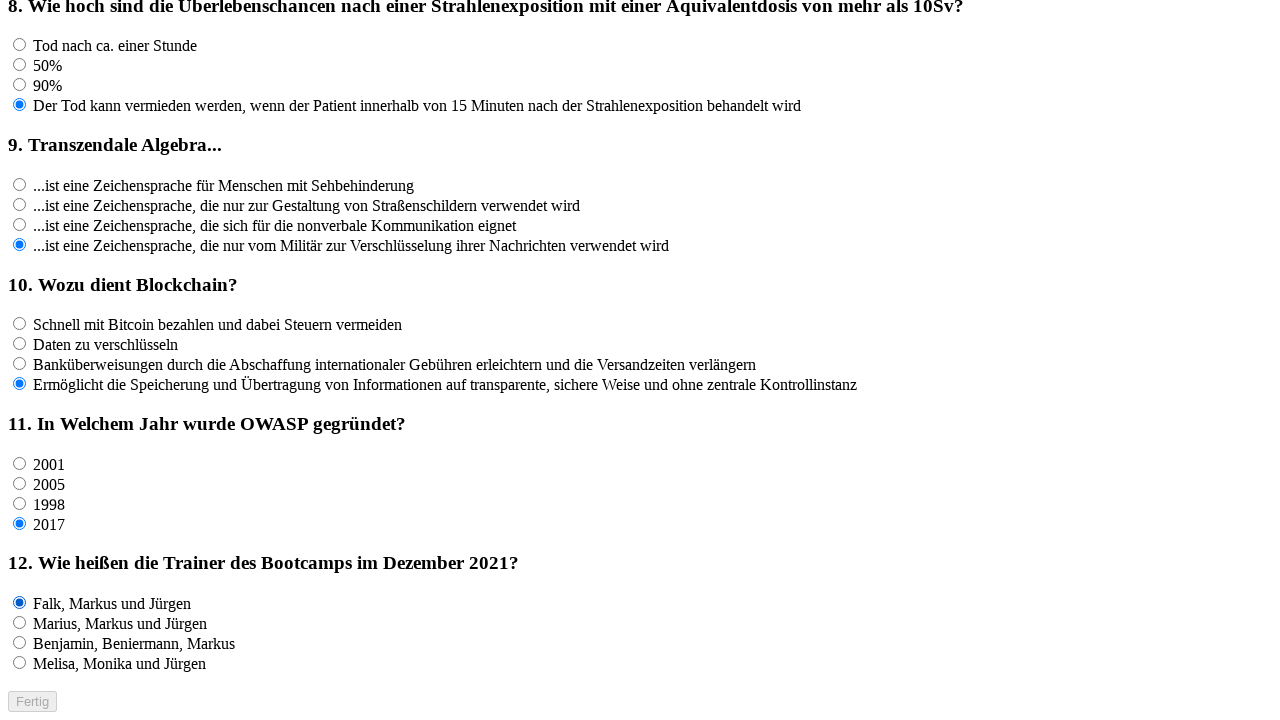

Clicked an answer option for question 12 at (20, 623) on input[name='rf12'] >> nth=1
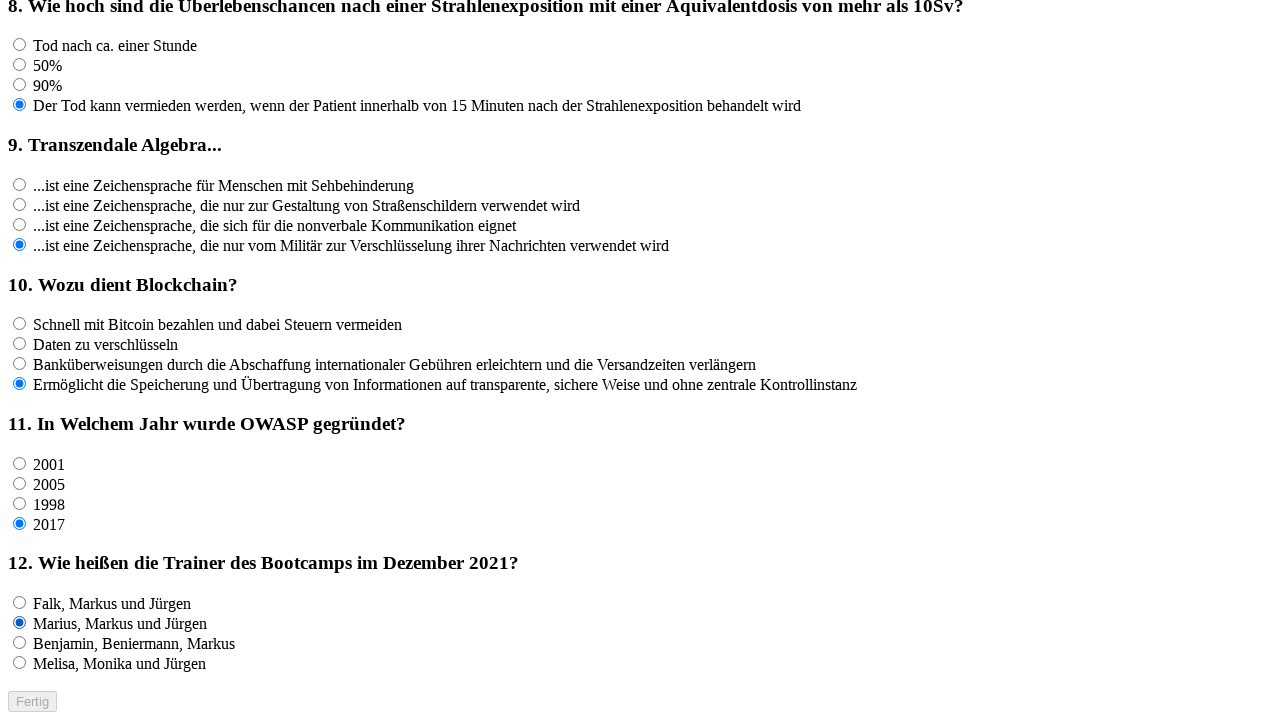

Waited 100ms for any UI updates
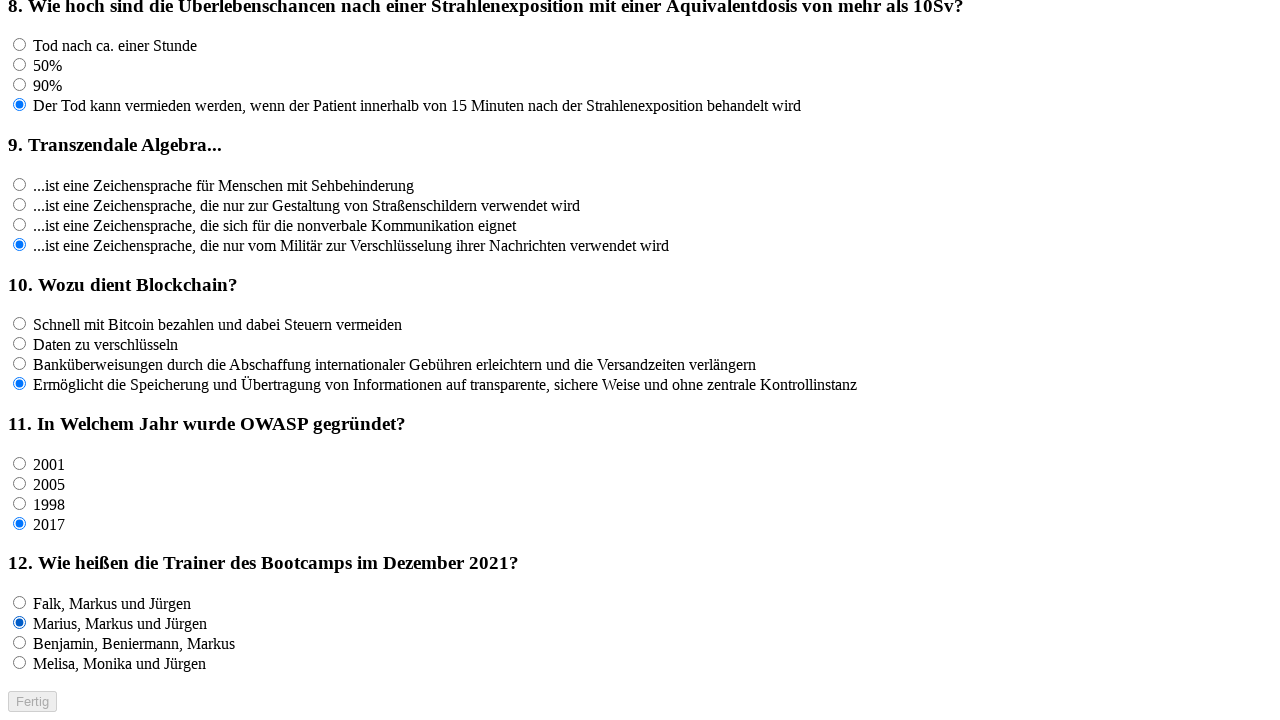

Clicked an answer option for question 12 at (20, 643) on input[name='rf12'] >> nth=2
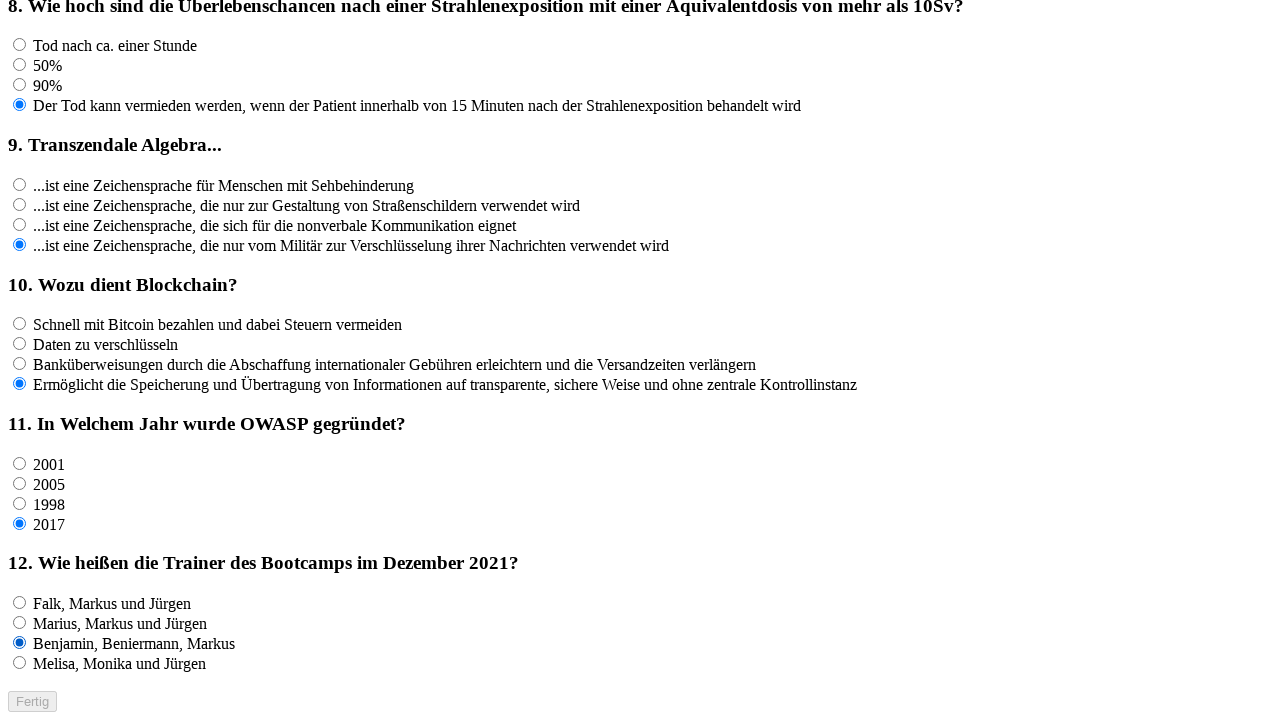

Waited 100ms for any UI updates
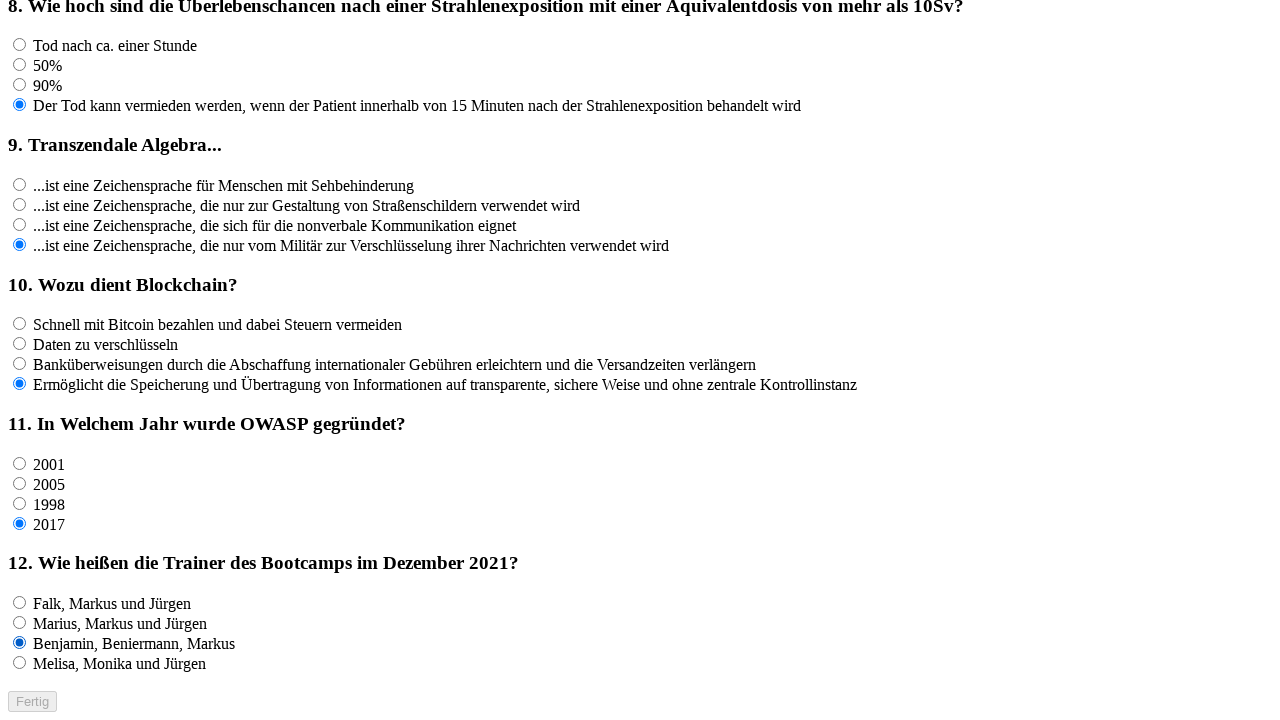

Clicked an answer option for question 12 at (20, 663) on input[name='rf12'] >> nth=3
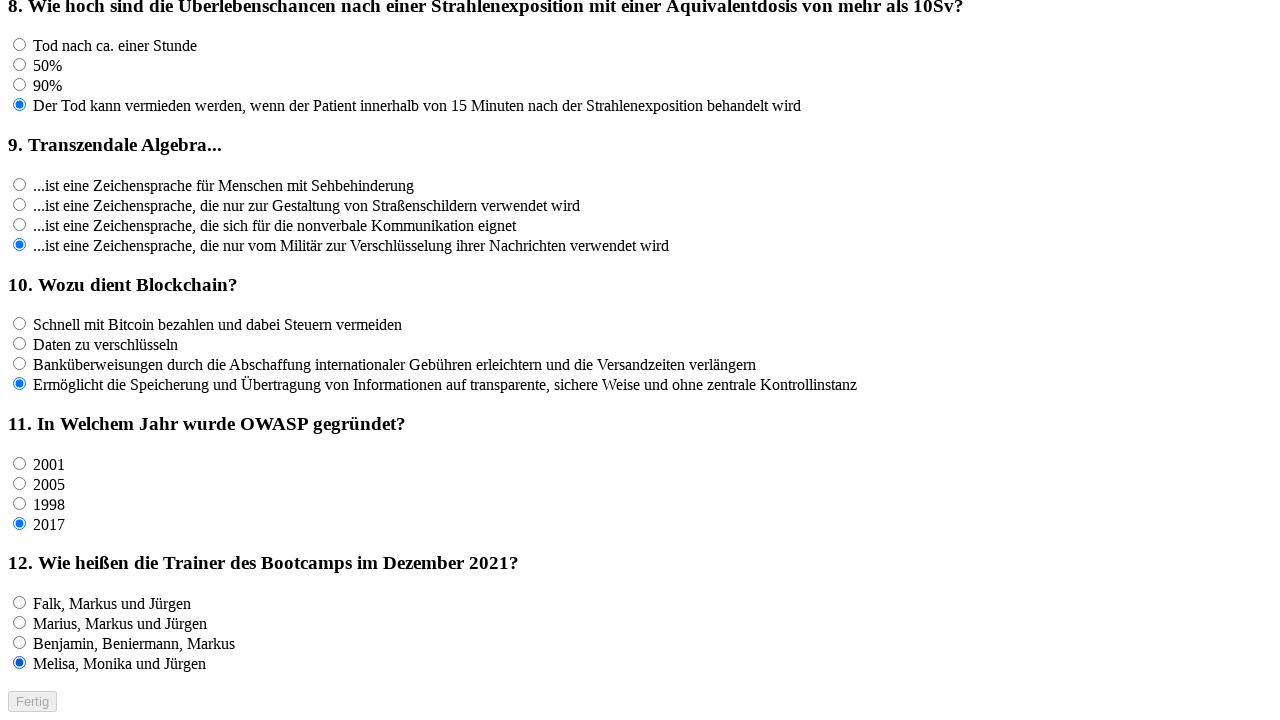

Waited 100ms for any UI updates
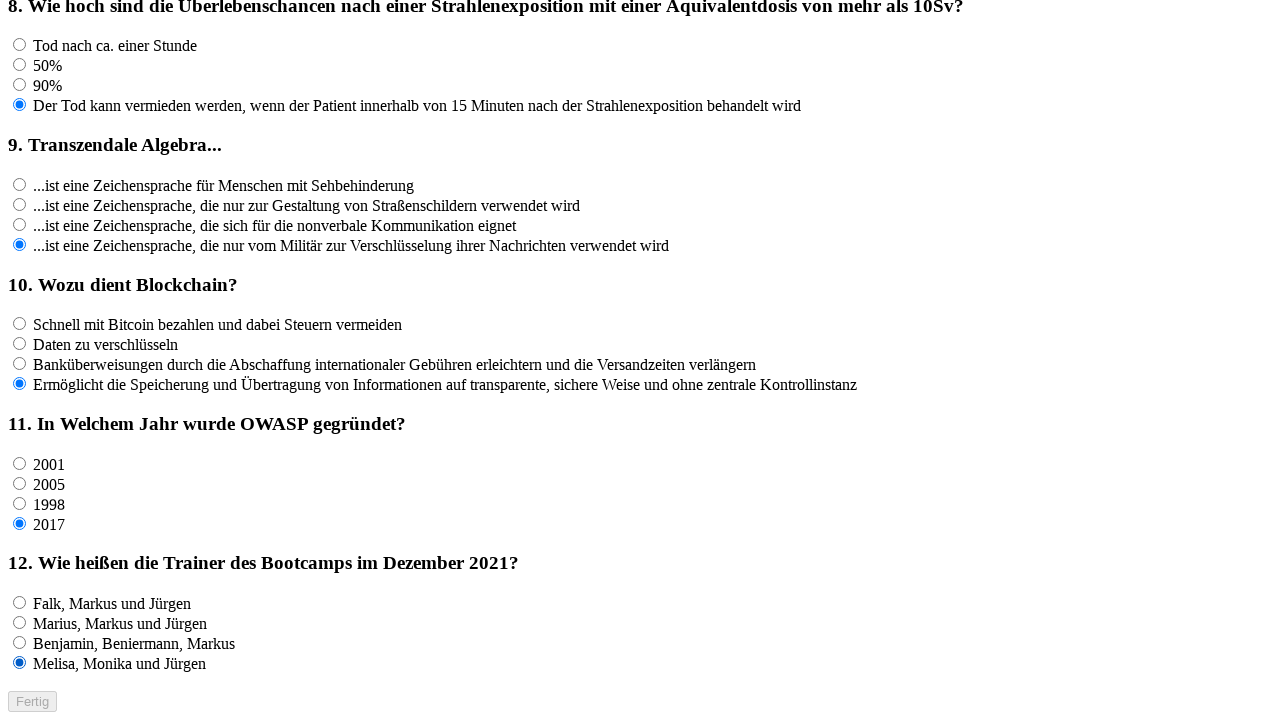

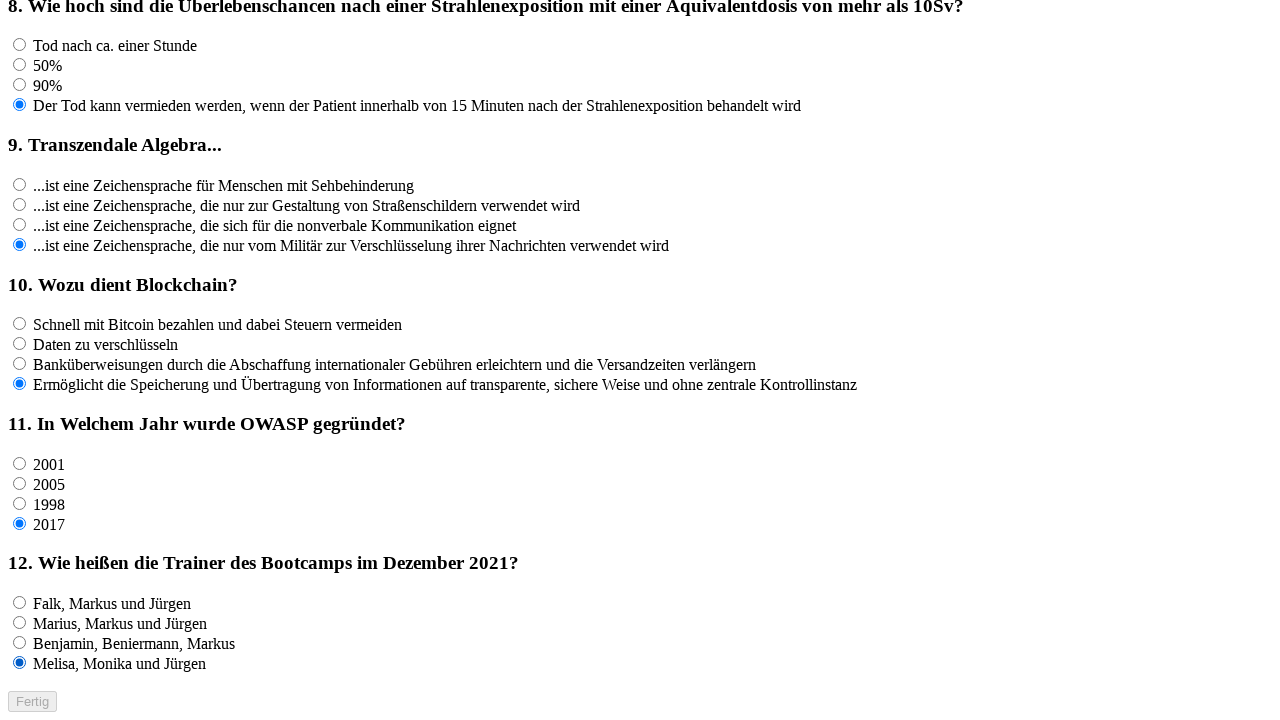